Automates the RPA Challenge by filling out a form with personal information (first name, last name, email, address, role, company name, phone number) and submitting it multiple times.

Starting URL: https://rpachallenge.com/

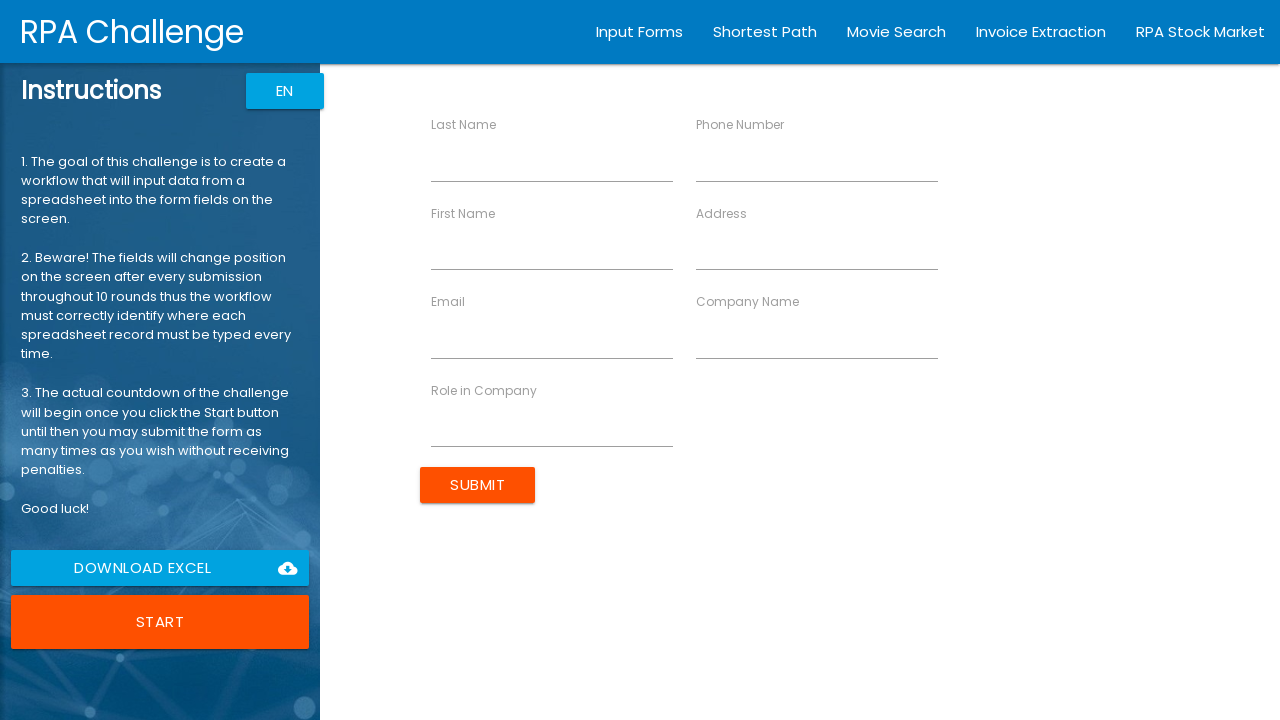

Waited 2 seconds for page to load
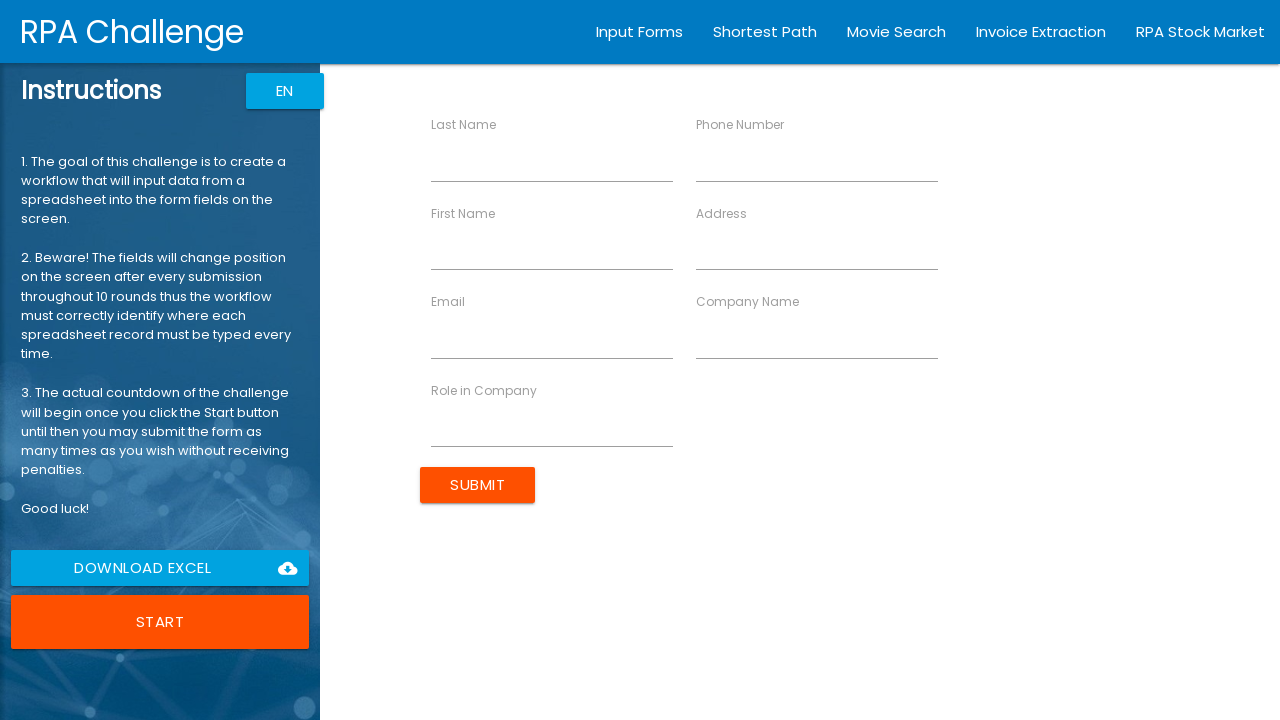

Filled first name field with 'Sunil' (iteration 1) on input[ng-reflect-name='labelFirstName']
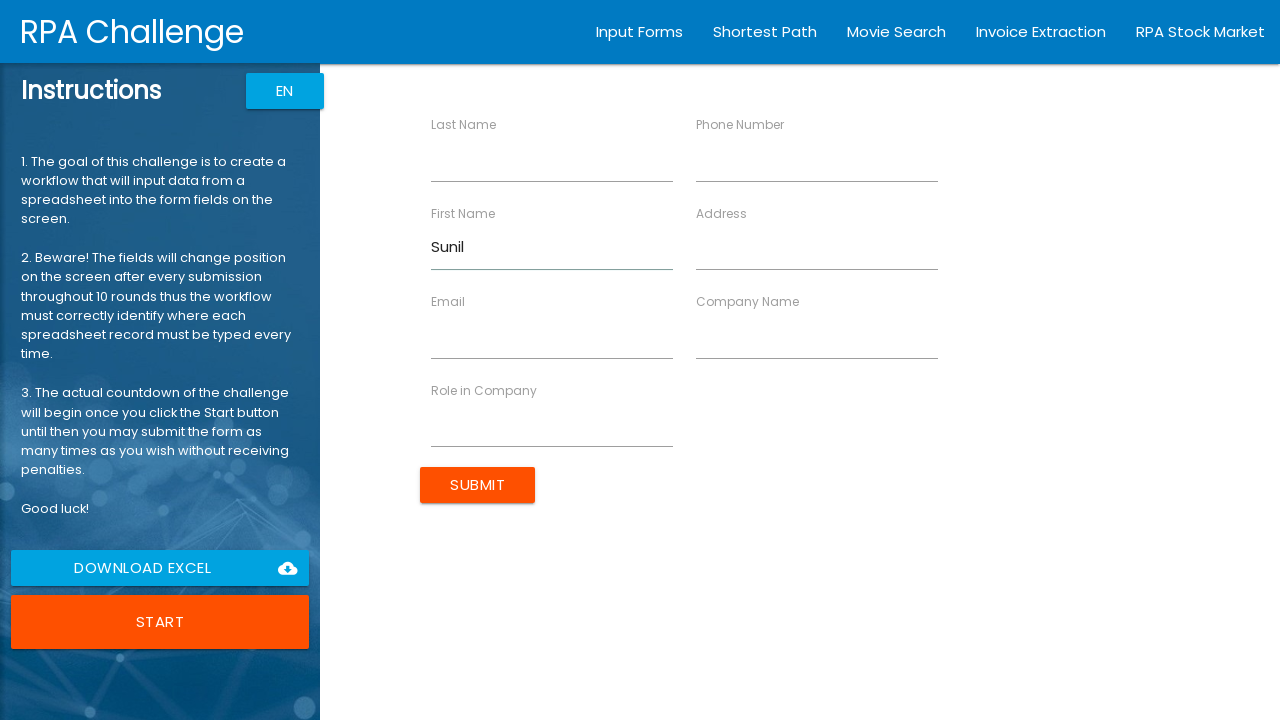

Filled last name field with 'S' (iteration 1) on input[ng-reflect-name='labelLastName']
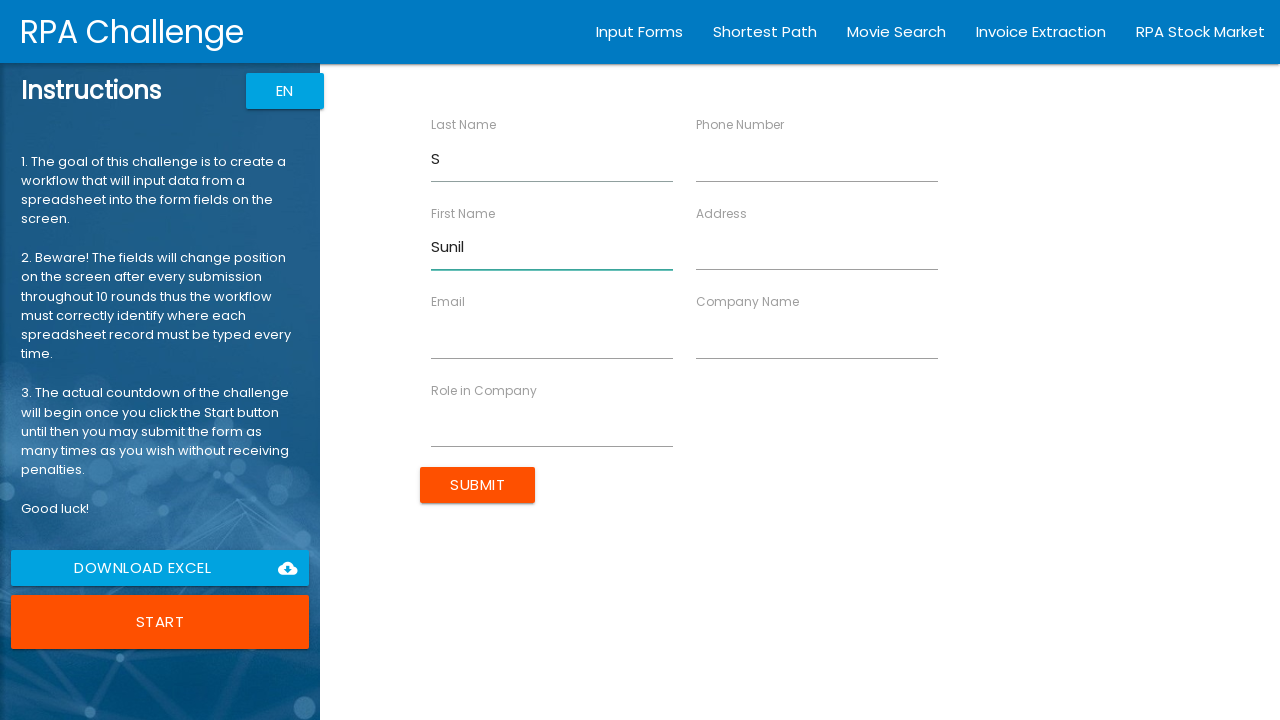

Filled email field with 'sunil@gmail.com' (iteration 1) on input[ng-reflect-name='labelEmail']
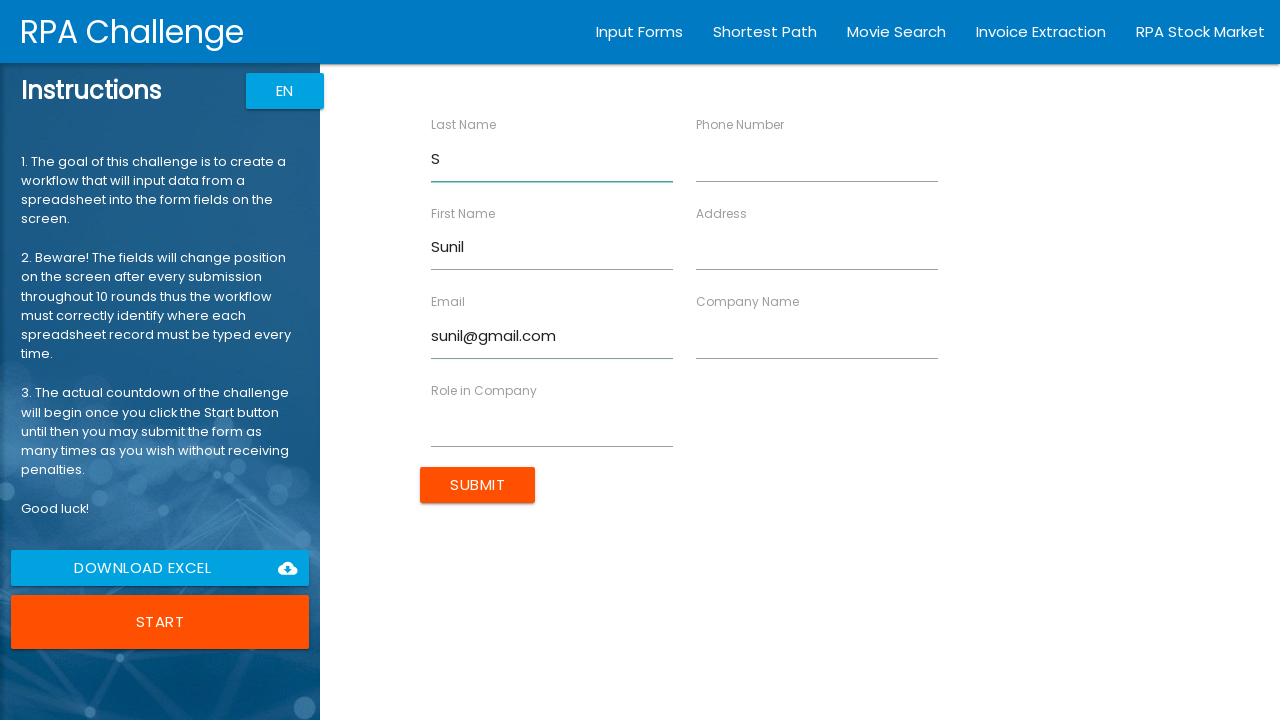

Filled address field with '#1234' (iteration 1) on input[ng-reflect-name='labelAddress']
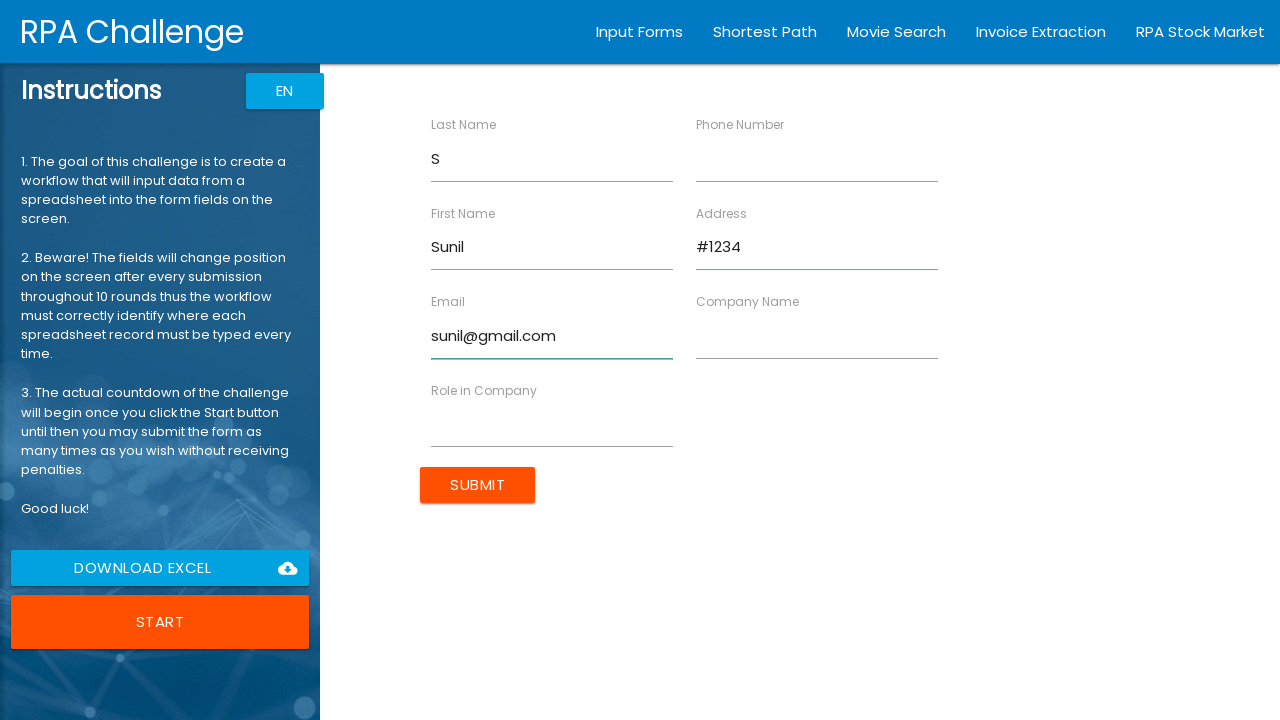

Filled role field with 'engineer' (iteration 1) on input[ng-reflect-name='labelRole']
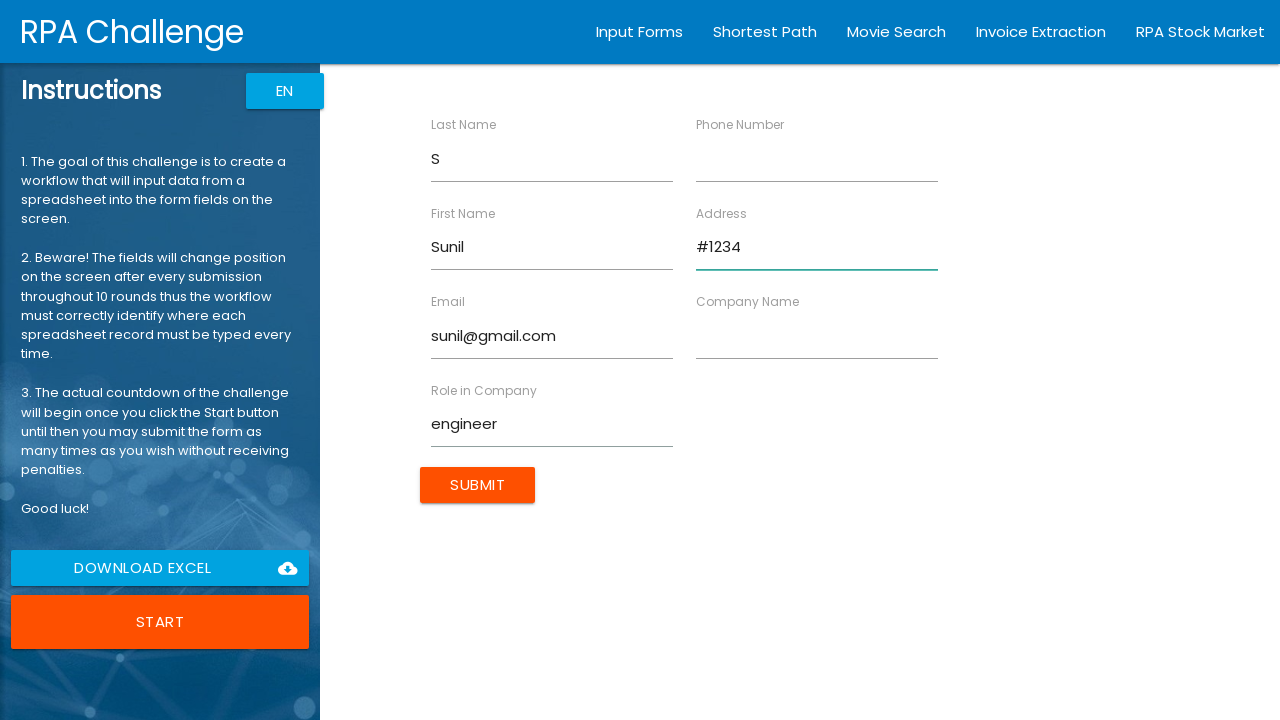

Filled company name field with 'Infosys' (iteration 1) on input[ng-reflect-name='labelCompanyName']
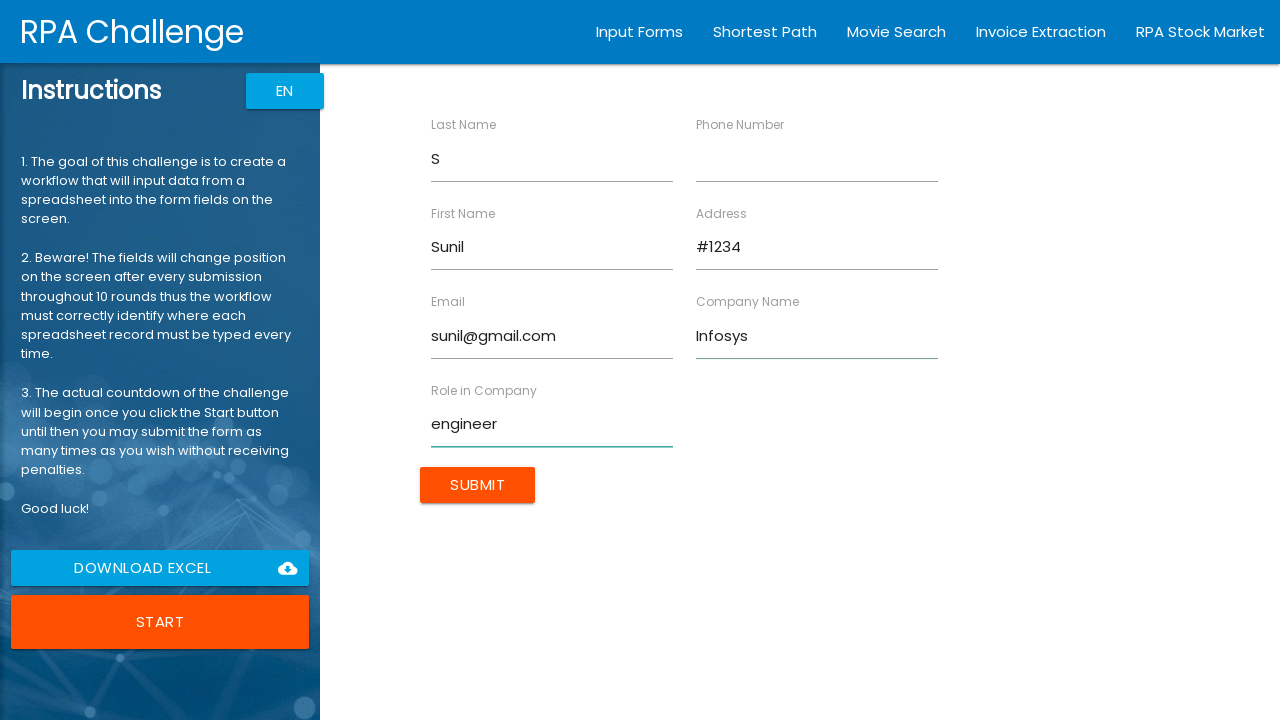

Filled phone number field with '1234567890' (iteration 1) on input[ng-reflect-name='labelPhone']
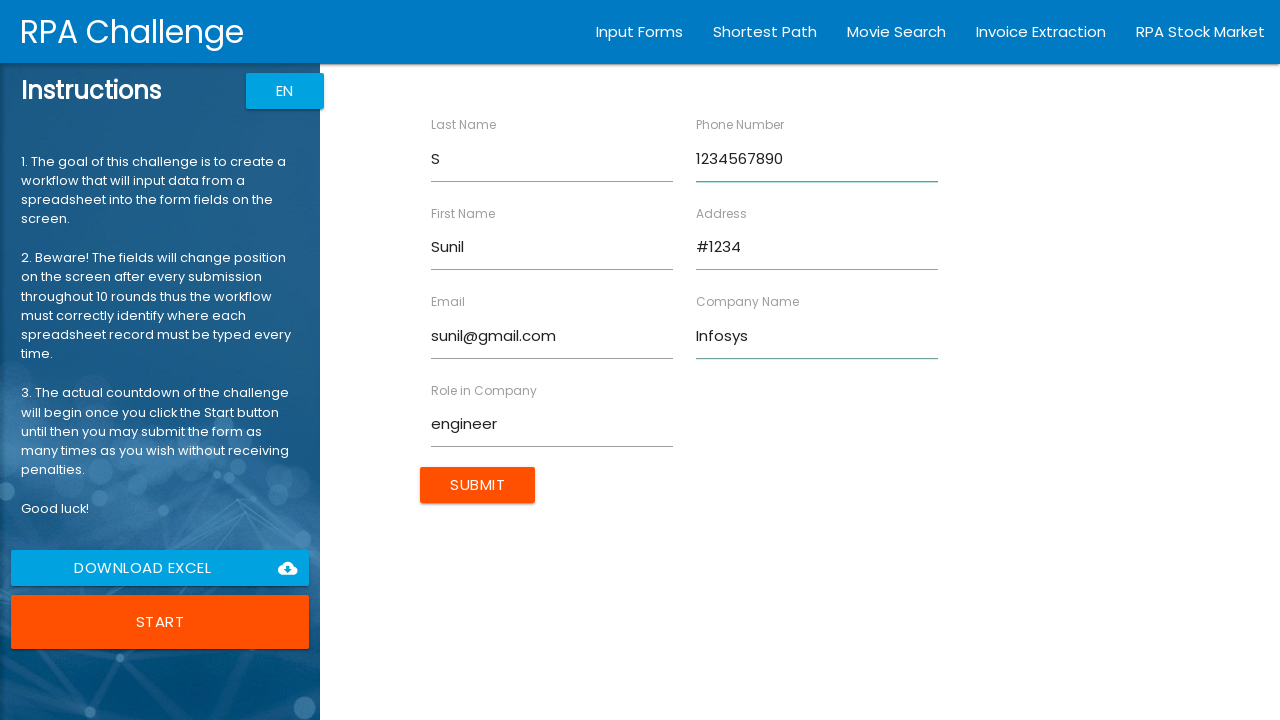

Waited 500ms before submitting form (iteration 1)
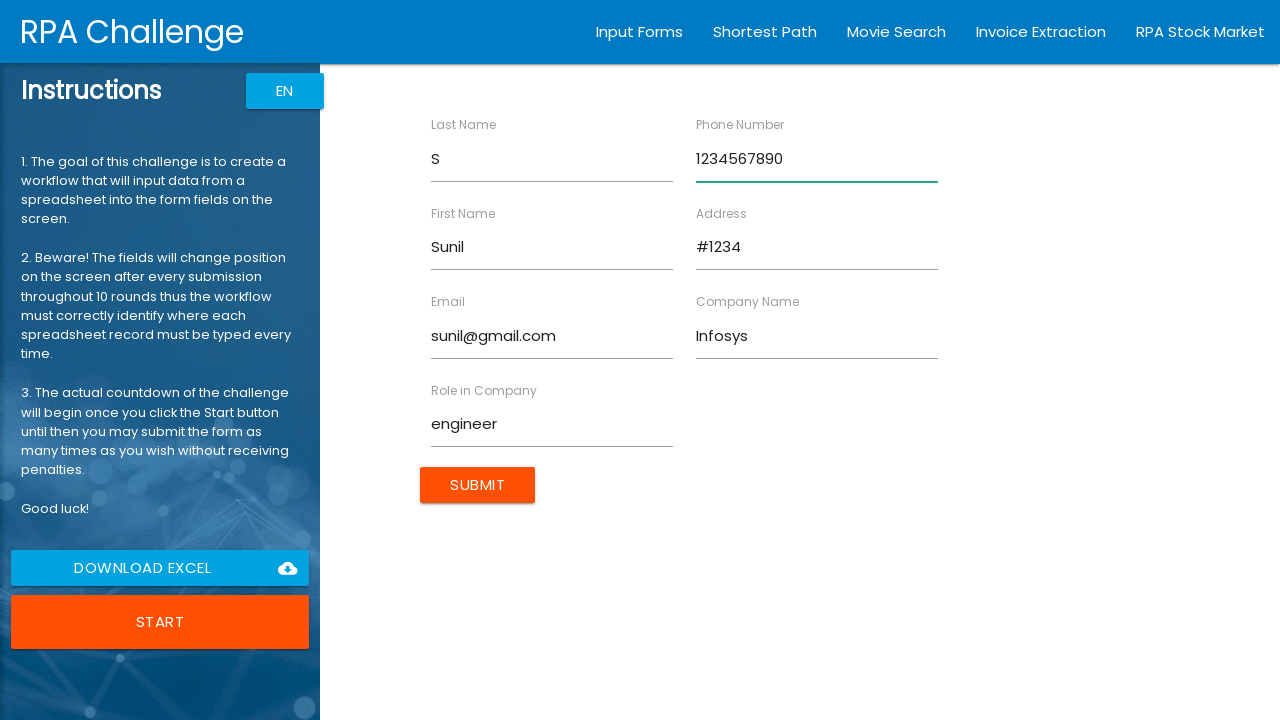

Clicked submit button to submit form (iteration 1) at (478, 485) on input[type='submit']
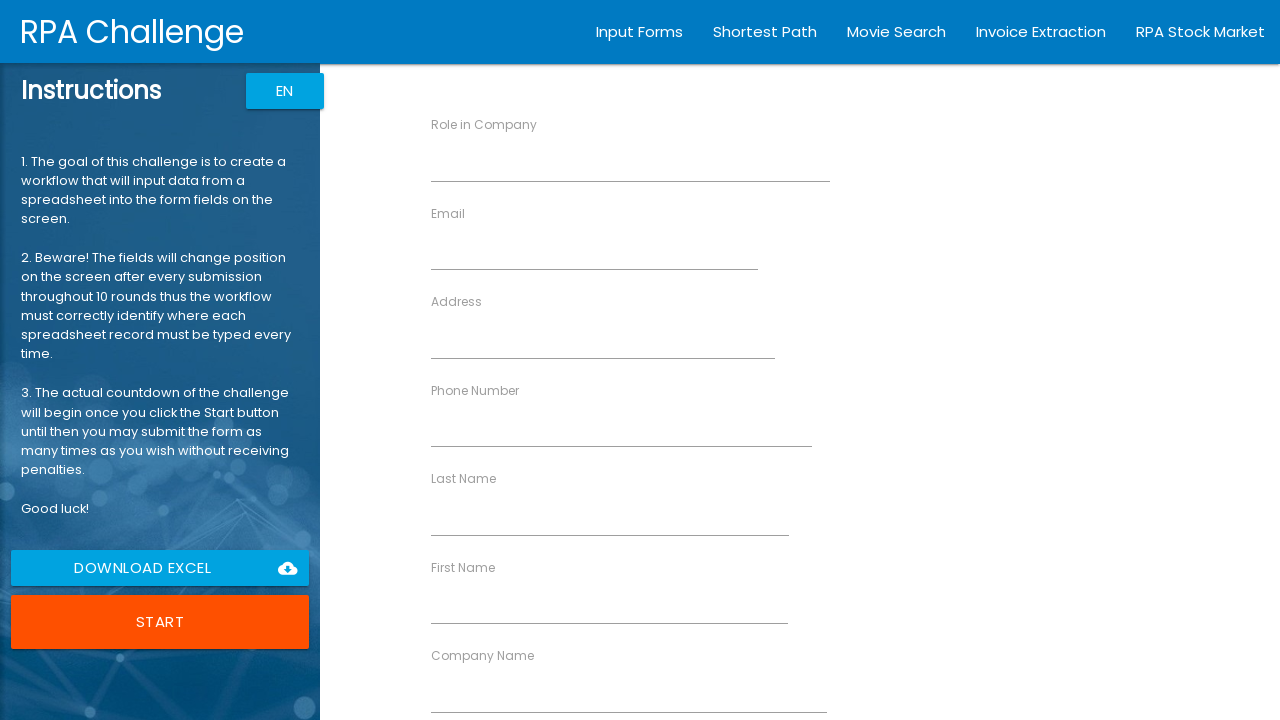

Waited 500ms for form to reset (iteration 1)
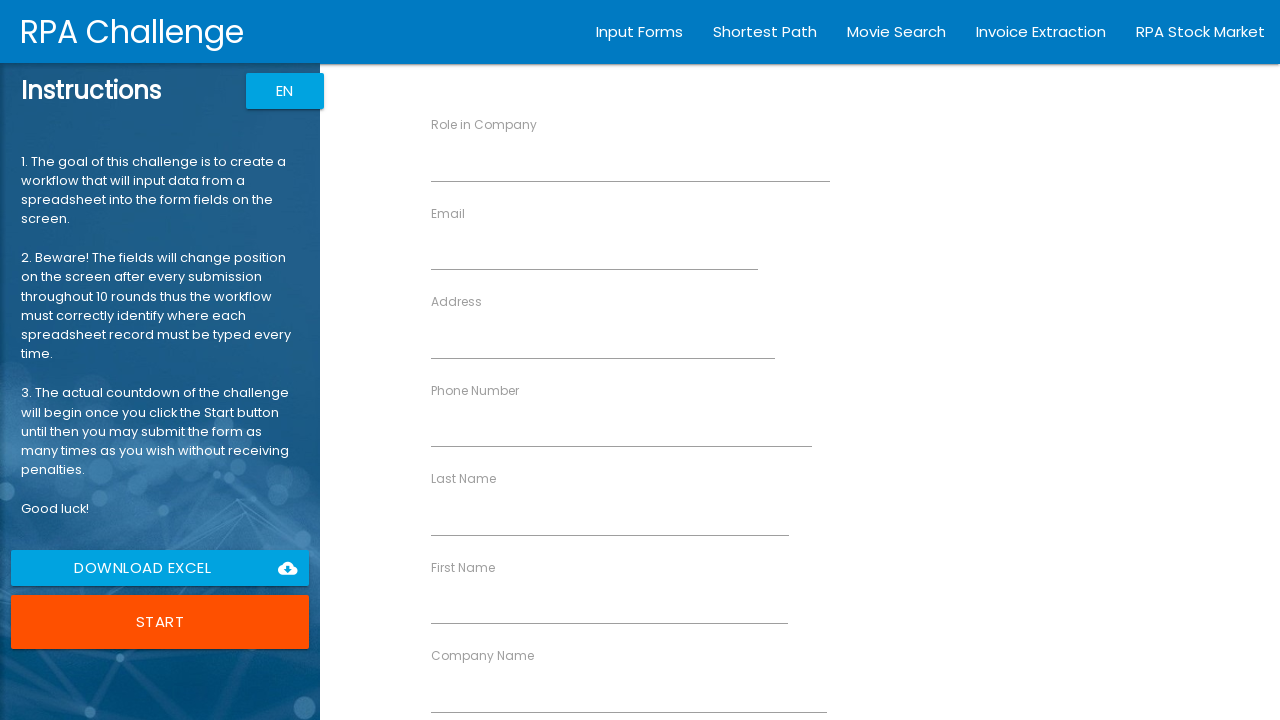

Filled first name field with 'Sunil' (iteration 2) on input[ng-reflect-name='labelFirstName']
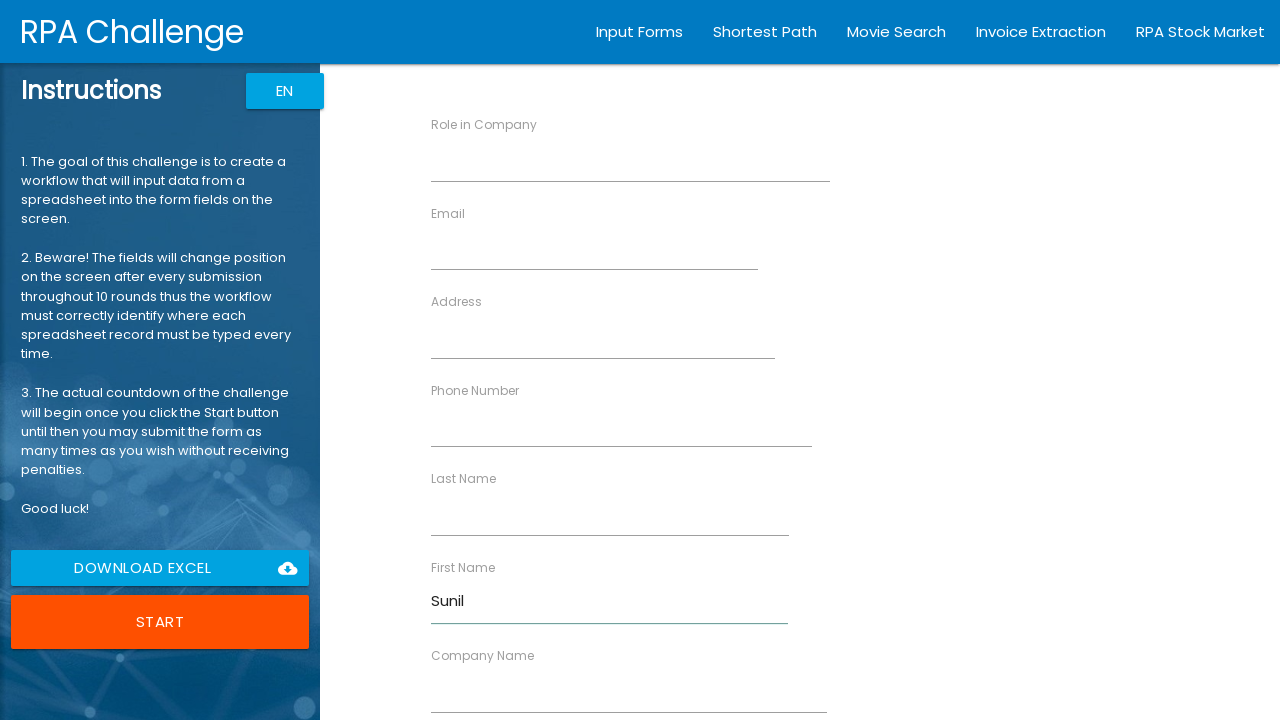

Filled last name field with 'S' (iteration 2) on input[ng-reflect-name='labelLastName']
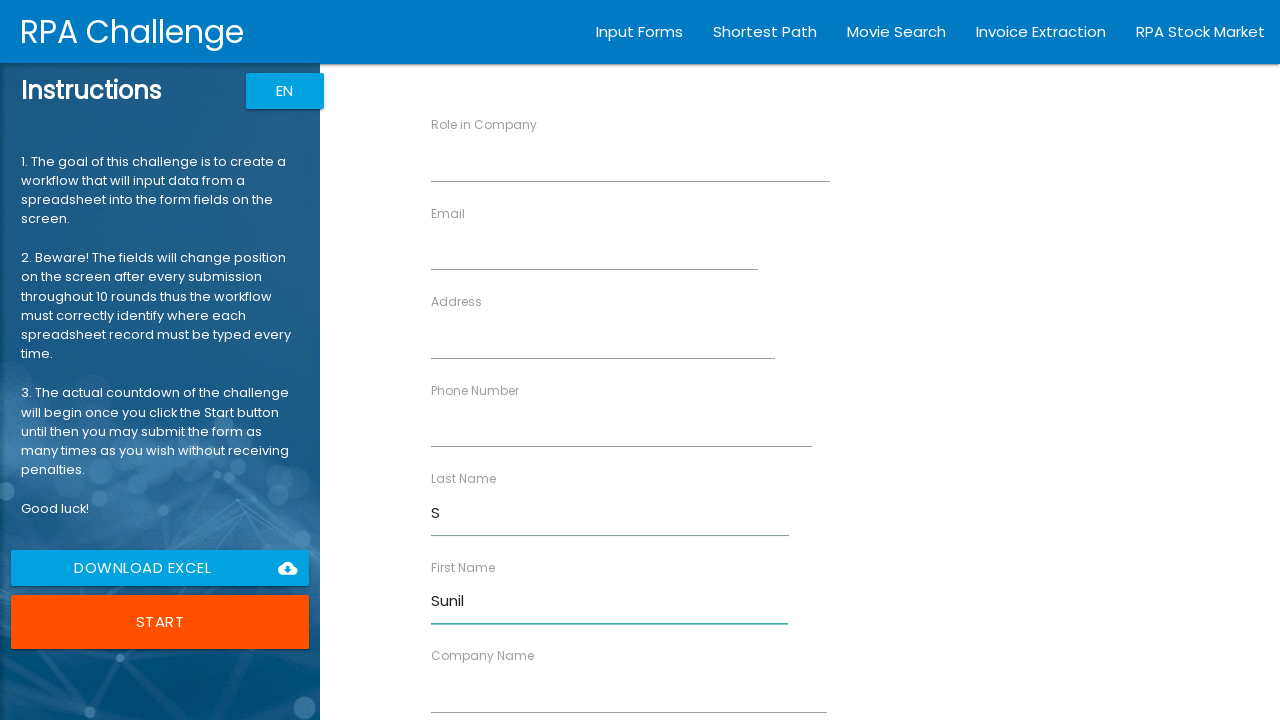

Filled email field with 'sunil@gmail.com' (iteration 2) on input[ng-reflect-name='labelEmail']
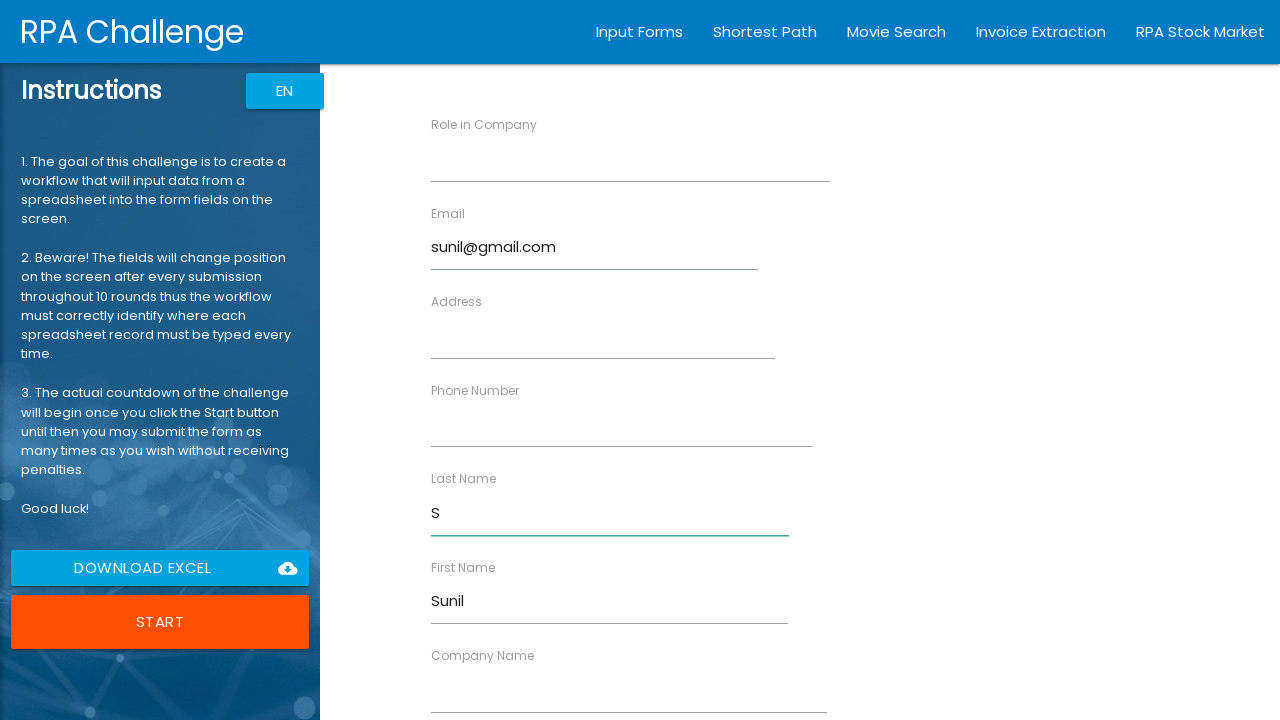

Filled address field with '#1234' (iteration 2) on input[ng-reflect-name='labelAddress']
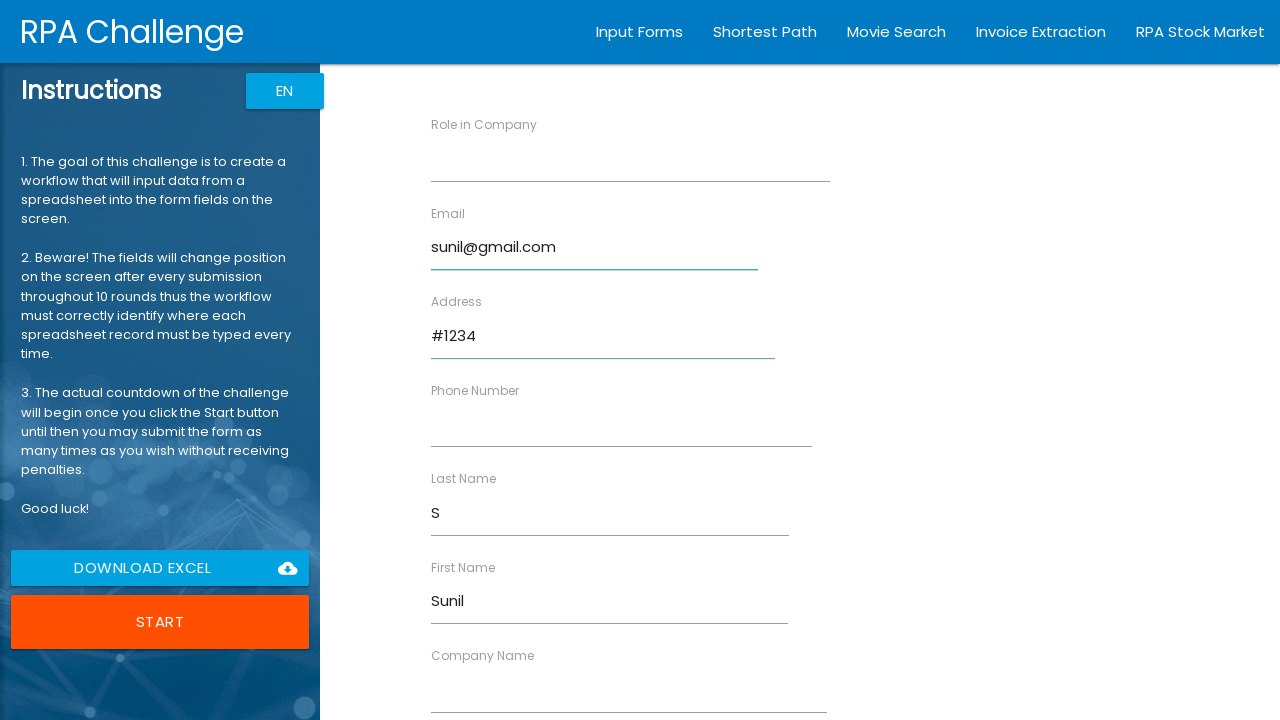

Filled role field with 'engineer' (iteration 2) on input[ng-reflect-name='labelRole']
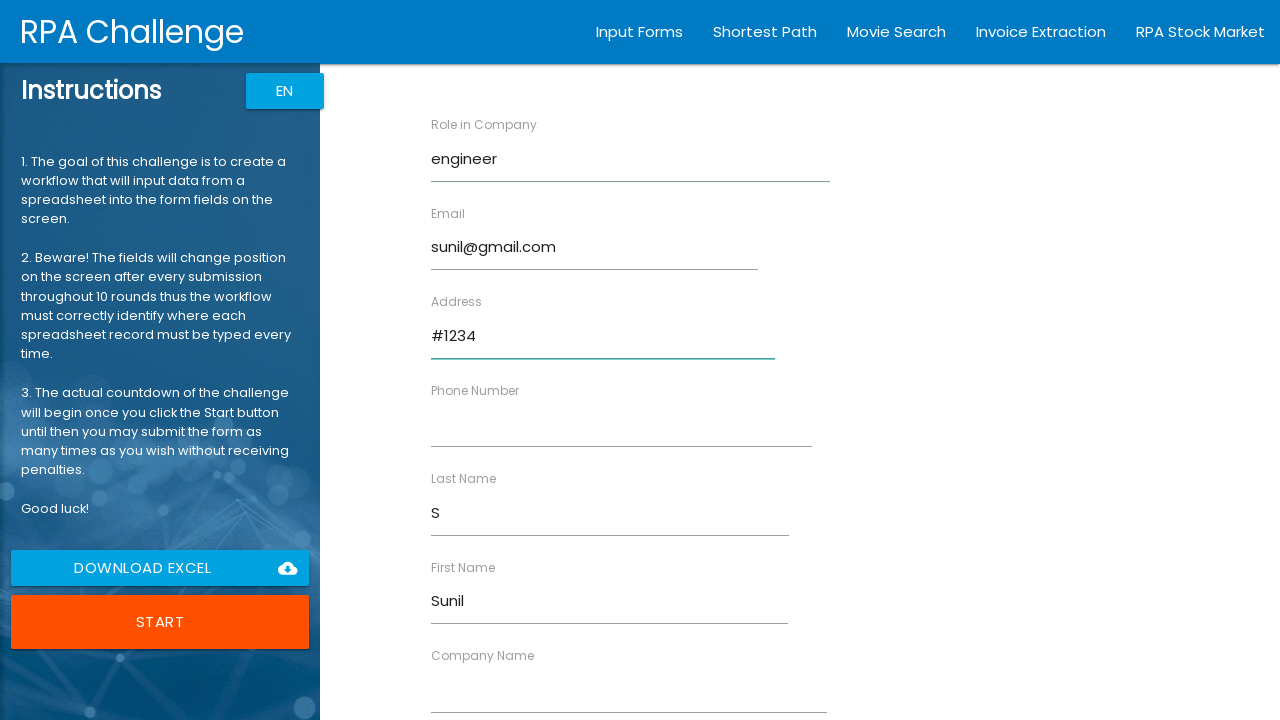

Filled company name field with 'Infosys' (iteration 2) on input[ng-reflect-name='labelCompanyName']
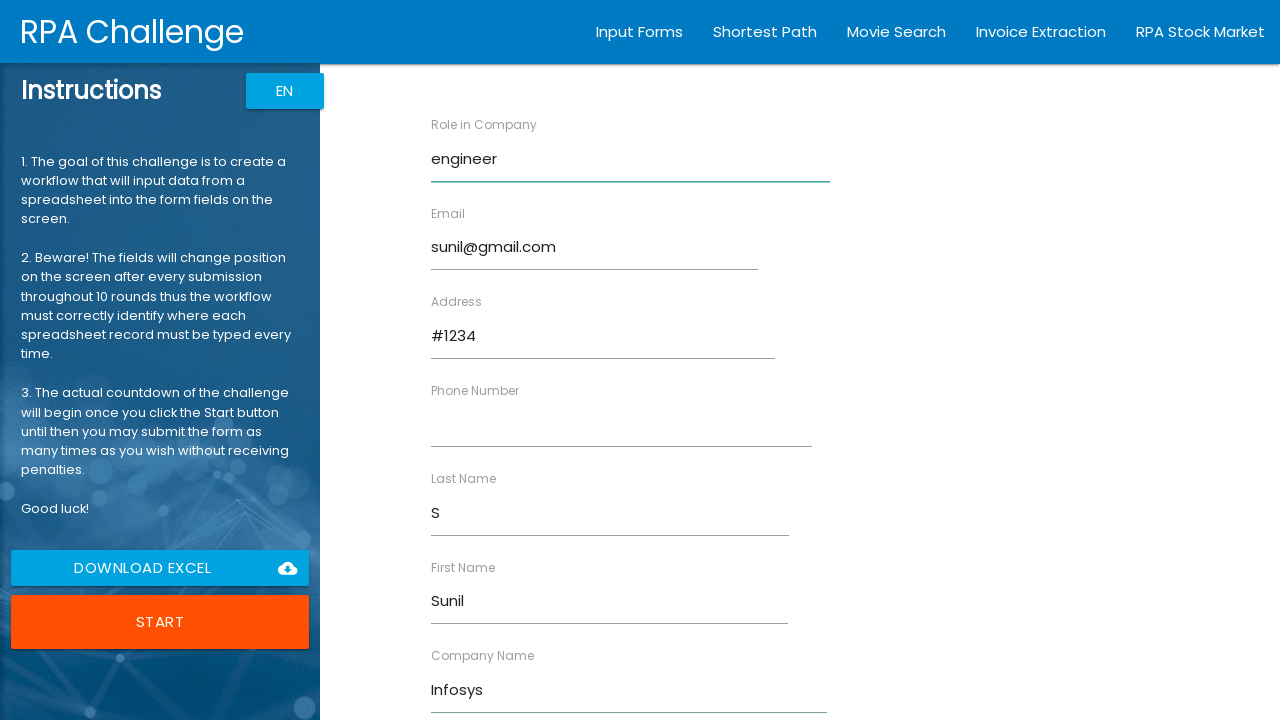

Filled phone number field with '1234567890' (iteration 2) on input[ng-reflect-name='labelPhone']
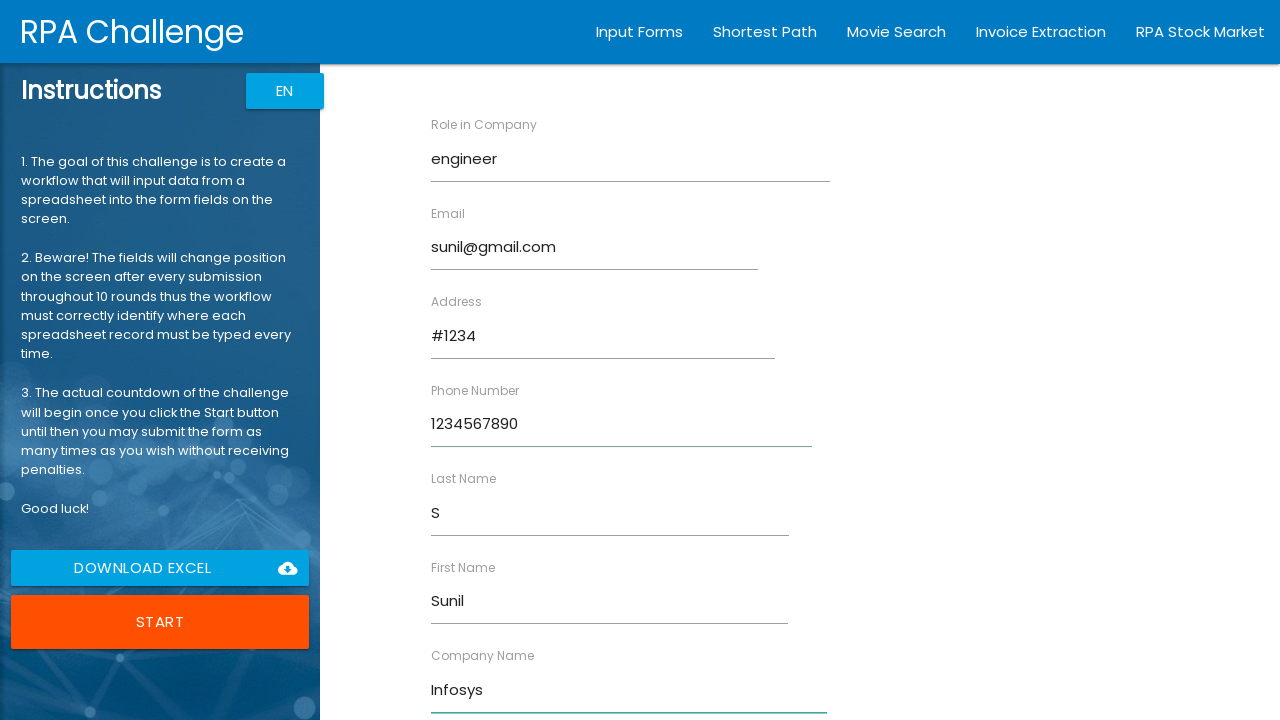

Waited 500ms before submitting form (iteration 2)
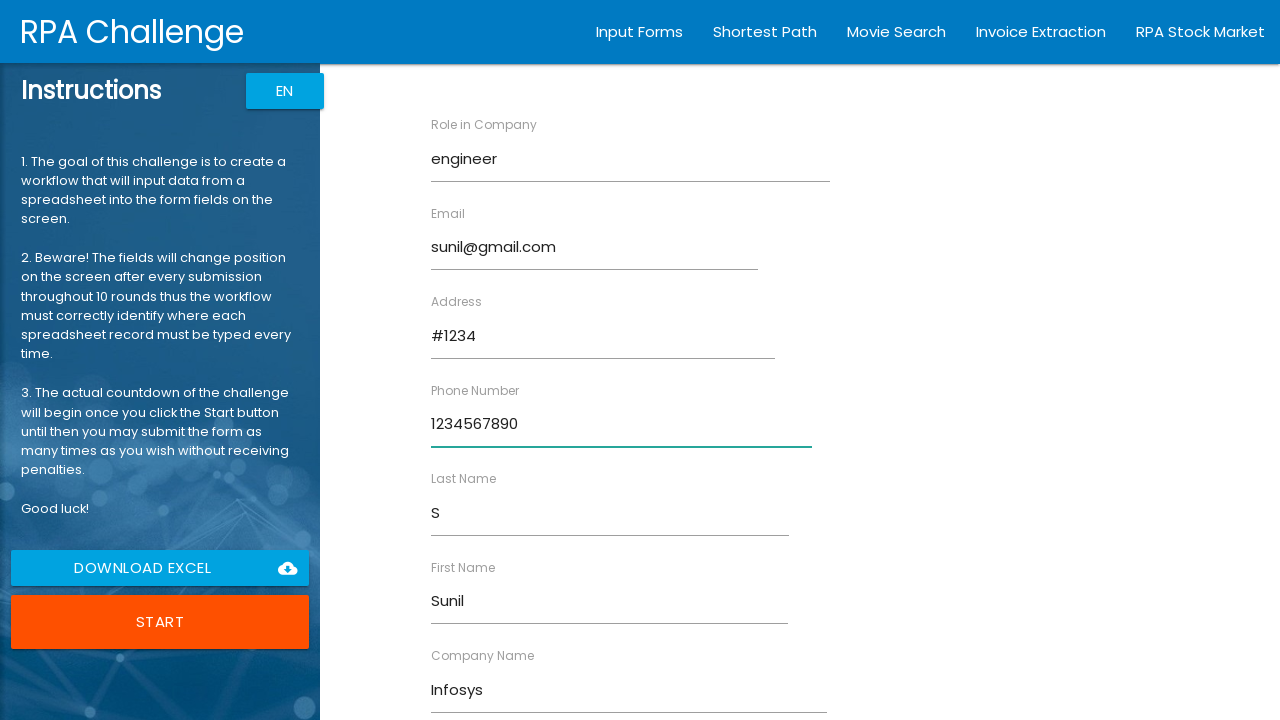

Clicked submit button to submit form (iteration 2) at (478, 688) on input[type='submit']
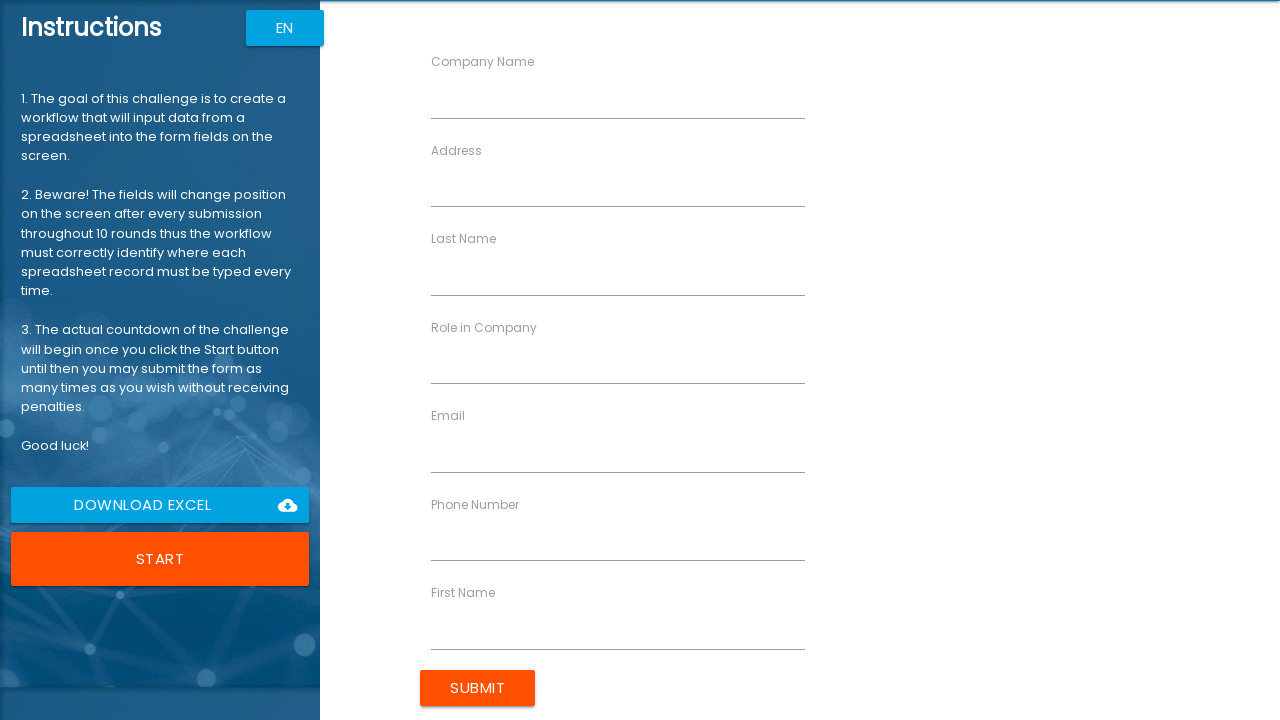

Waited 500ms for form to reset (iteration 2)
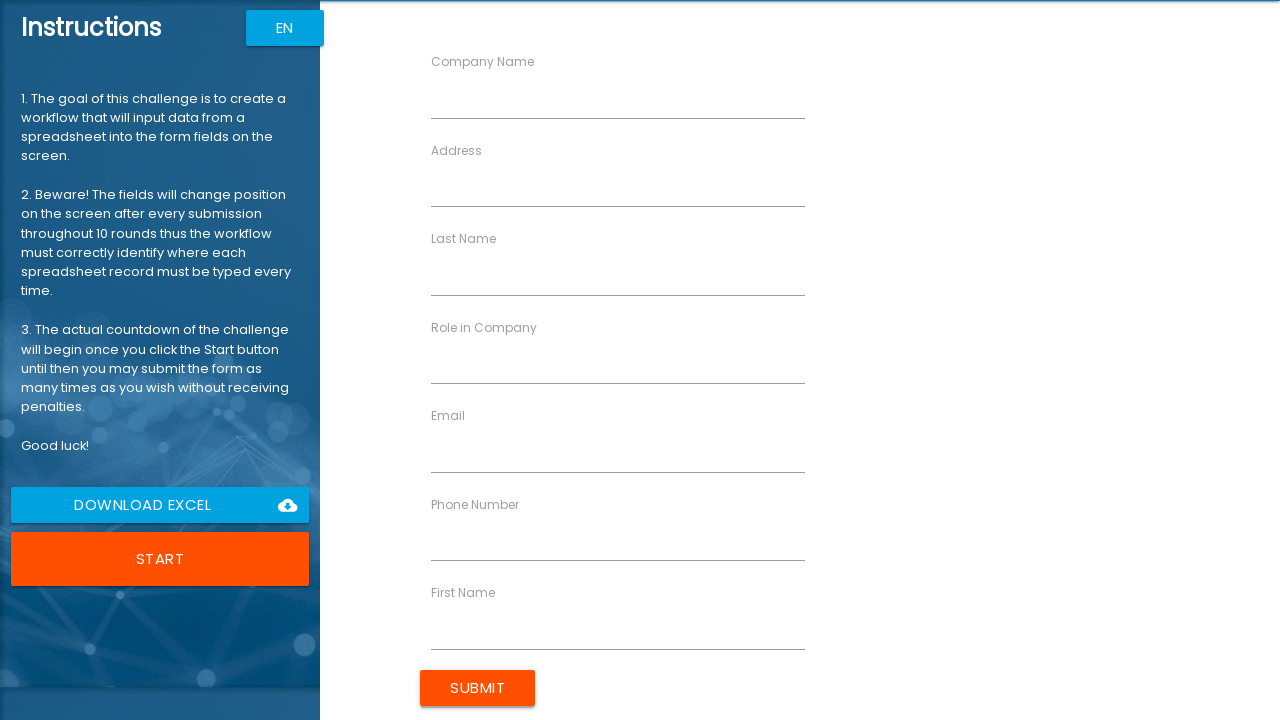

Filled first name field with 'Sunil' (iteration 3) on input[ng-reflect-name='labelFirstName']
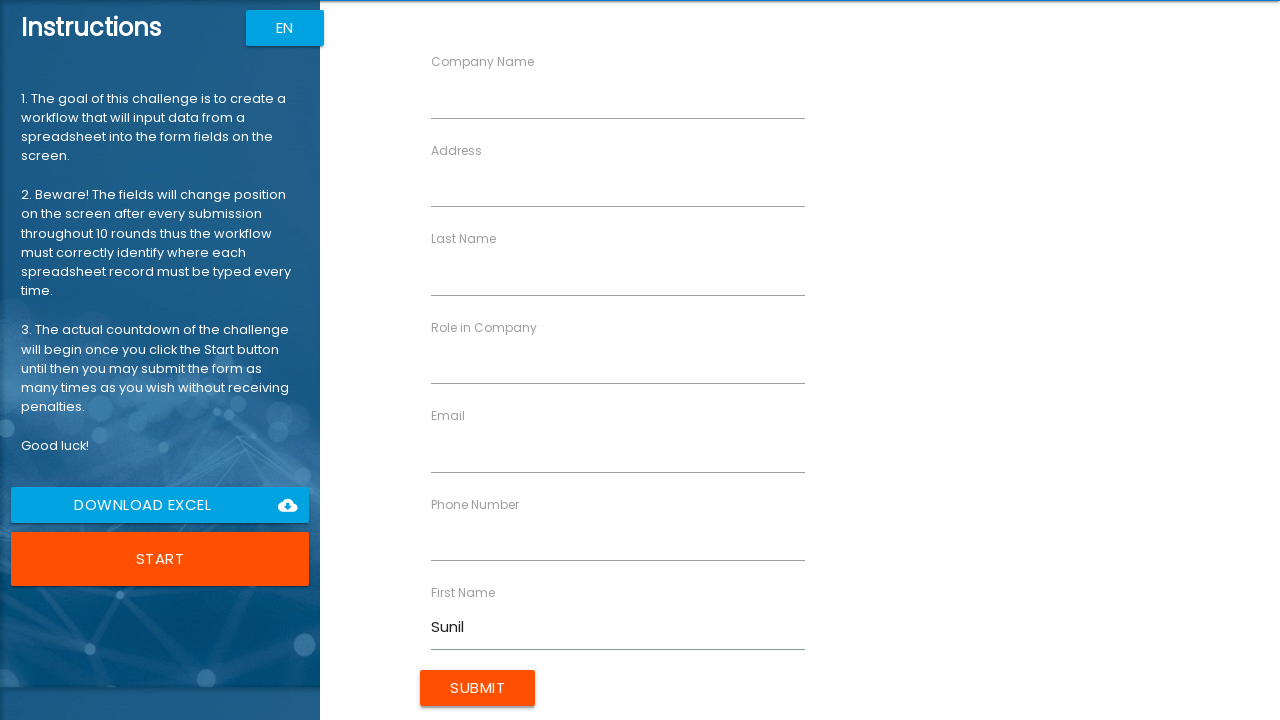

Filled last name field with 'S' (iteration 3) on input[ng-reflect-name='labelLastName']
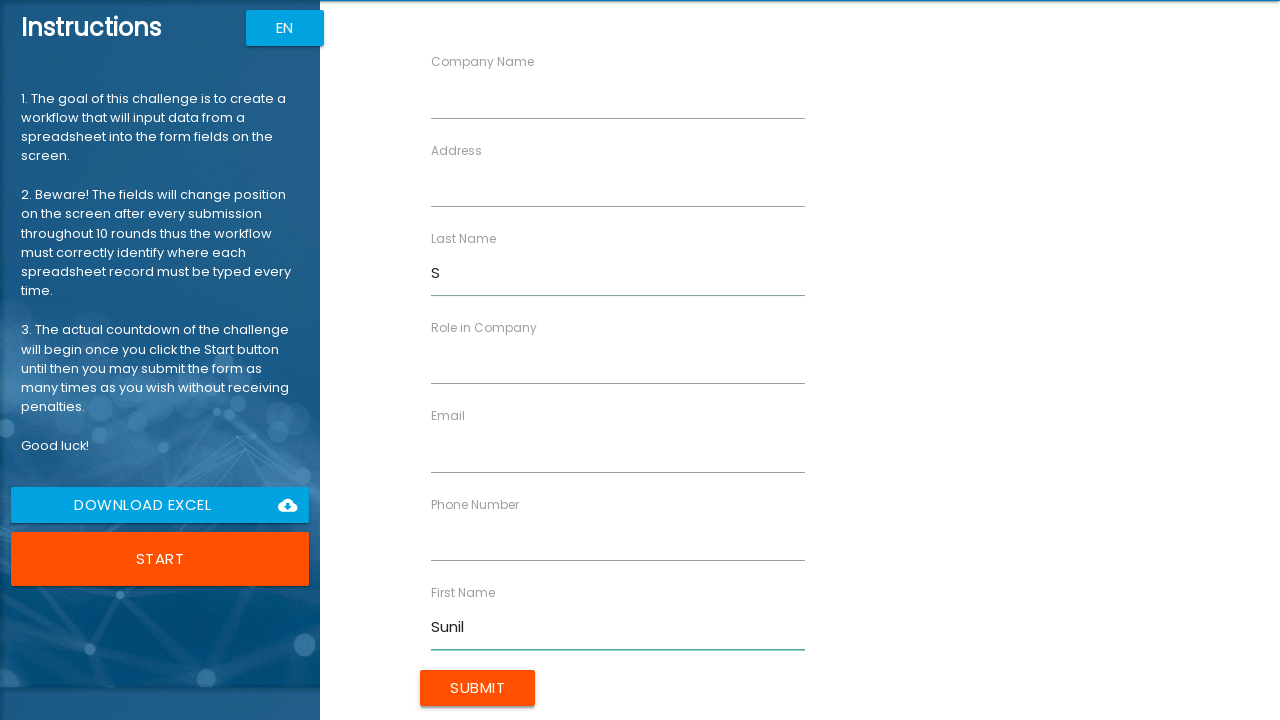

Filled email field with 'sunil@gmail.com' (iteration 3) on input[ng-reflect-name='labelEmail']
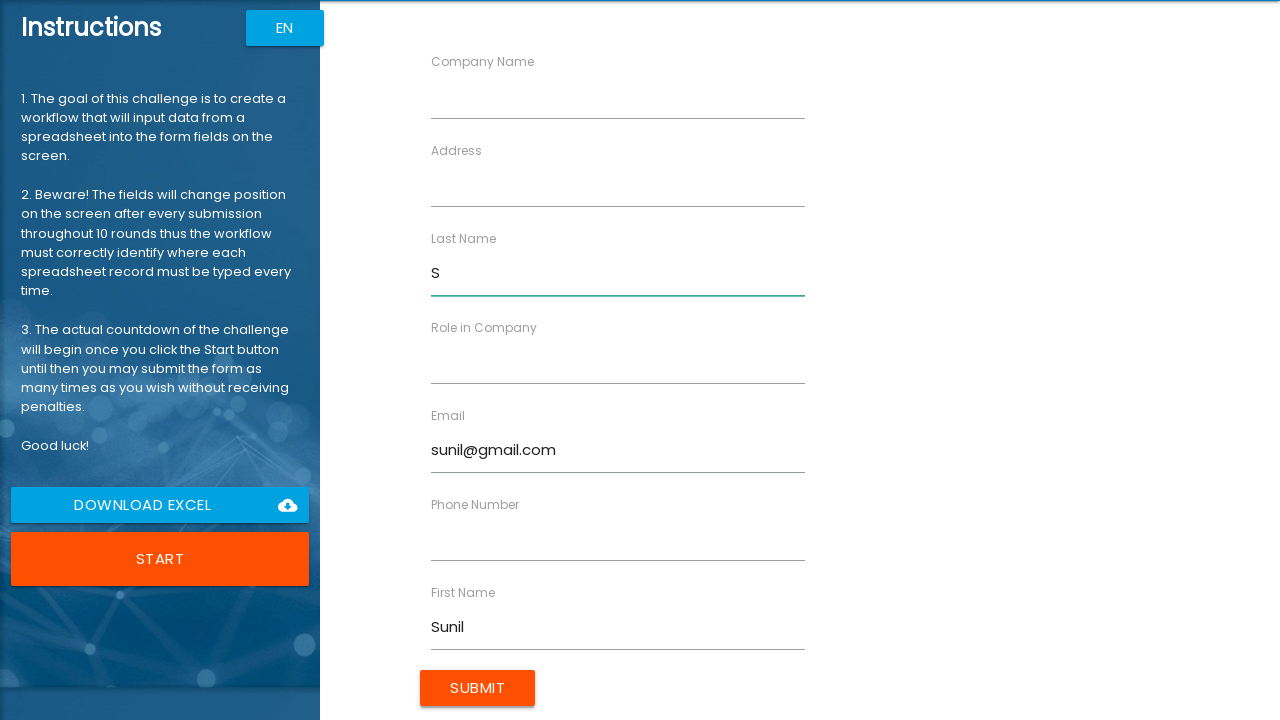

Filled address field with '#1234' (iteration 3) on input[ng-reflect-name='labelAddress']
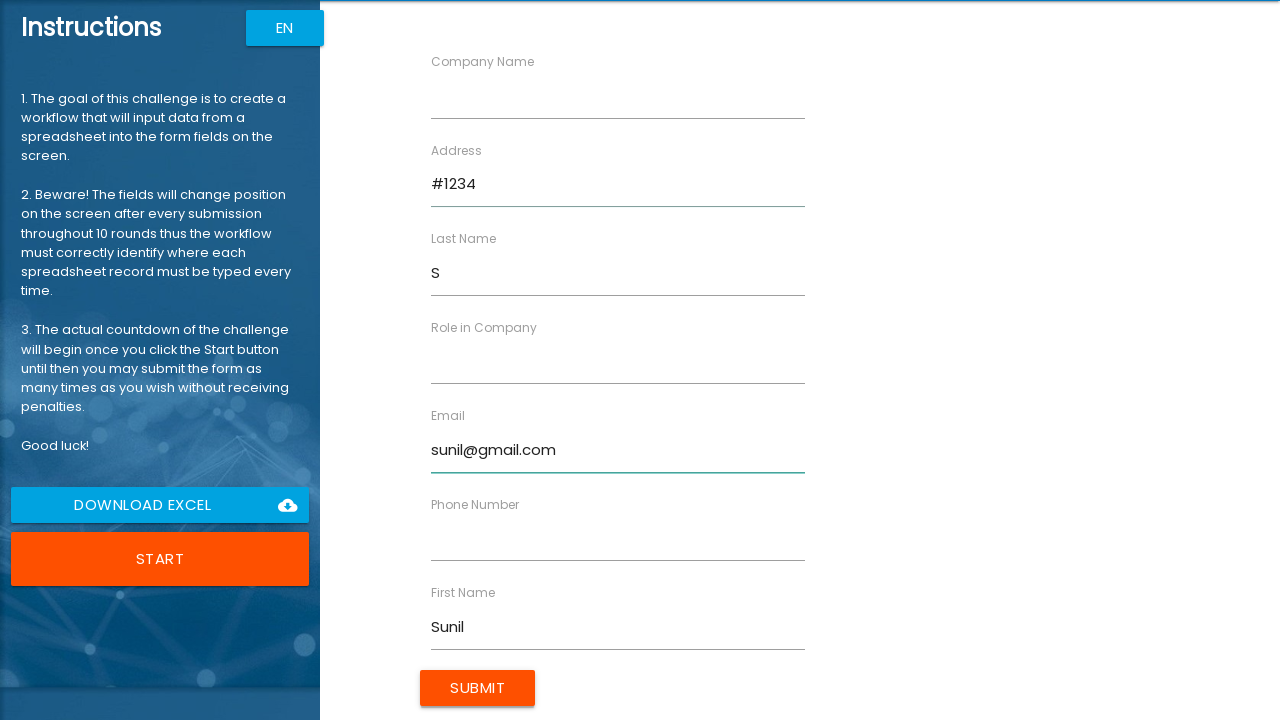

Filled role field with 'engineer' (iteration 3) on input[ng-reflect-name='labelRole']
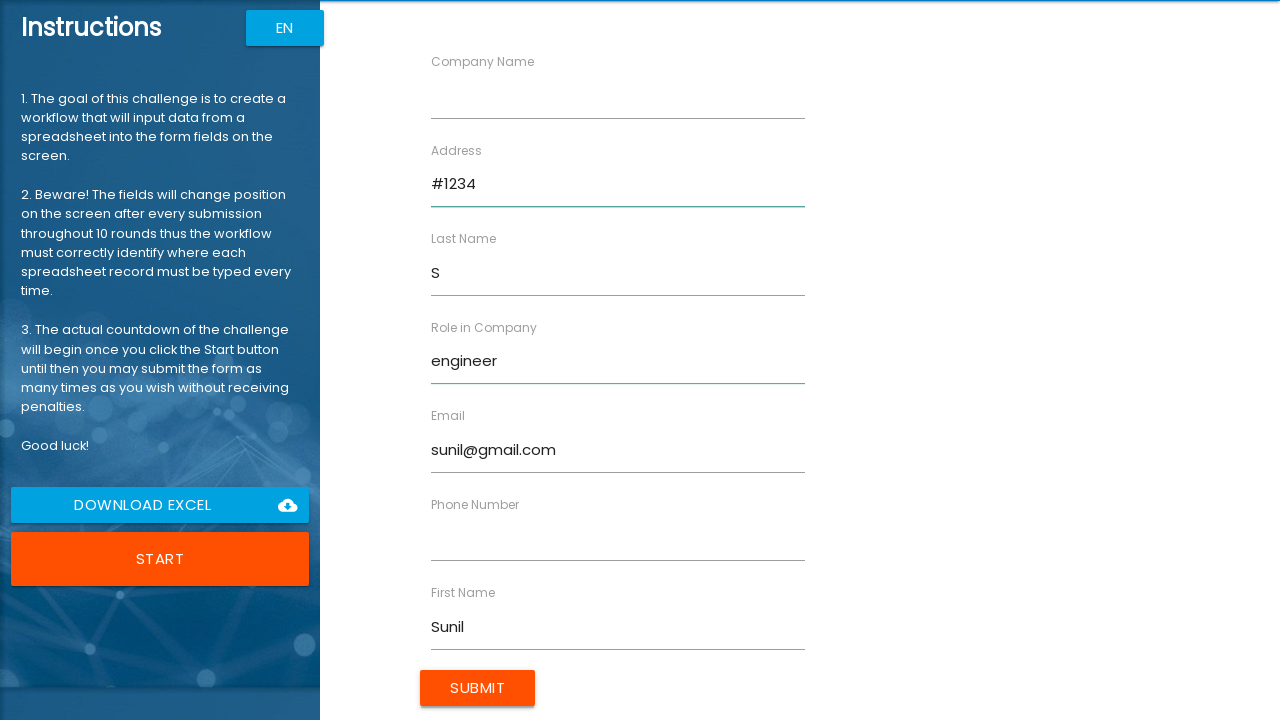

Filled company name field with 'Infosys' (iteration 3) on input[ng-reflect-name='labelCompanyName']
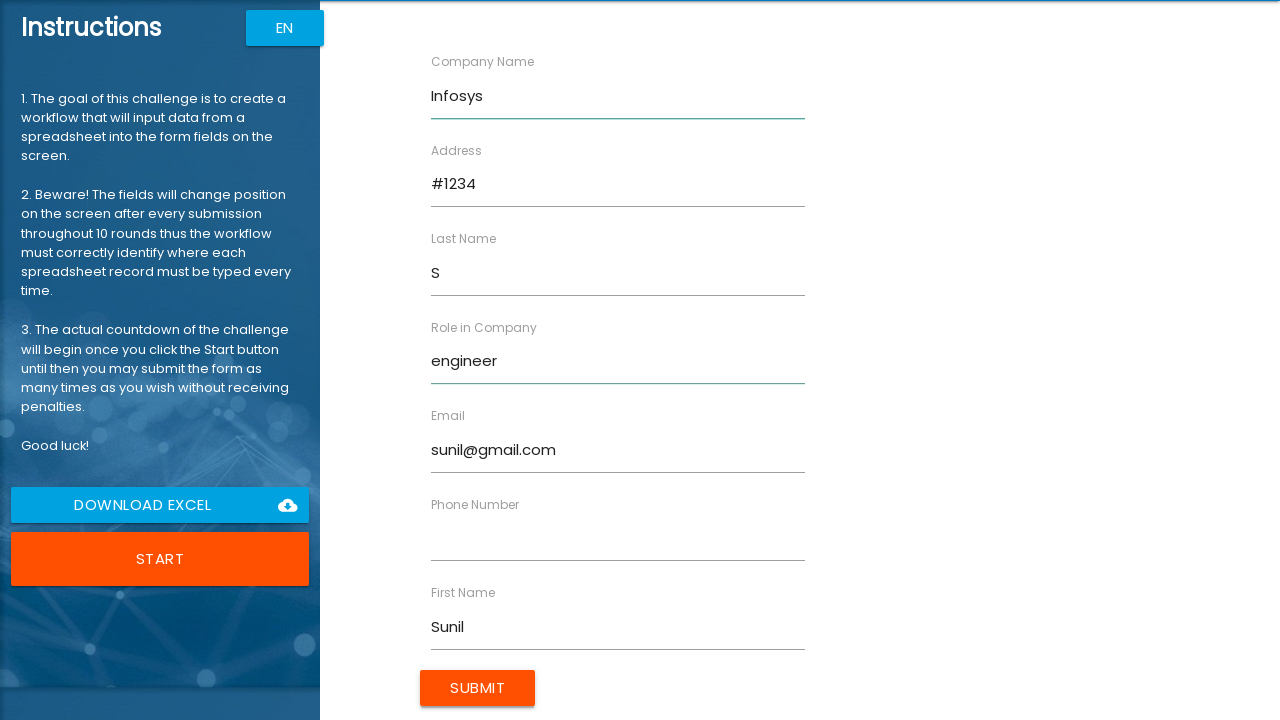

Filled phone number field with '1234567890' (iteration 3) on input[ng-reflect-name='labelPhone']
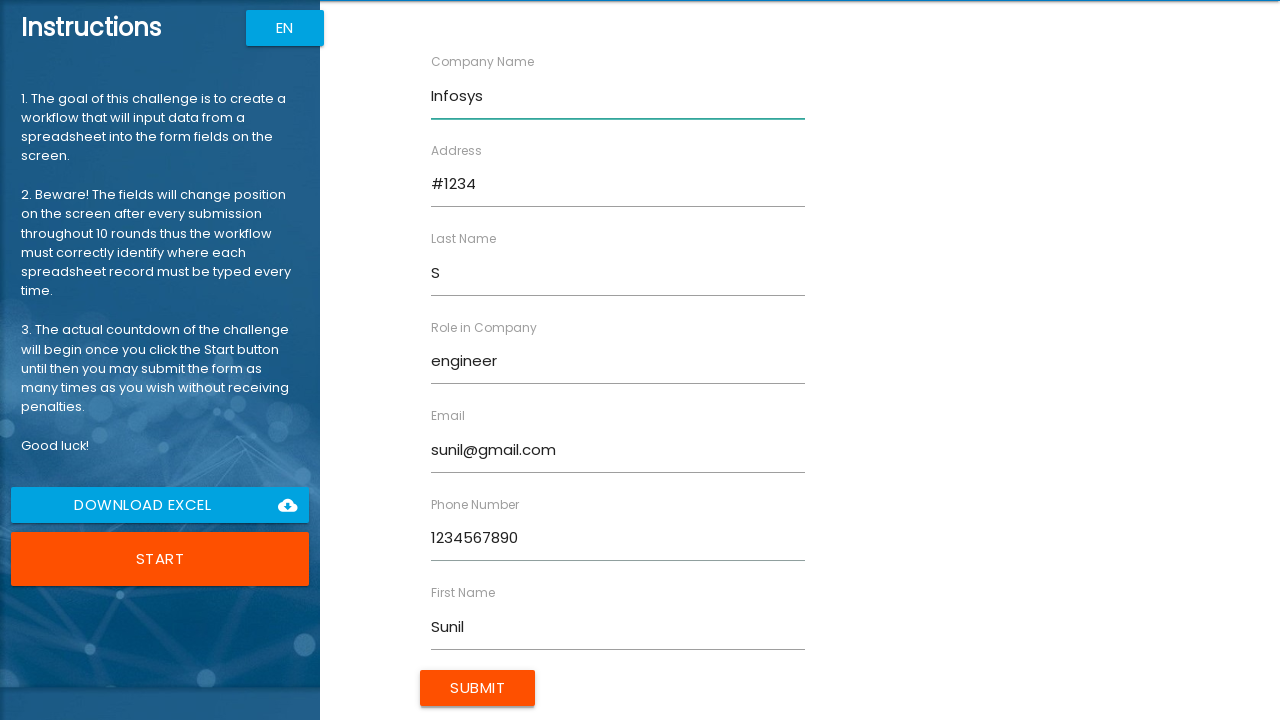

Waited 500ms before submitting form (iteration 3)
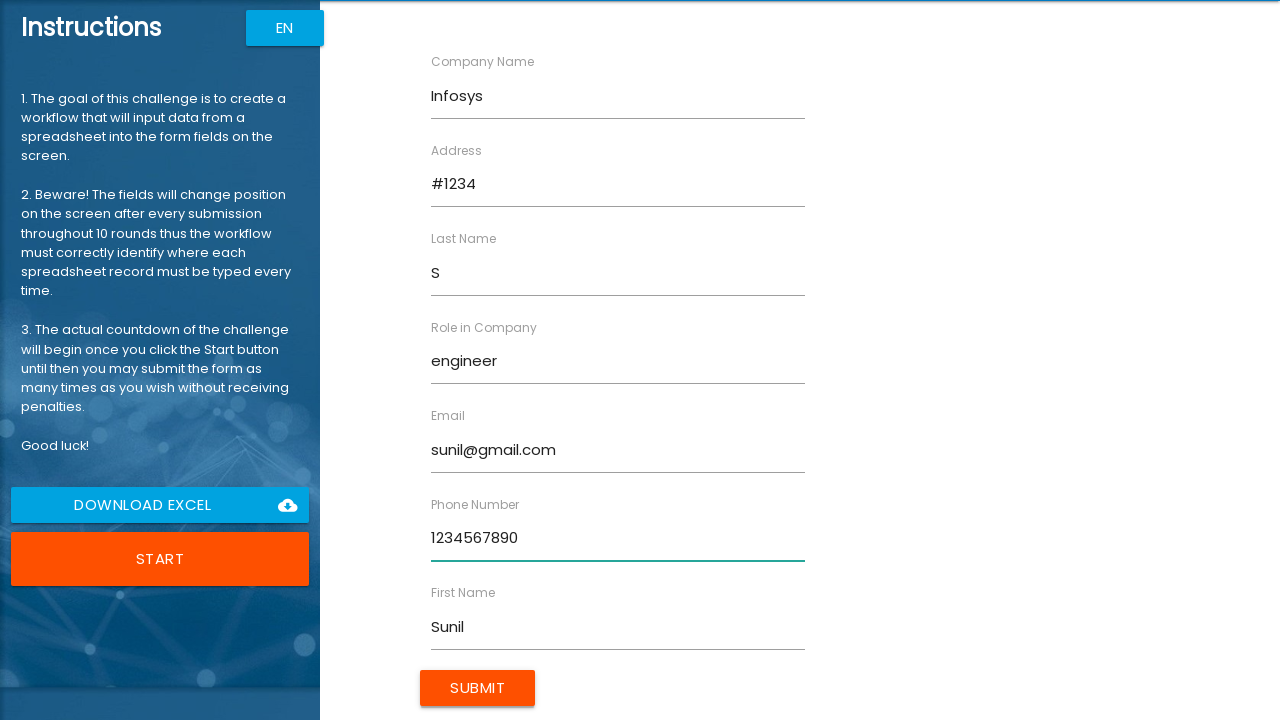

Clicked submit button to submit form (iteration 3) at (478, 688) on input[type='submit']
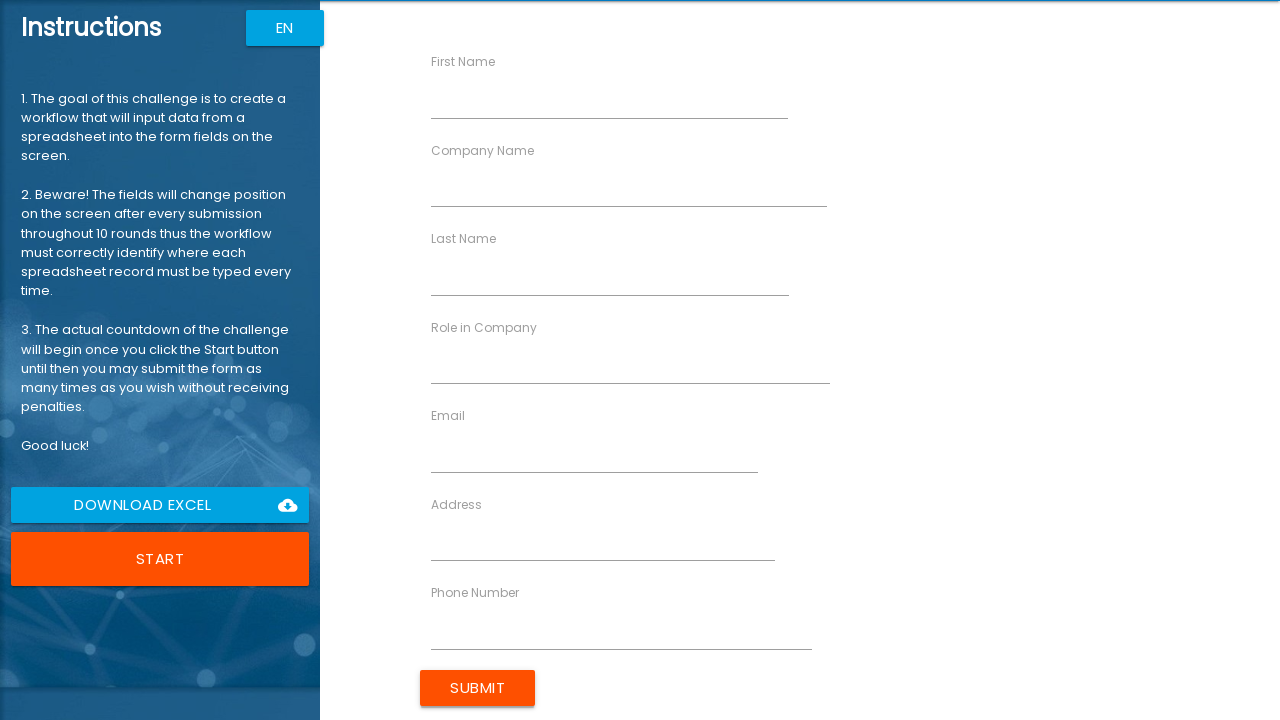

Waited 500ms for form to reset (iteration 3)
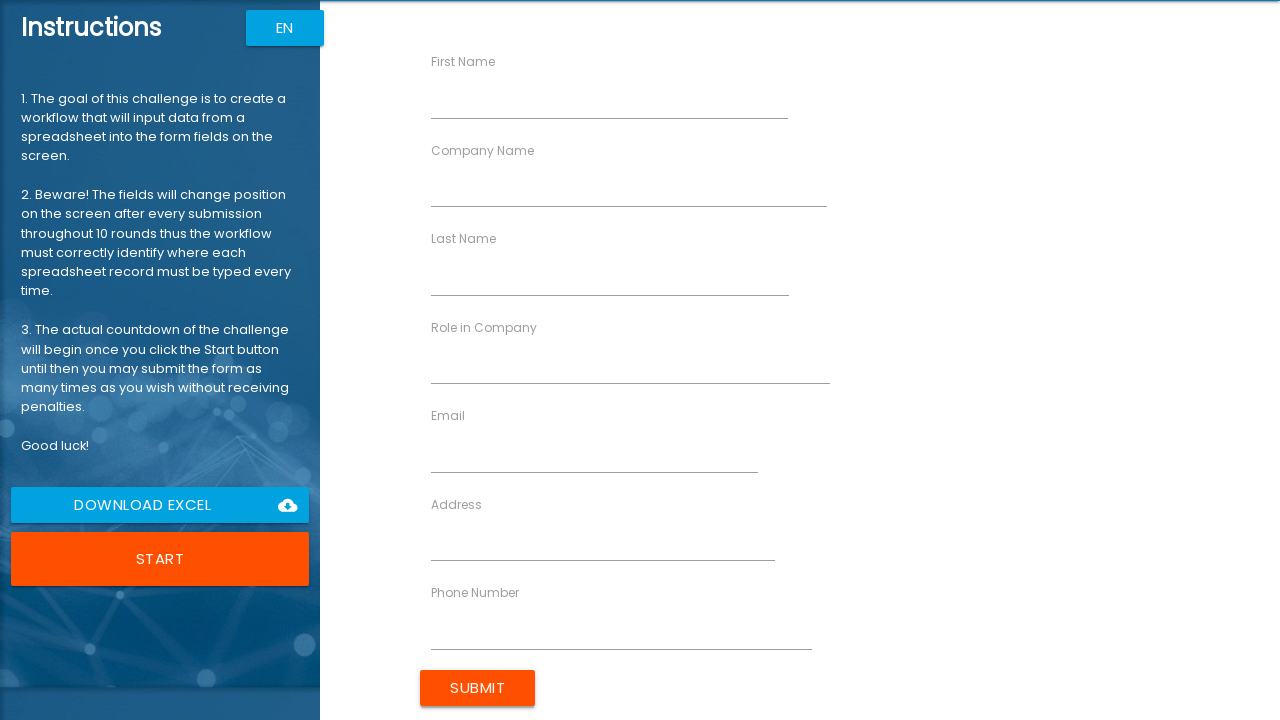

Filled first name field with 'Sunil' (iteration 4) on input[ng-reflect-name='labelFirstName']
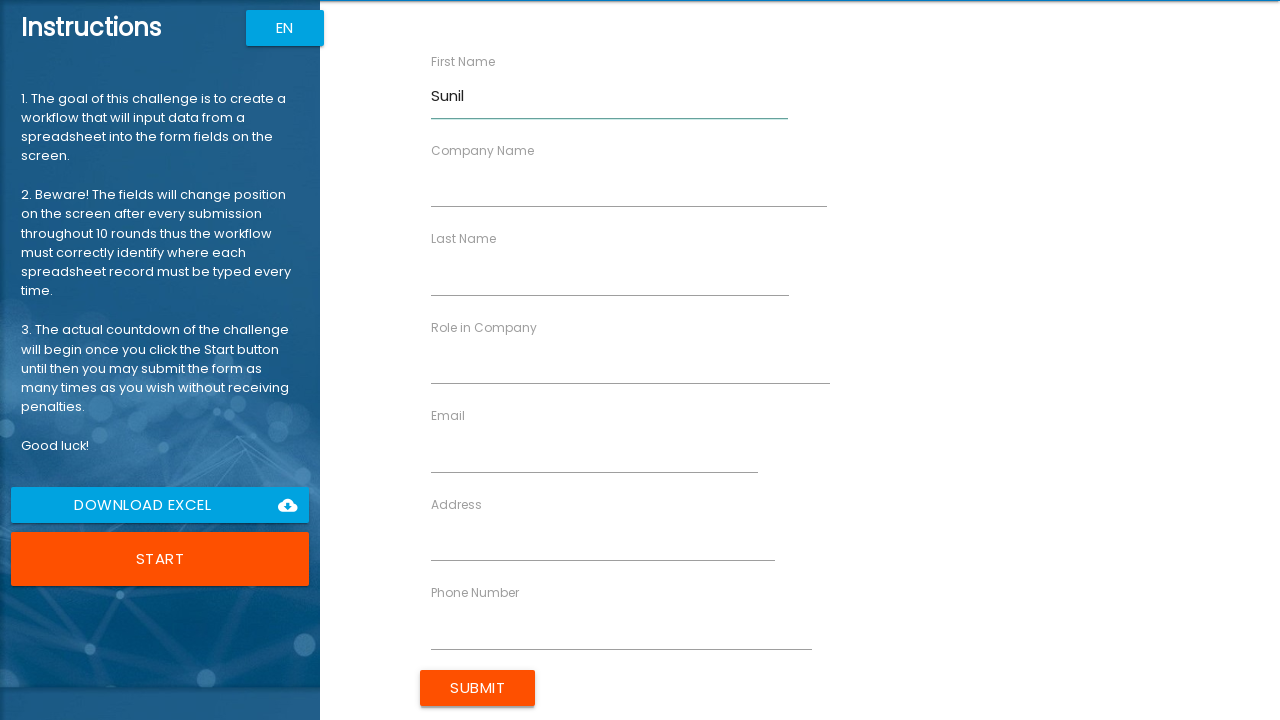

Filled last name field with 'S' (iteration 4) on input[ng-reflect-name='labelLastName']
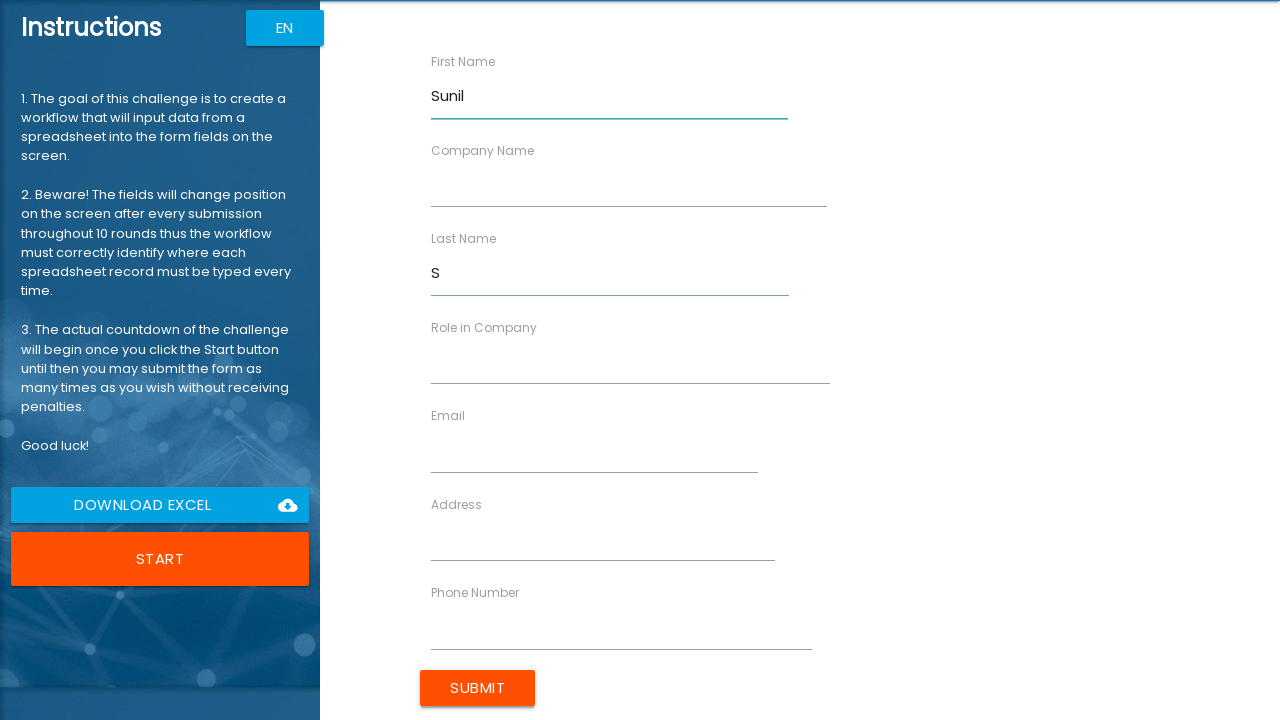

Filled email field with 'sunil@gmail.com' (iteration 4) on input[ng-reflect-name='labelEmail']
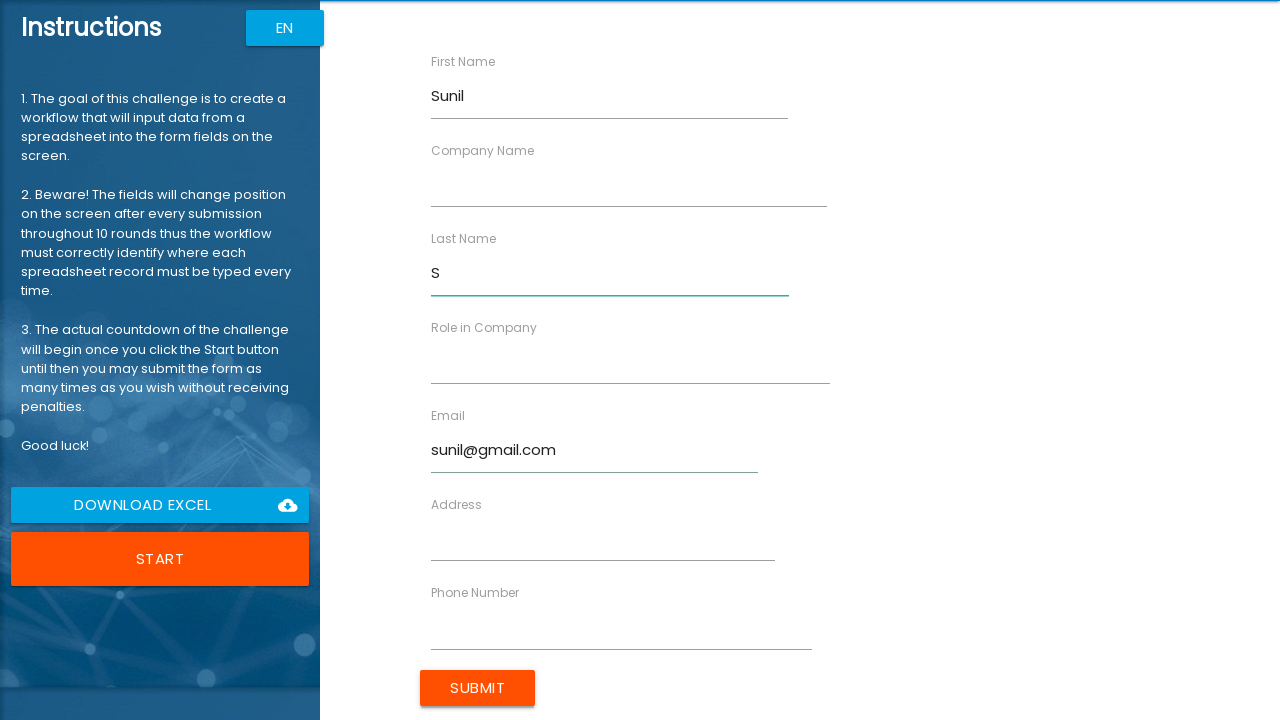

Filled address field with '#1234' (iteration 4) on input[ng-reflect-name='labelAddress']
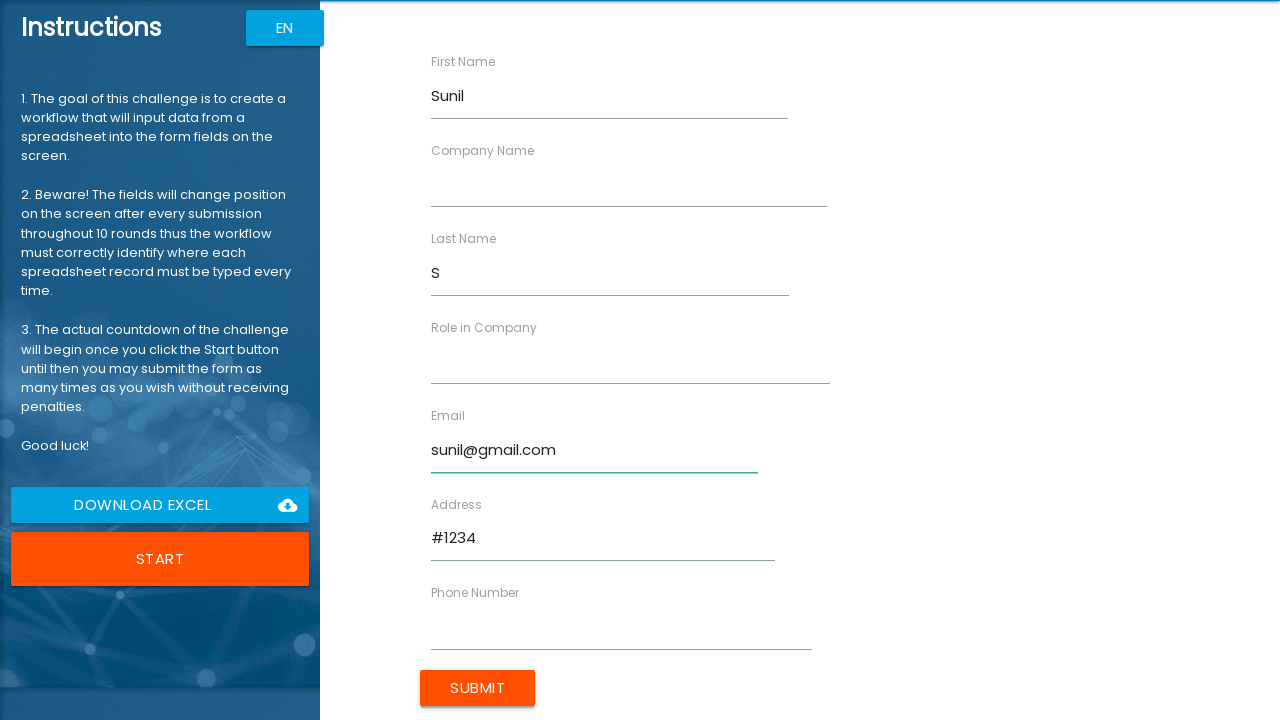

Filled role field with 'engineer' (iteration 4) on input[ng-reflect-name='labelRole']
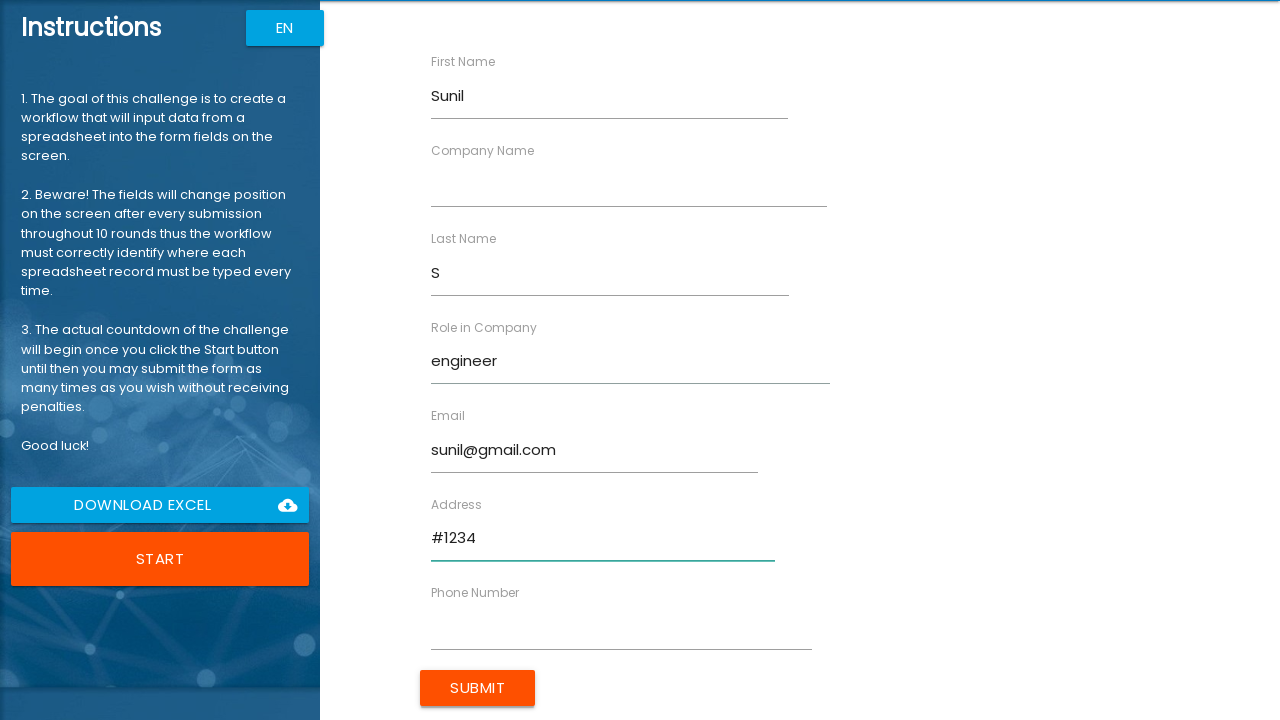

Filled company name field with 'Infosys' (iteration 4) on input[ng-reflect-name='labelCompanyName']
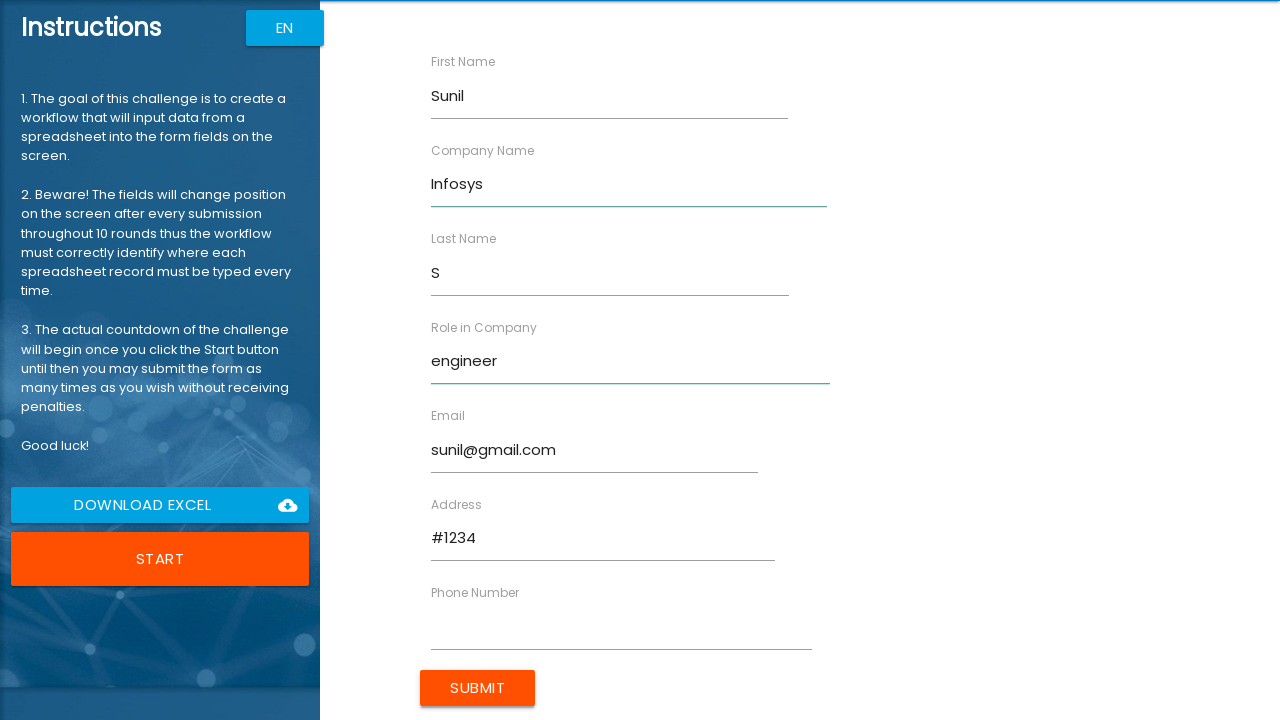

Filled phone number field with '1234567890' (iteration 4) on input[ng-reflect-name='labelPhone']
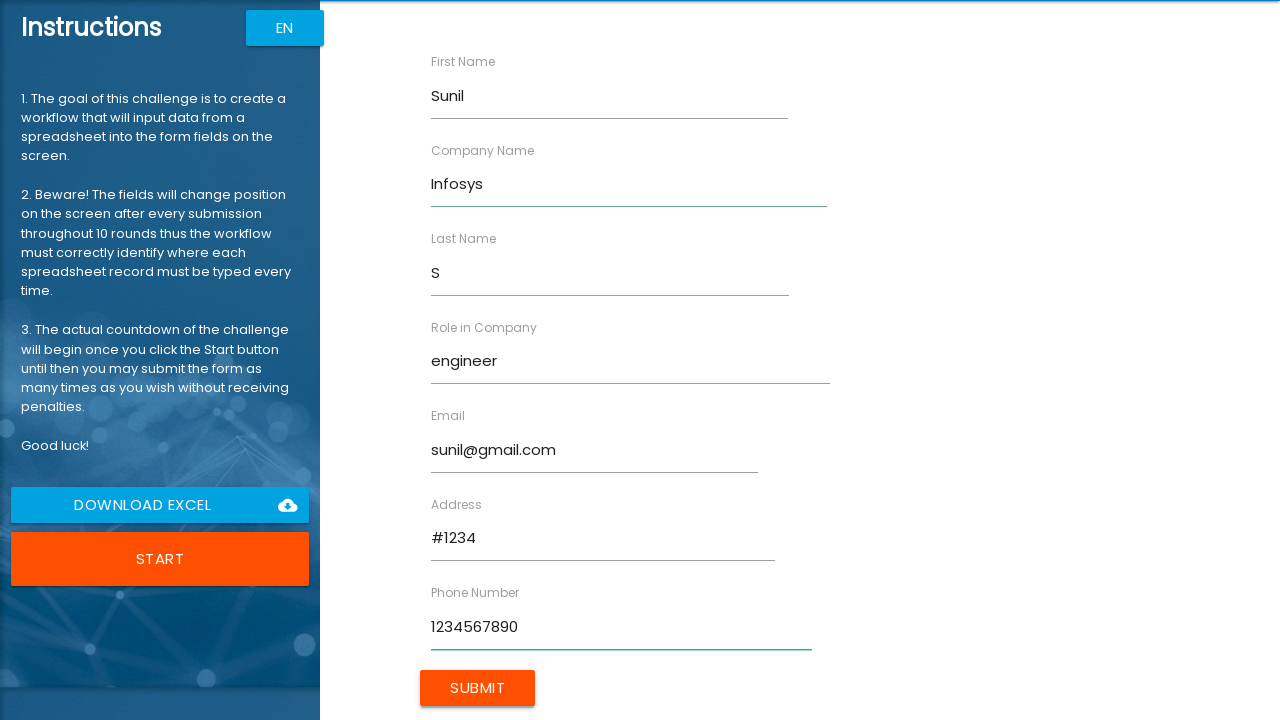

Waited 500ms before submitting form (iteration 4)
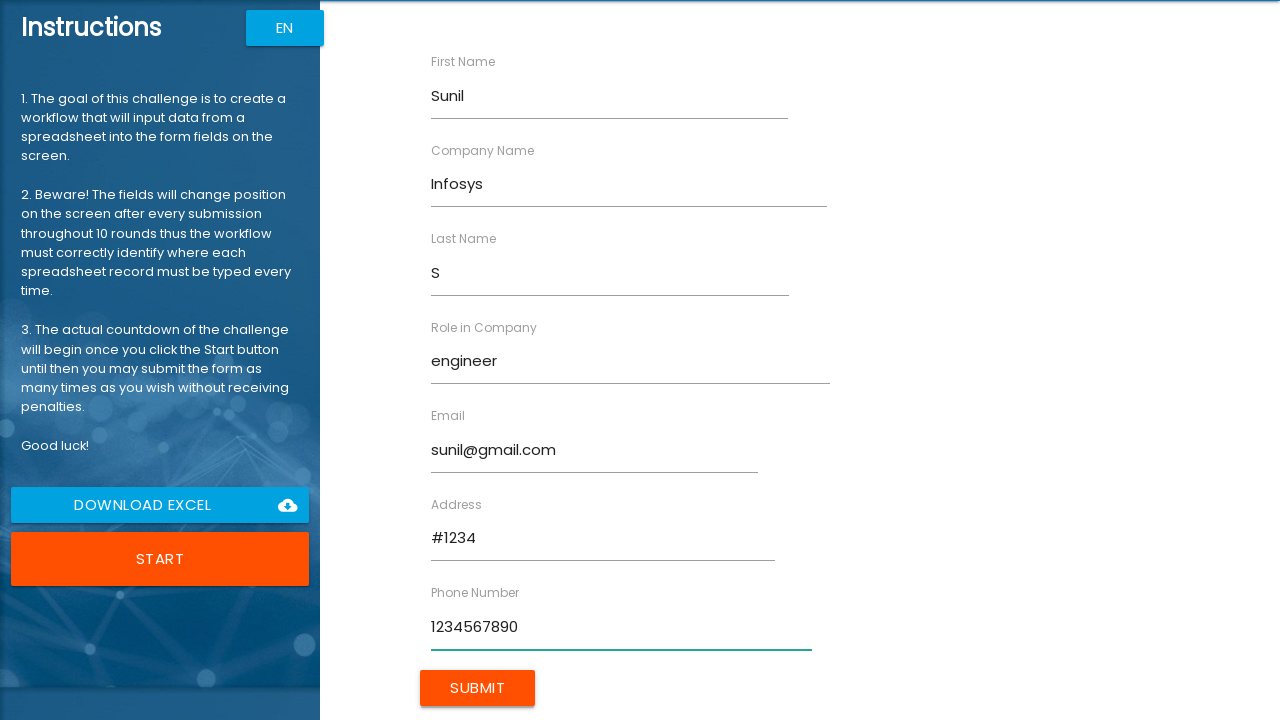

Clicked submit button to submit form (iteration 4) at (478, 688) on input[type='submit']
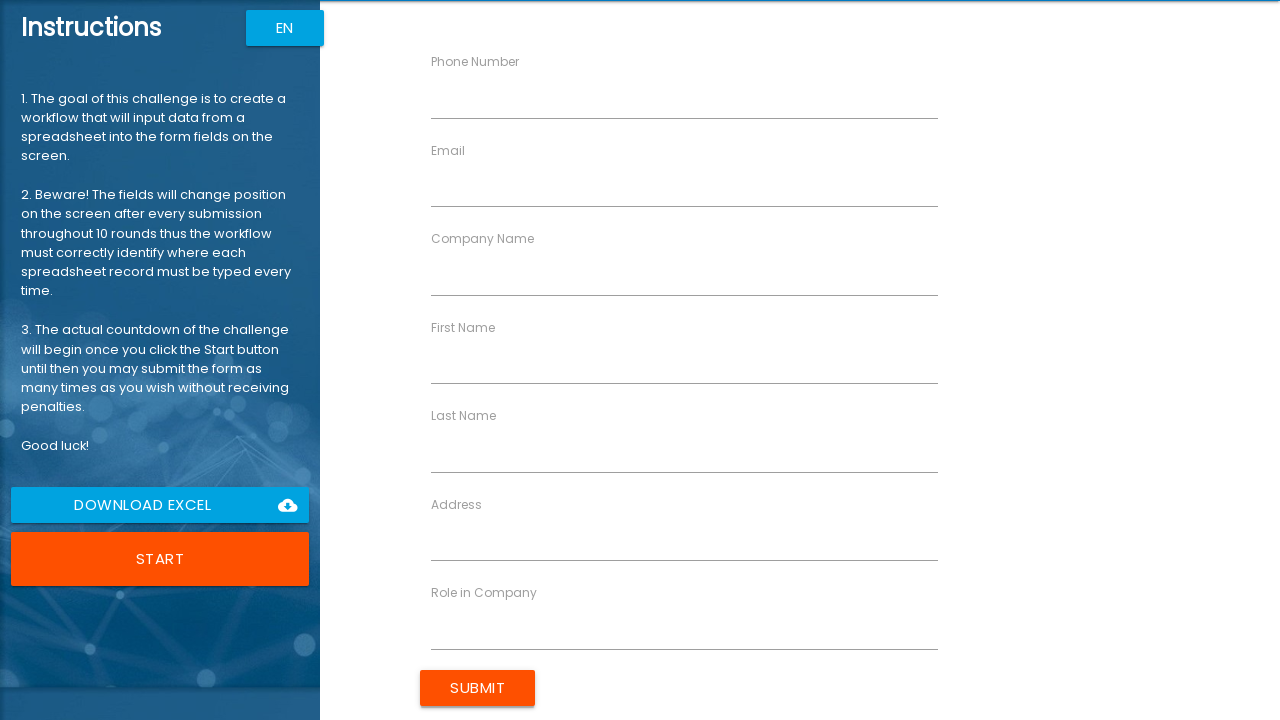

Waited 500ms for form to reset (iteration 4)
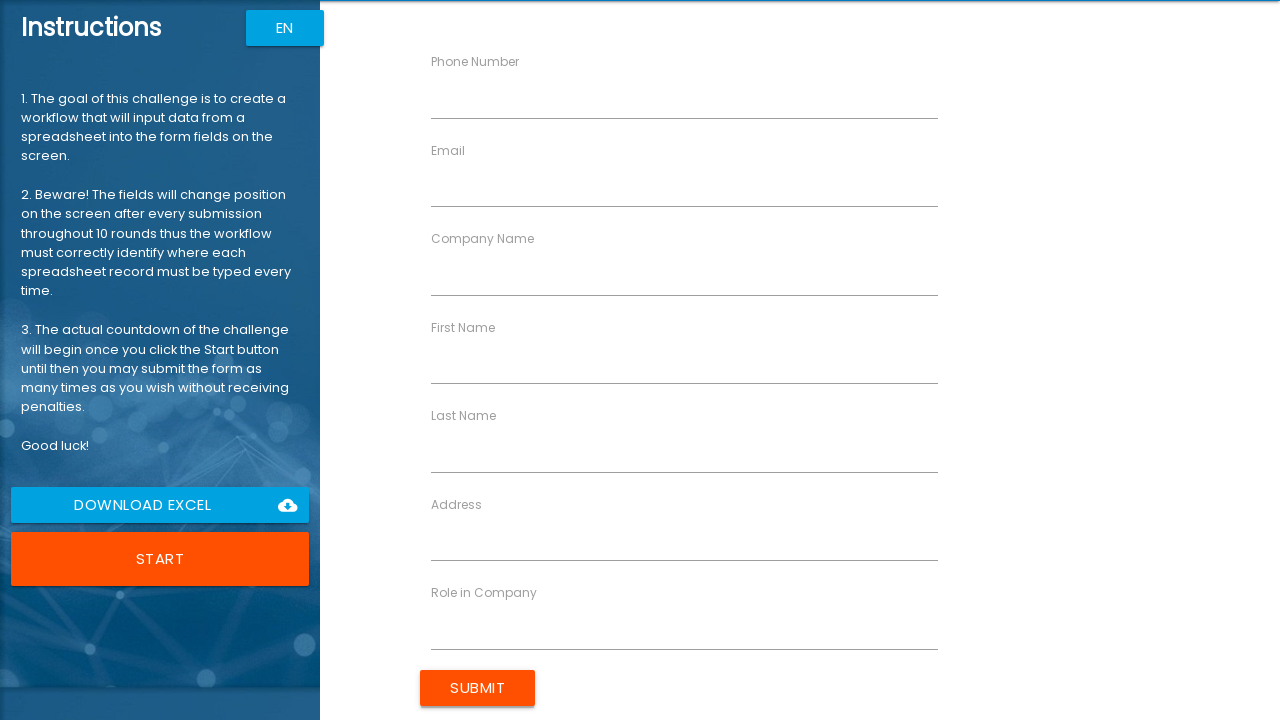

Filled first name field with 'Sunil' (iteration 5) on input[ng-reflect-name='labelFirstName']
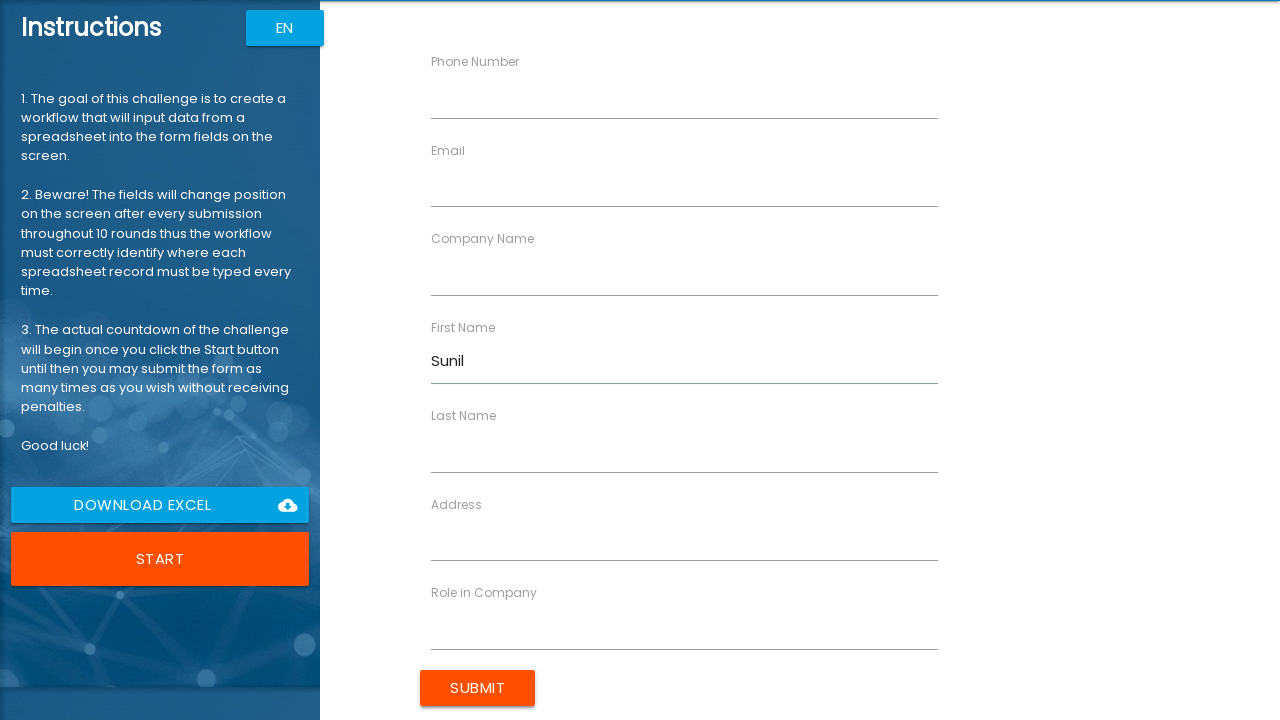

Filled last name field with 'S' (iteration 5) on input[ng-reflect-name='labelLastName']
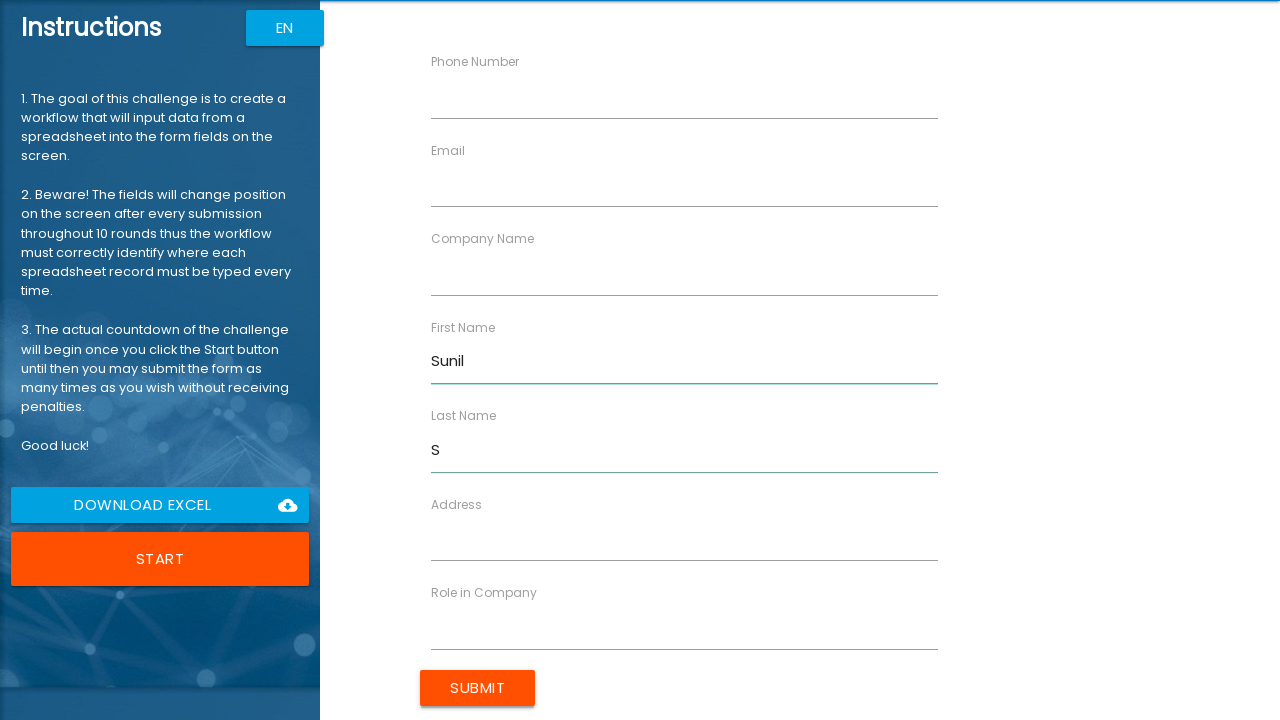

Filled email field with 'sunil@gmail.com' (iteration 5) on input[ng-reflect-name='labelEmail']
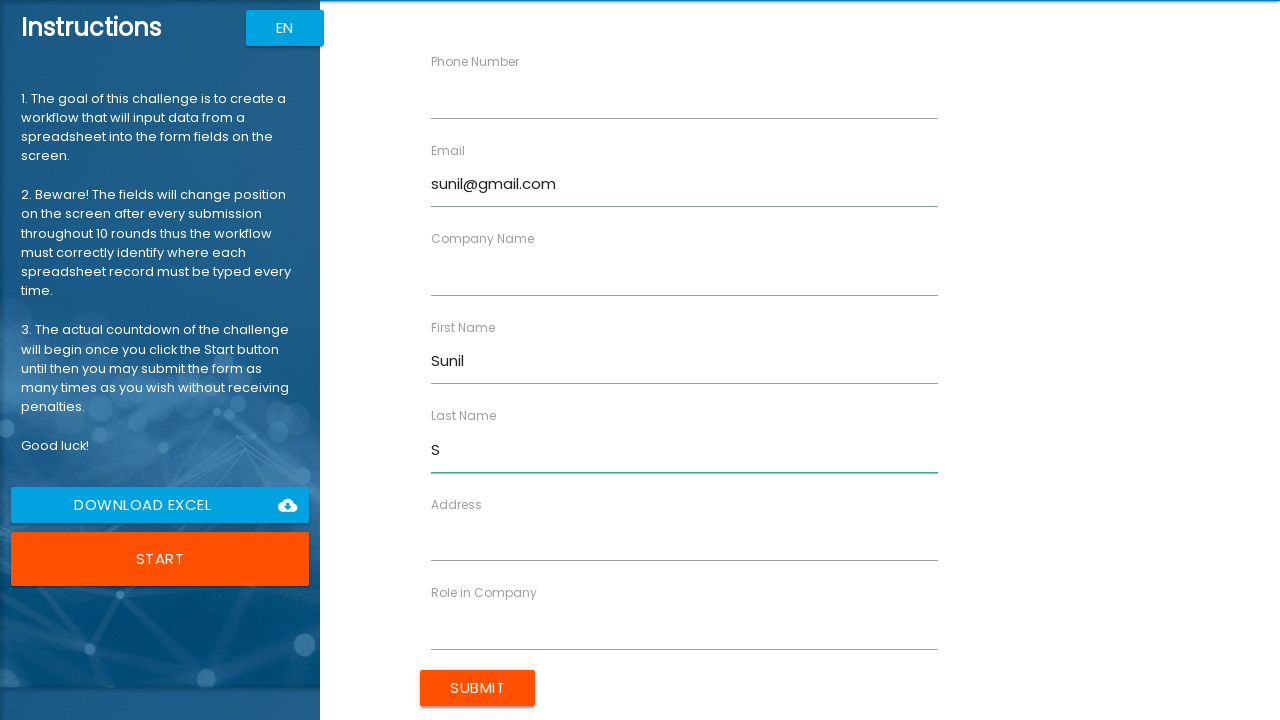

Filled address field with '#1234' (iteration 5) on input[ng-reflect-name='labelAddress']
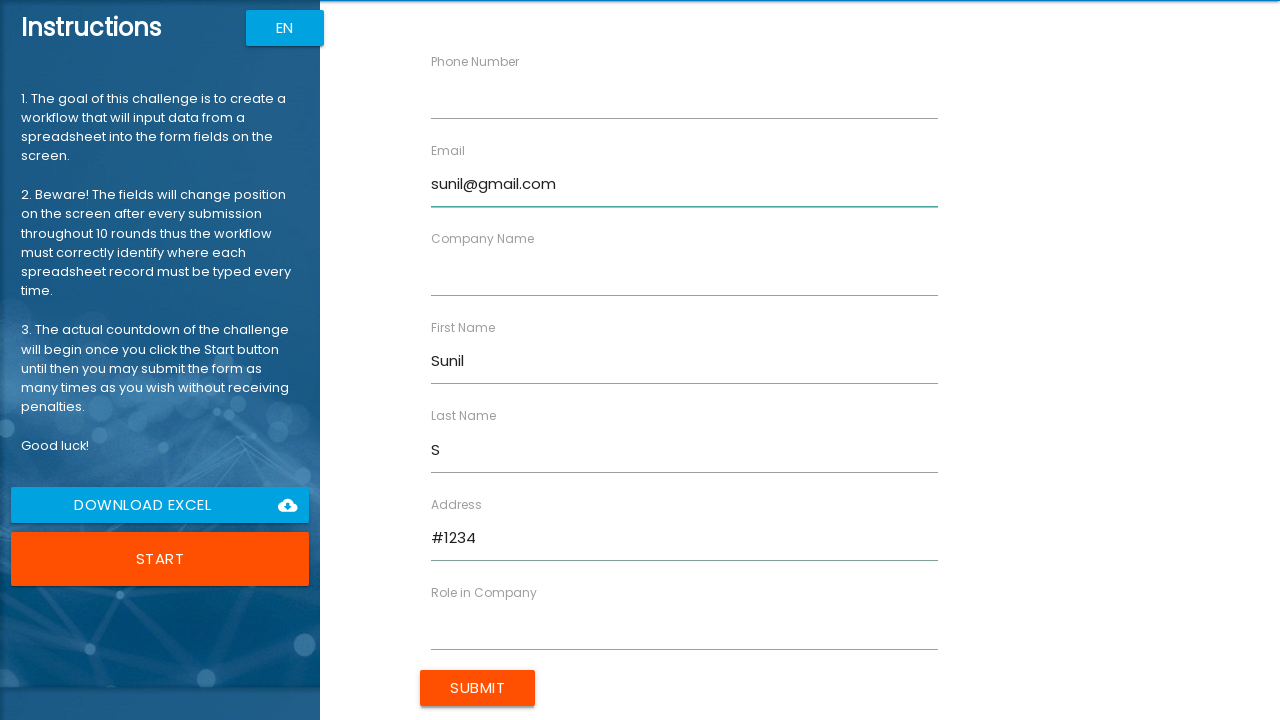

Filled role field with 'engineer' (iteration 5) on input[ng-reflect-name='labelRole']
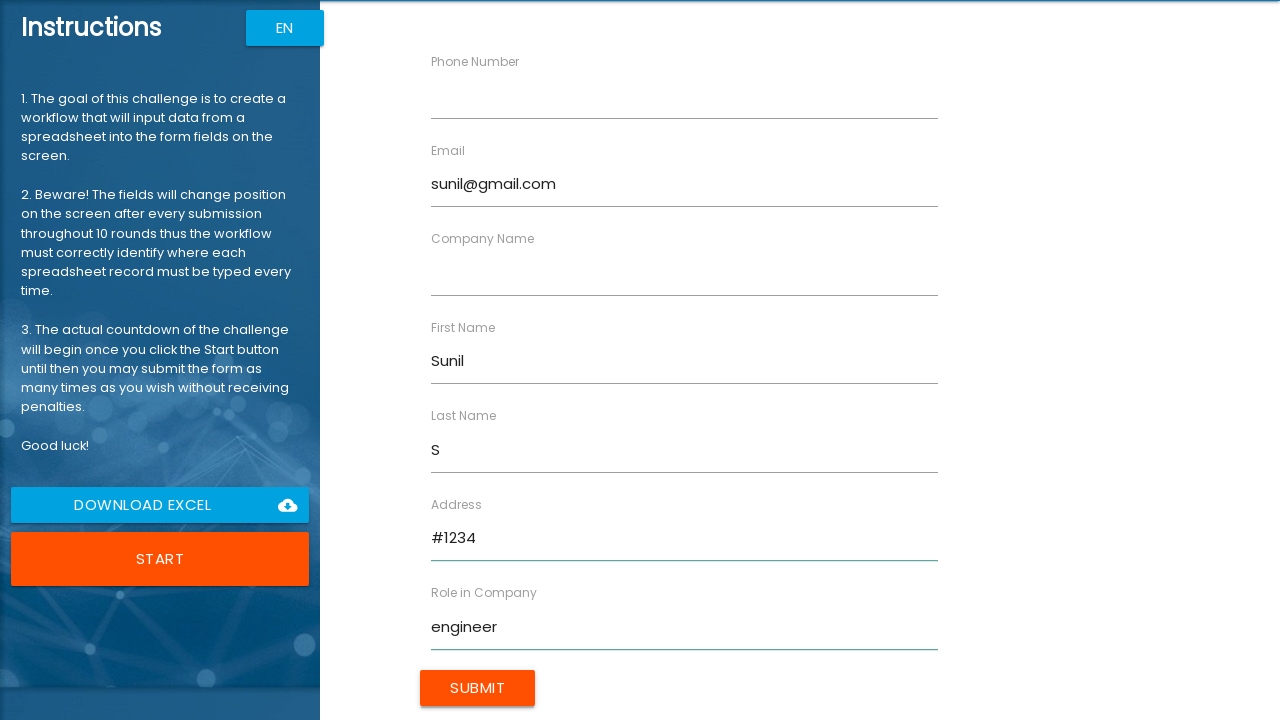

Filled company name field with 'Infosys' (iteration 5) on input[ng-reflect-name='labelCompanyName']
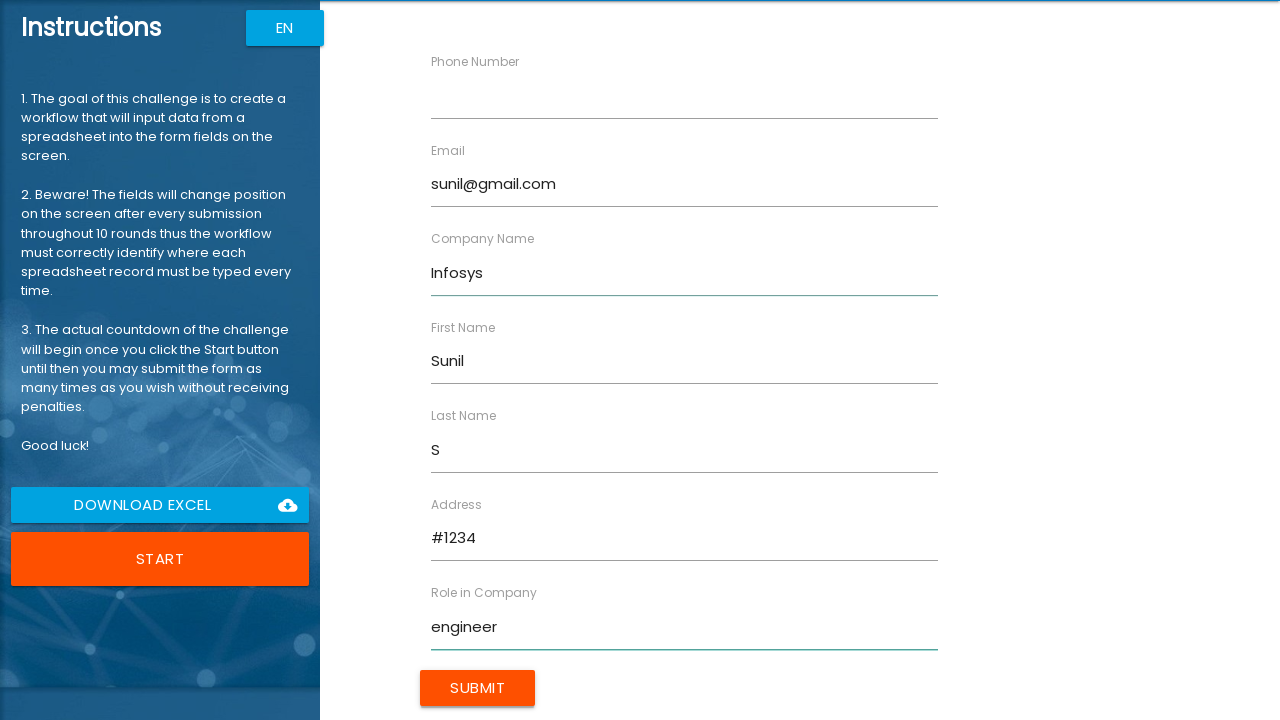

Filled phone number field with '1234567890' (iteration 5) on input[ng-reflect-name='labelPhone']
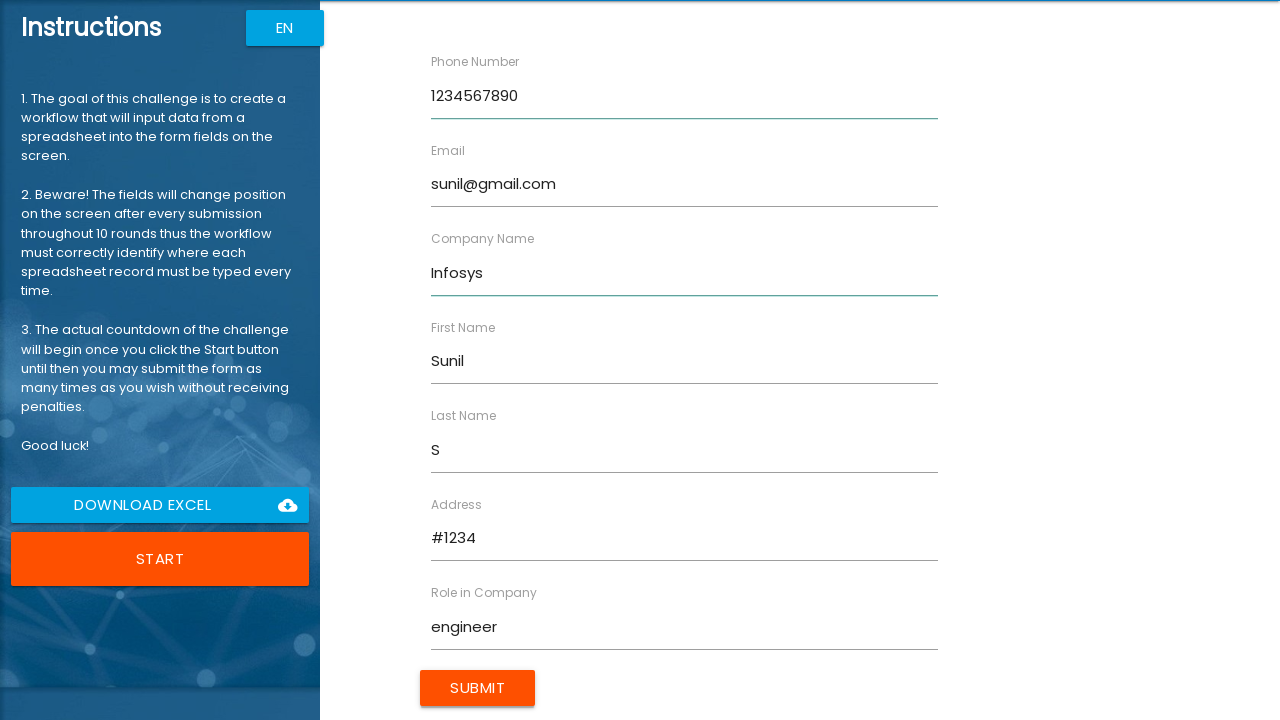

Waited 500ms before submitting form (iteration 5)
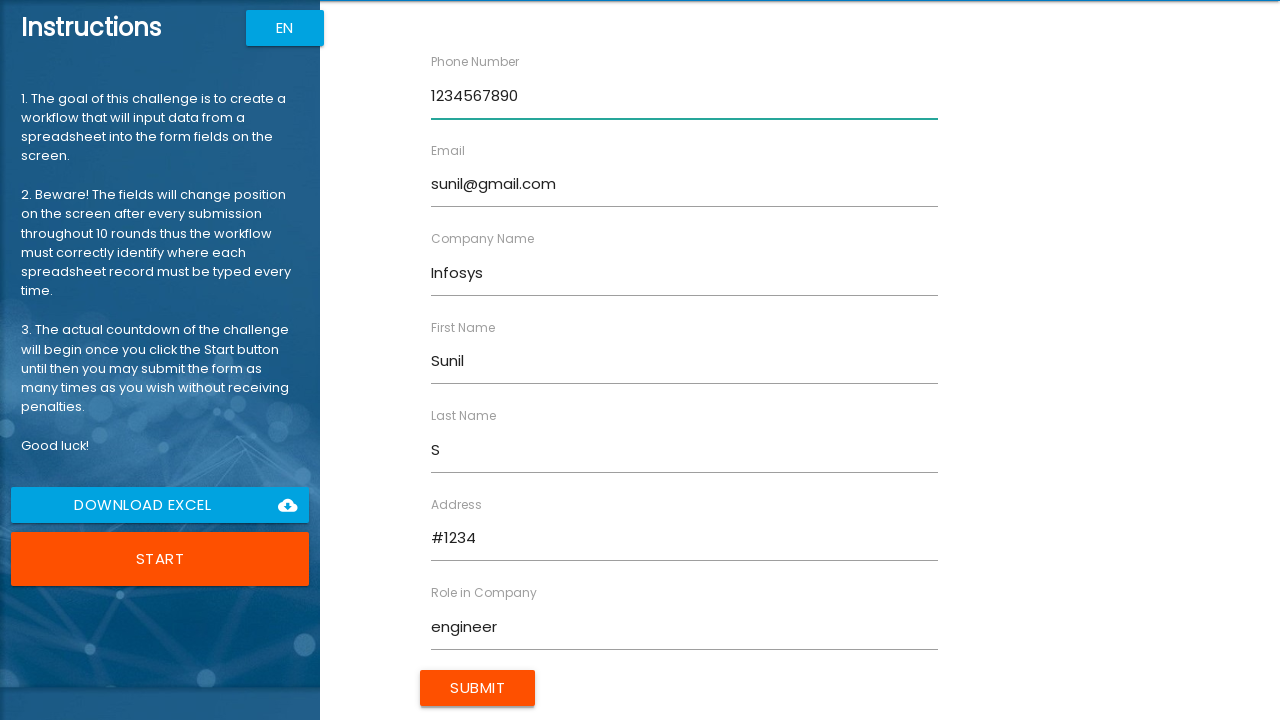

Clicked submit button to submit form (iteration 5) at (478, 688) on input[type='submit']
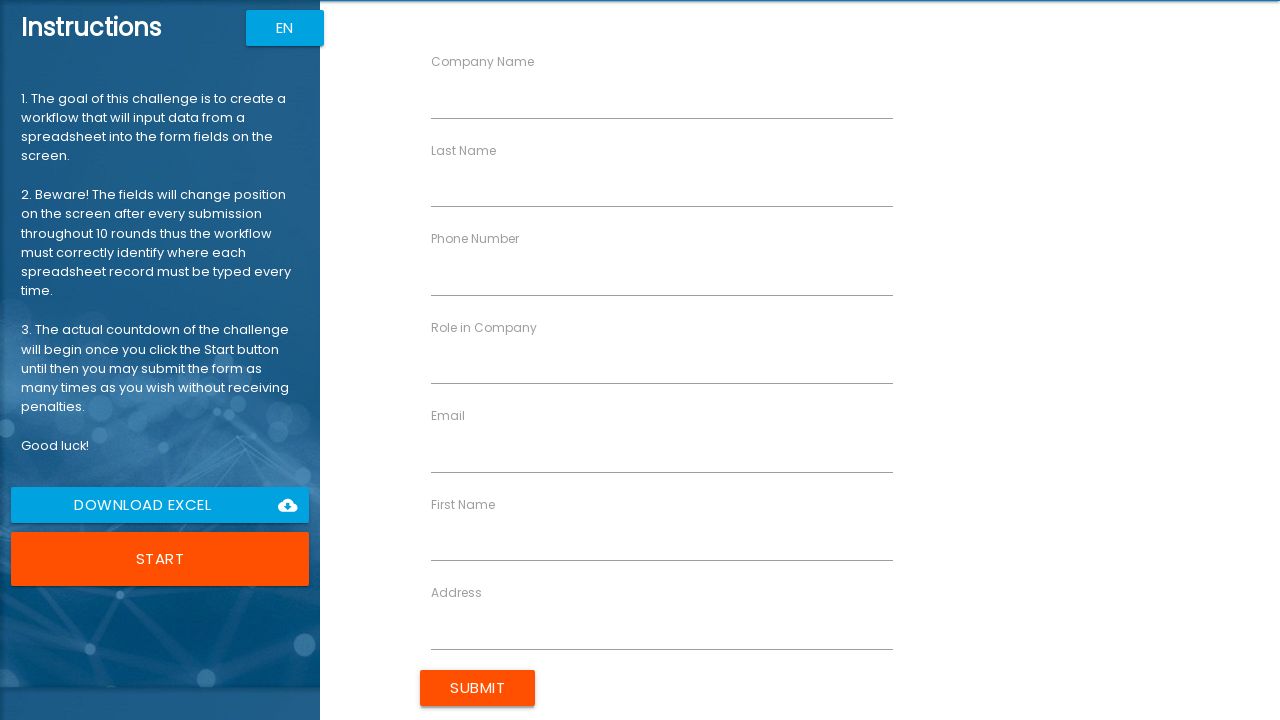

Waited 500ms for form to reset (iteration 5)
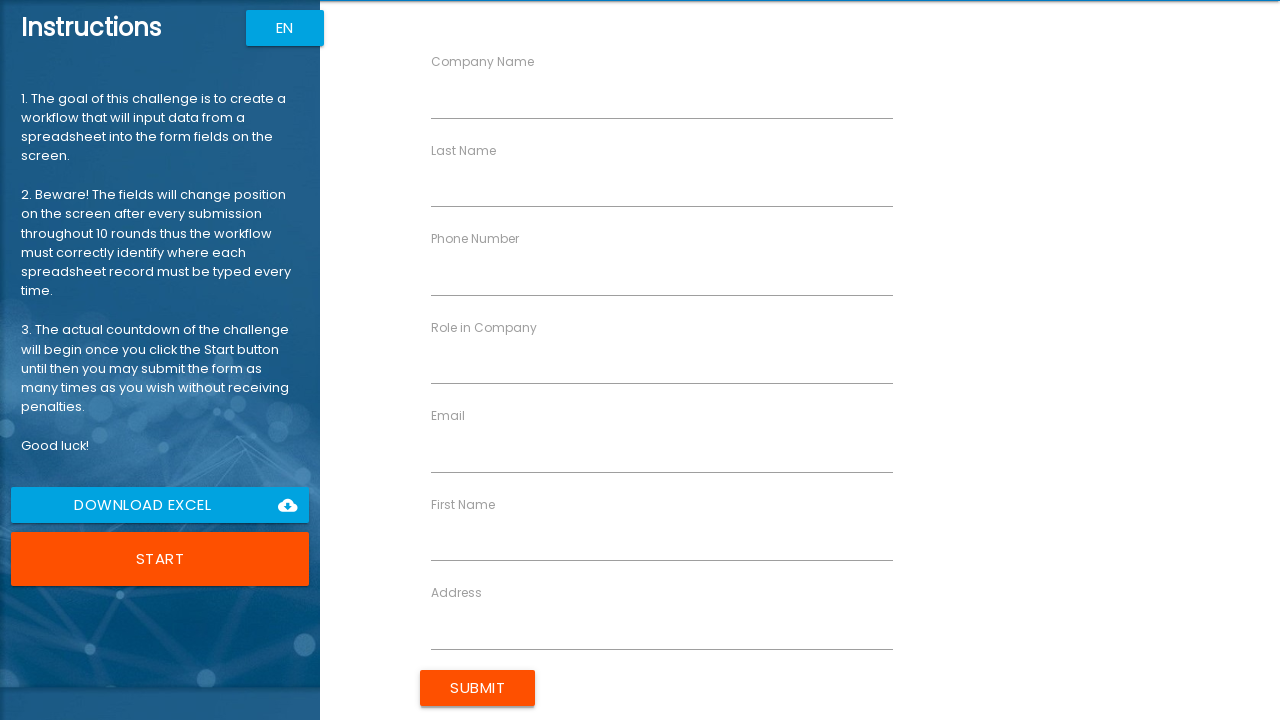

Filled first name field with 'Sunil' (iteration 6) on input[ng-reflect-name='labelFirstName']
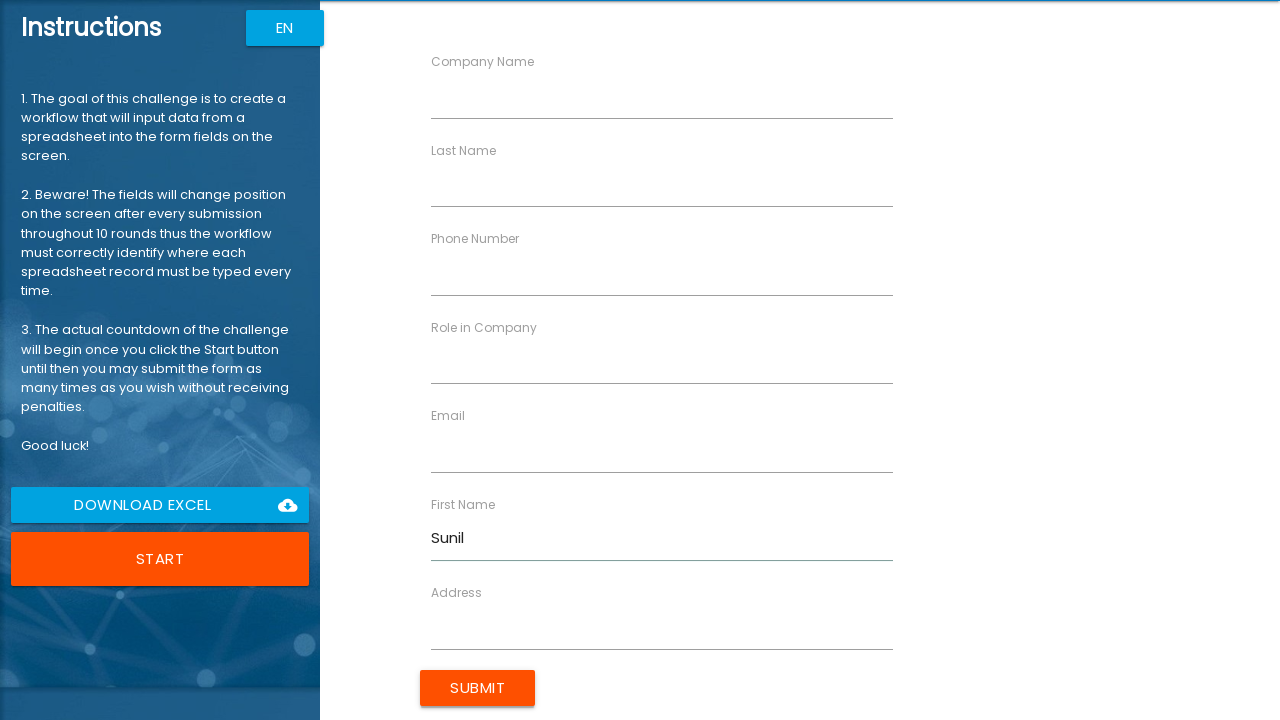

Filled last name field with 'S' (iteration 6) on input[ng-reflect-name='labelLastName']
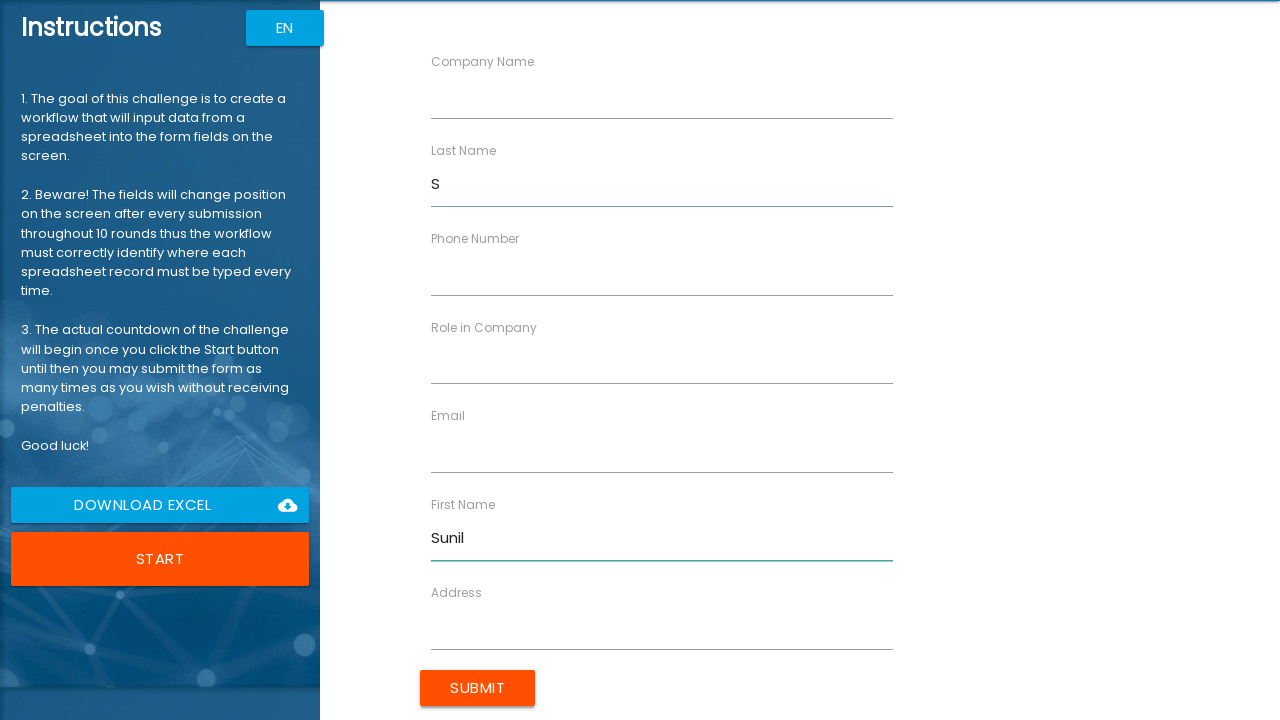

Filled email field with 'sunil@gmail.com' (iteration 6) on input[ng-reflect-name='labelEmail']
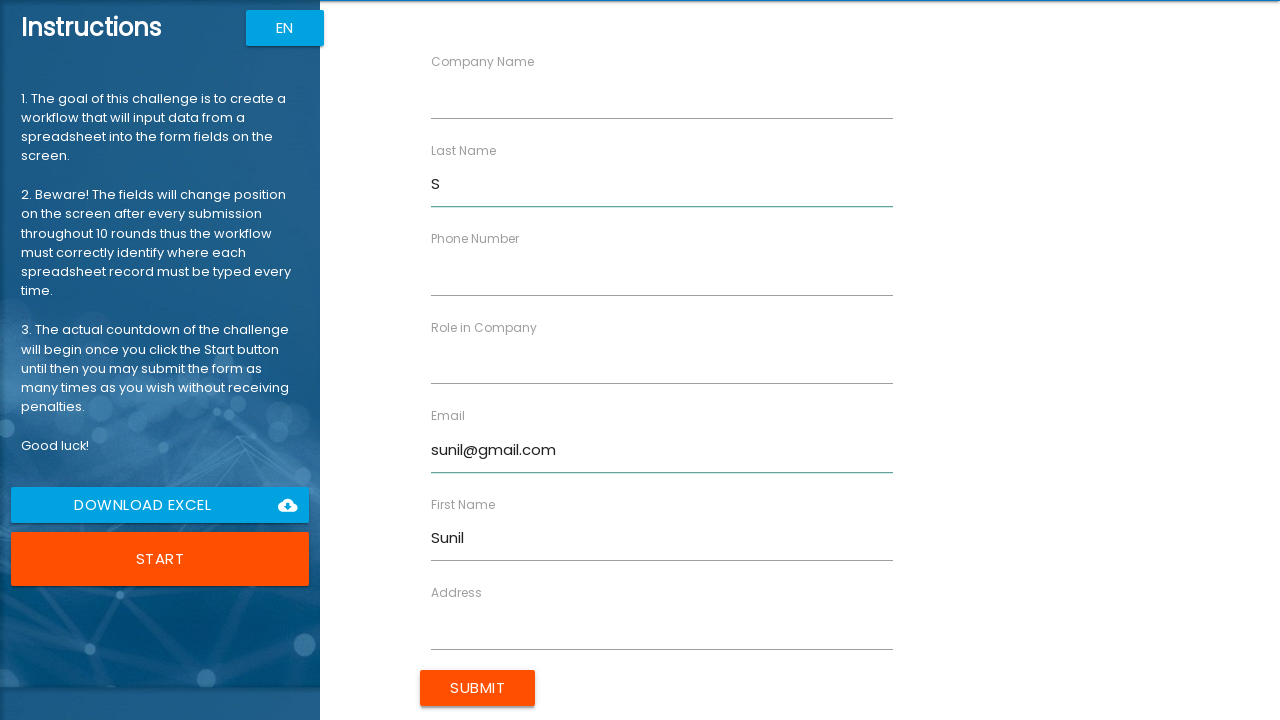

Filled address field with '#1234' (iteration 6) on input[ng-reflect-name='labelAddress']
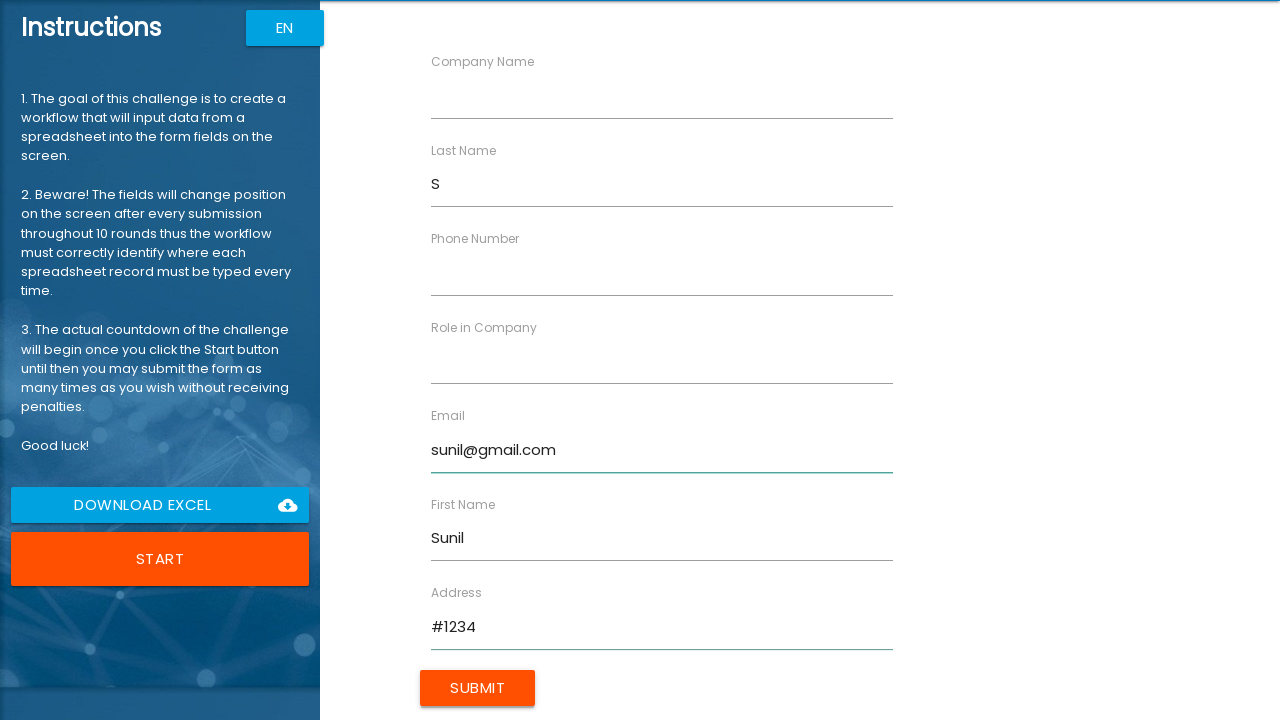

Filled role field with 'engineer' (iteration 6) on input[ng-reflect-name='labelRole']
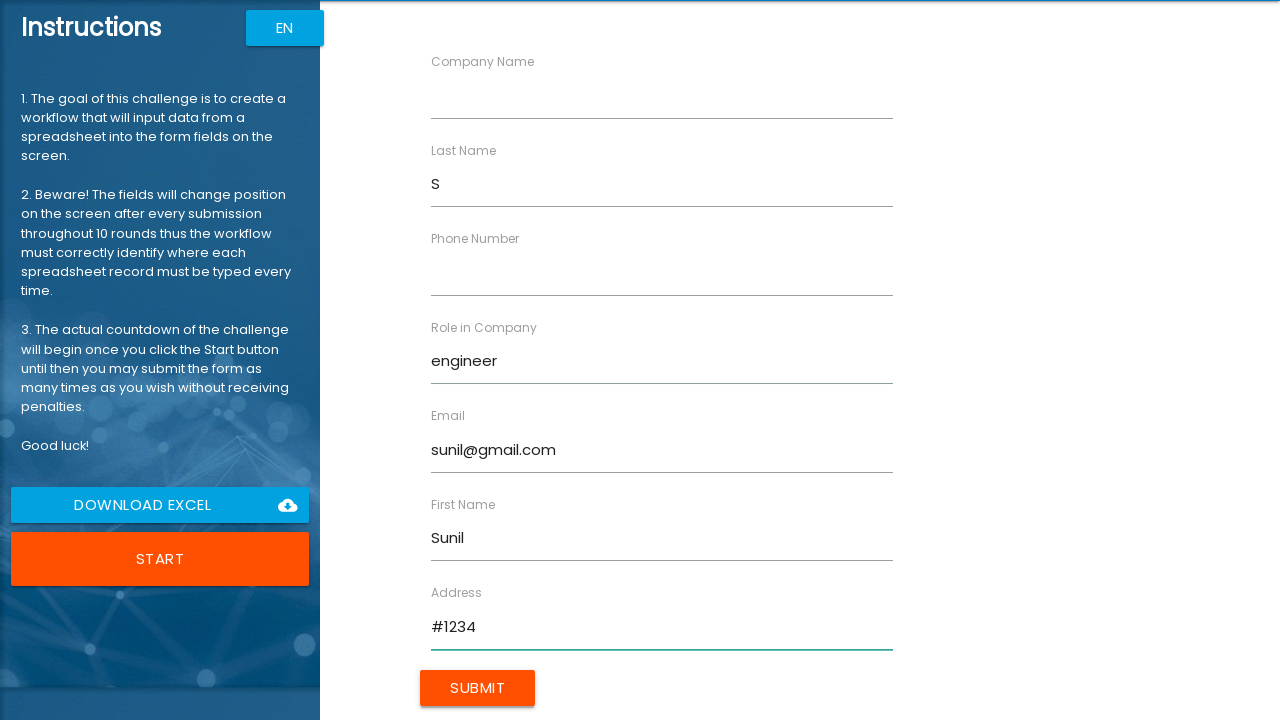

Filled company name field with 'Infosys' (iteration 6) on input[ng-reflect-name='labelCompanyName']
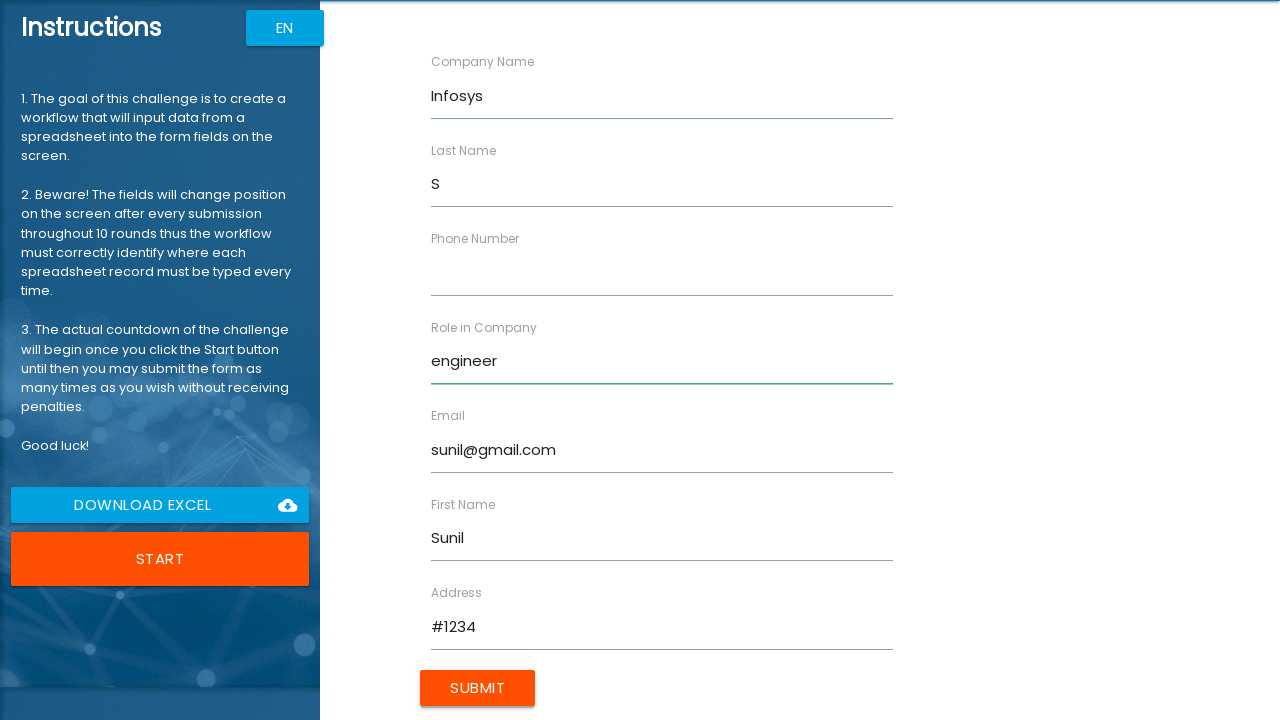

Filled phone number field with '1234567890' (iteration 6) on input[ng-reflect-name='labelPhone']
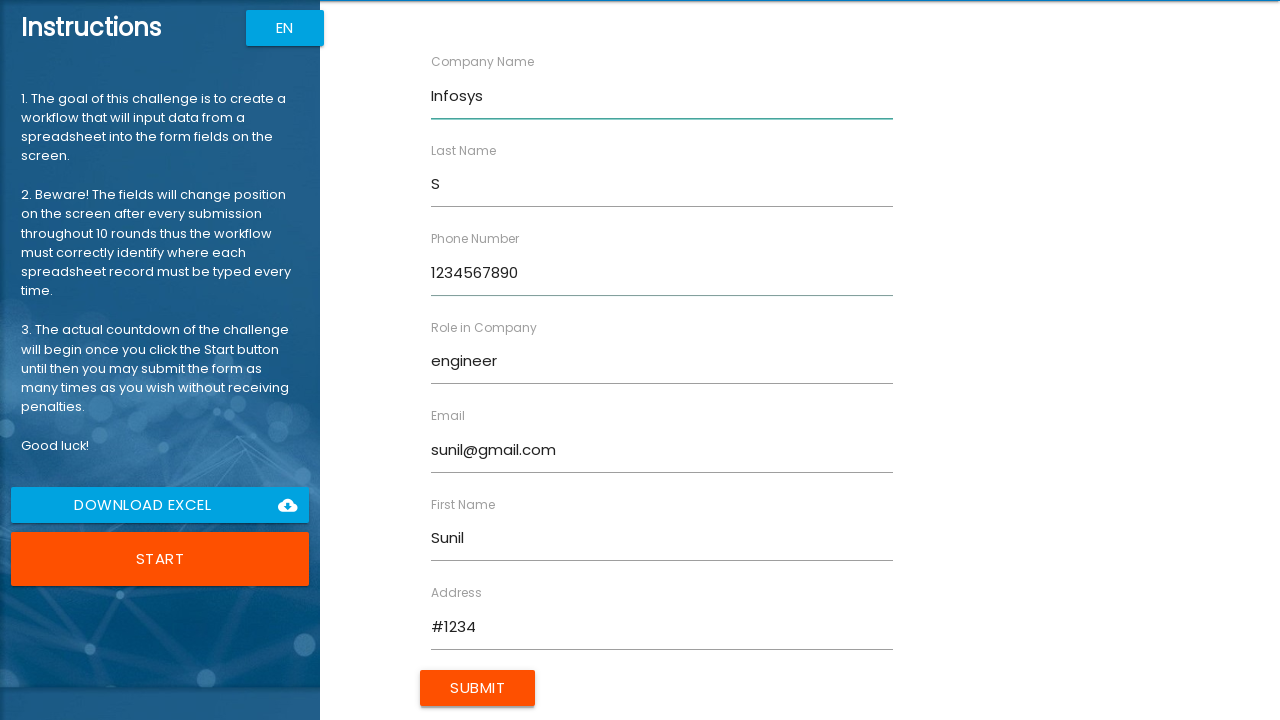

Waited 500ms before submitting form (iteration 6)
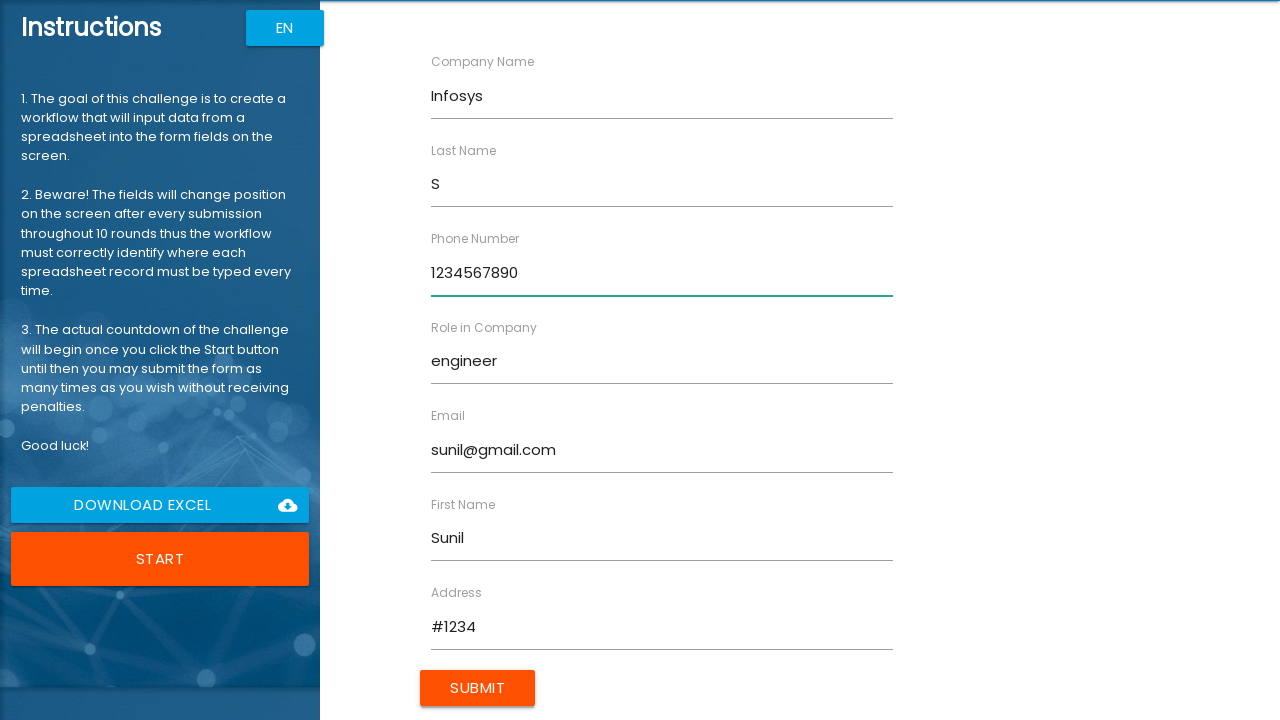

Clicked submit button to submit form (iteration 6) at (478, 688) on input[type='submit']
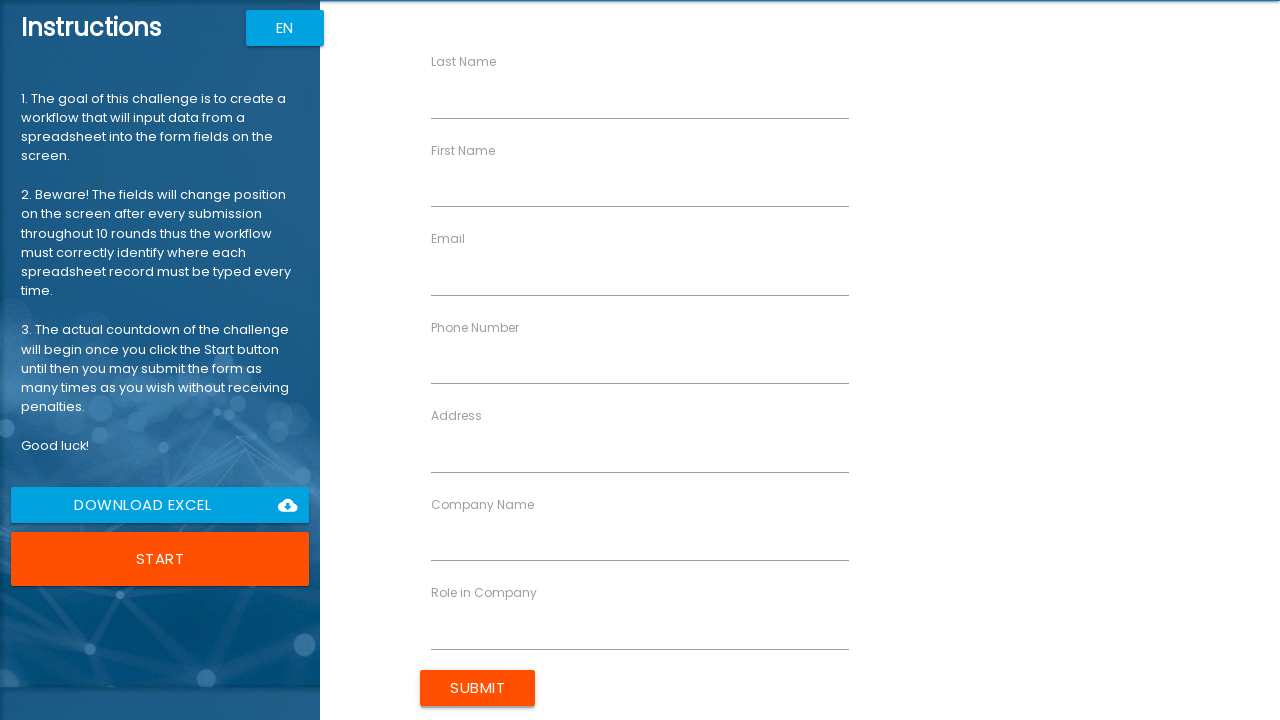

Waited 500ms for form to reset (iteration 6)
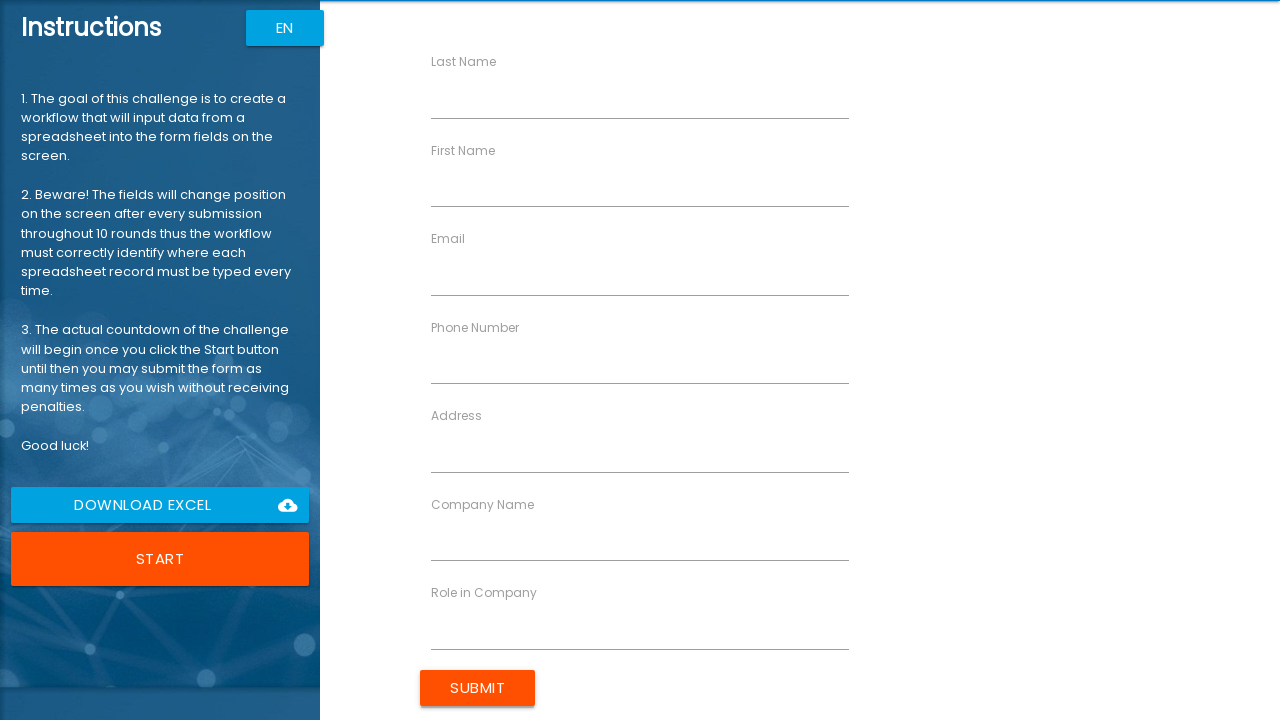

Filled first name field with 'Sunil' (iteration 7) on input[ng-reflect-name='labelFirstName']
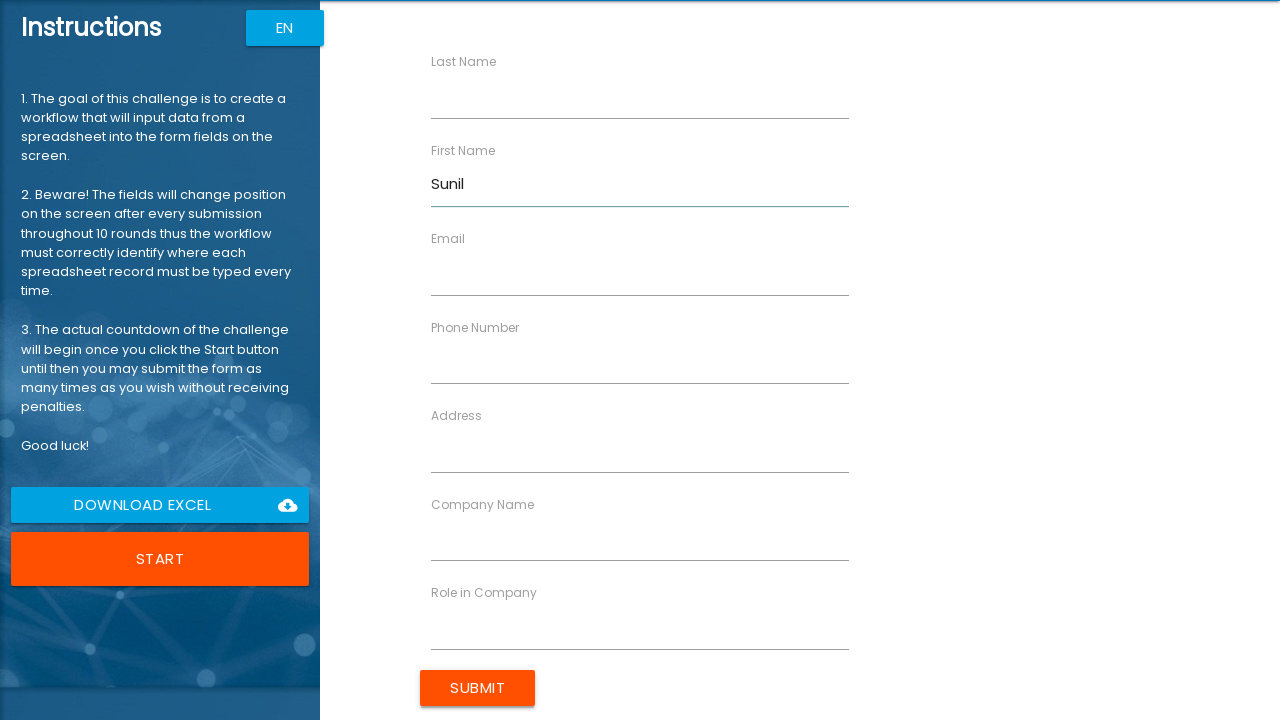

Filled last name field with 'S' (iteration 7) on input[ng-reflect-name='labelLastName']
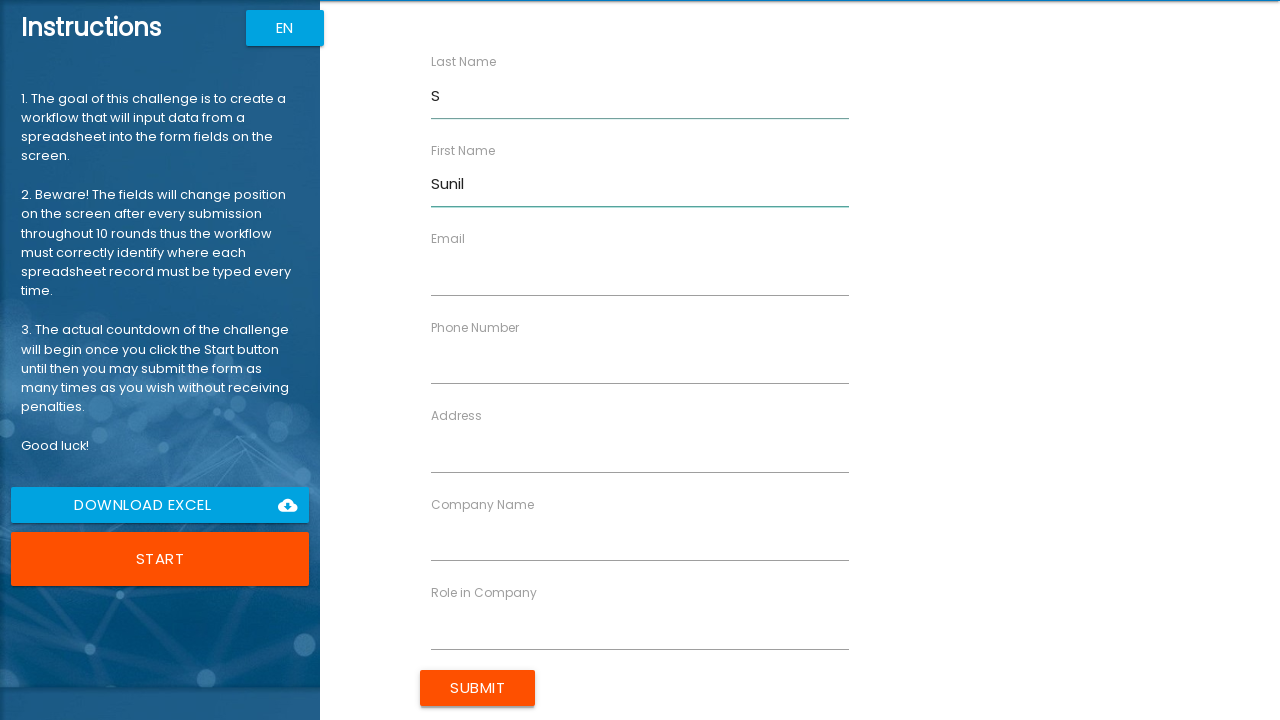

Filled email field with 'sunil@gmail.com' (iteration 7) on input[ng-reflect-name='labelEmail']
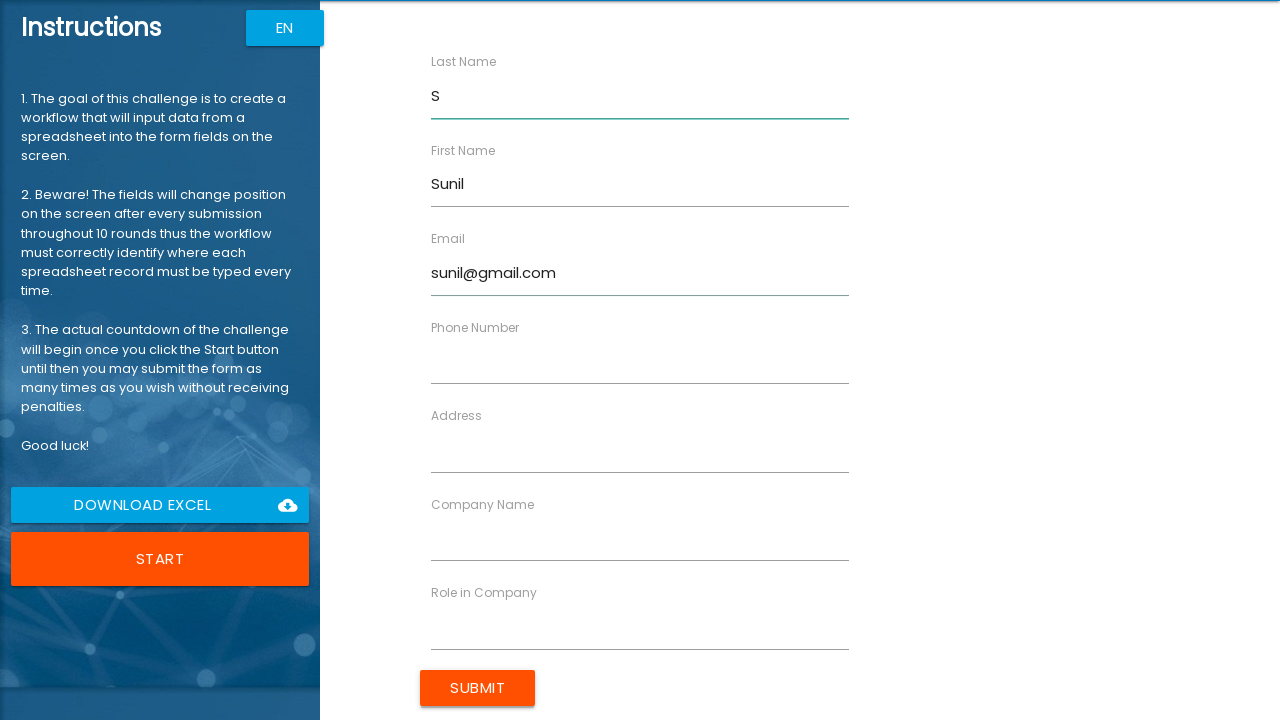

Filled address field with '#1234' (iteration 7) on input[ng-reflect-name='labelAddress']
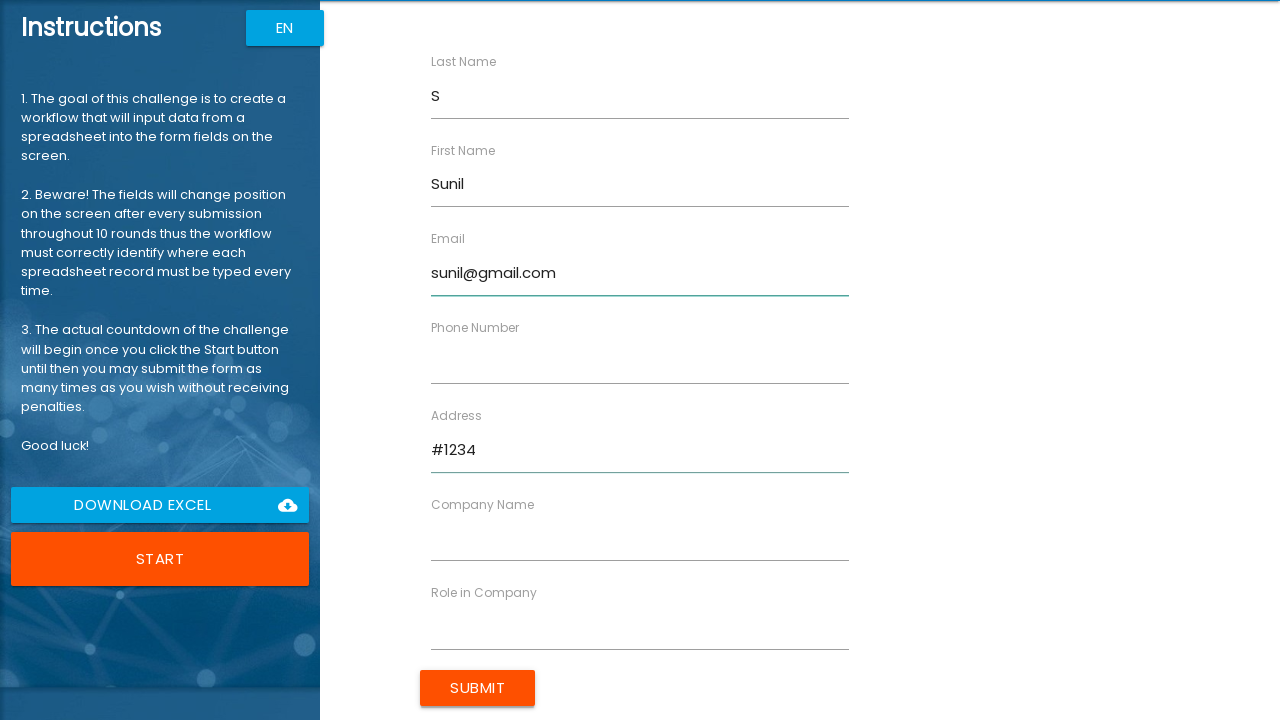

Filled role field with 'engineer' (iteration 7) on input[ng-reflect-name='labelRole']
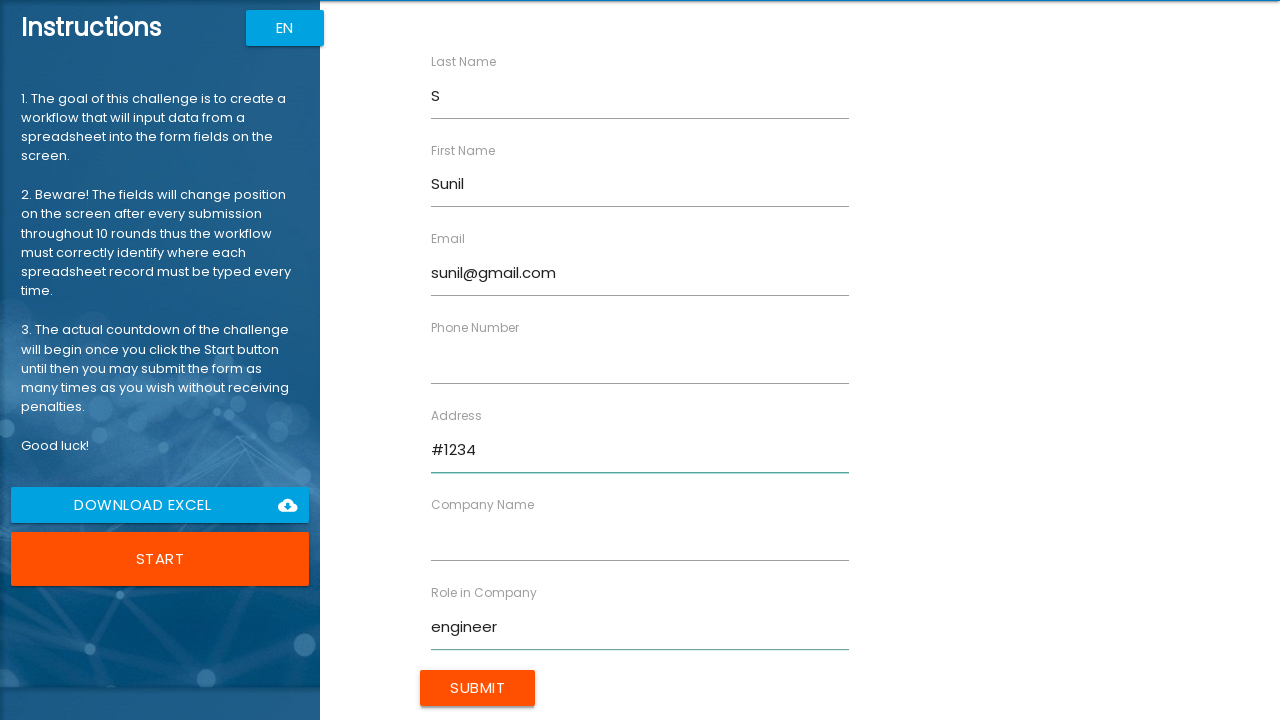

Filled company name field with 'Infosys' (iteration 7) on input[ng-reflect-name='labelCompanyName']
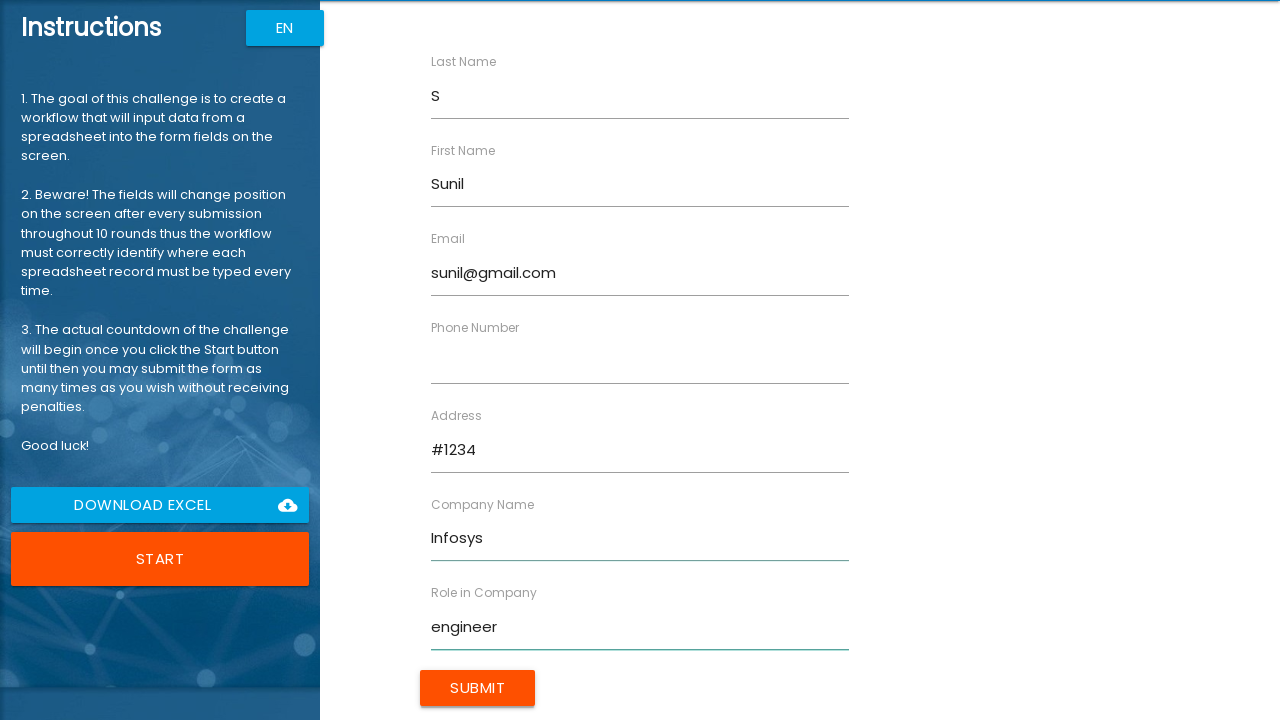

Filled phone number field with '1234567890' (iteration 7) on input[ng-reflect-name='labelPhone']
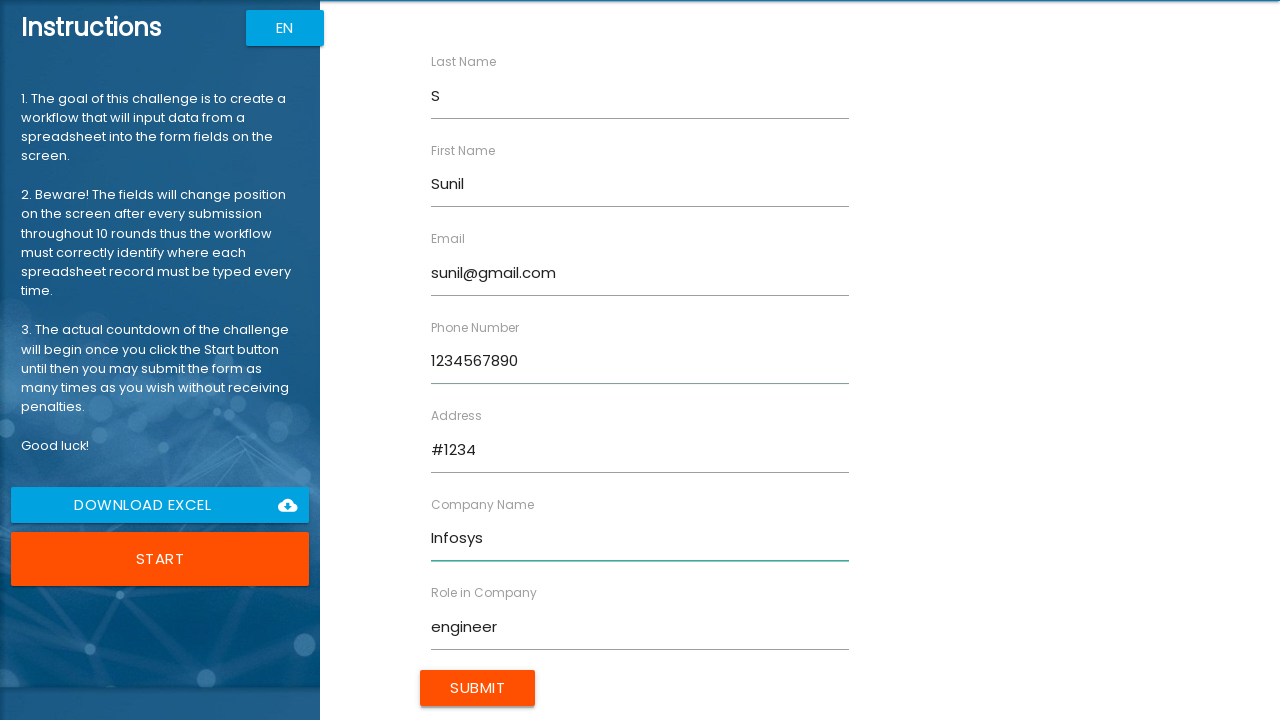

Waited 500ms before submitting form (iteration 7)
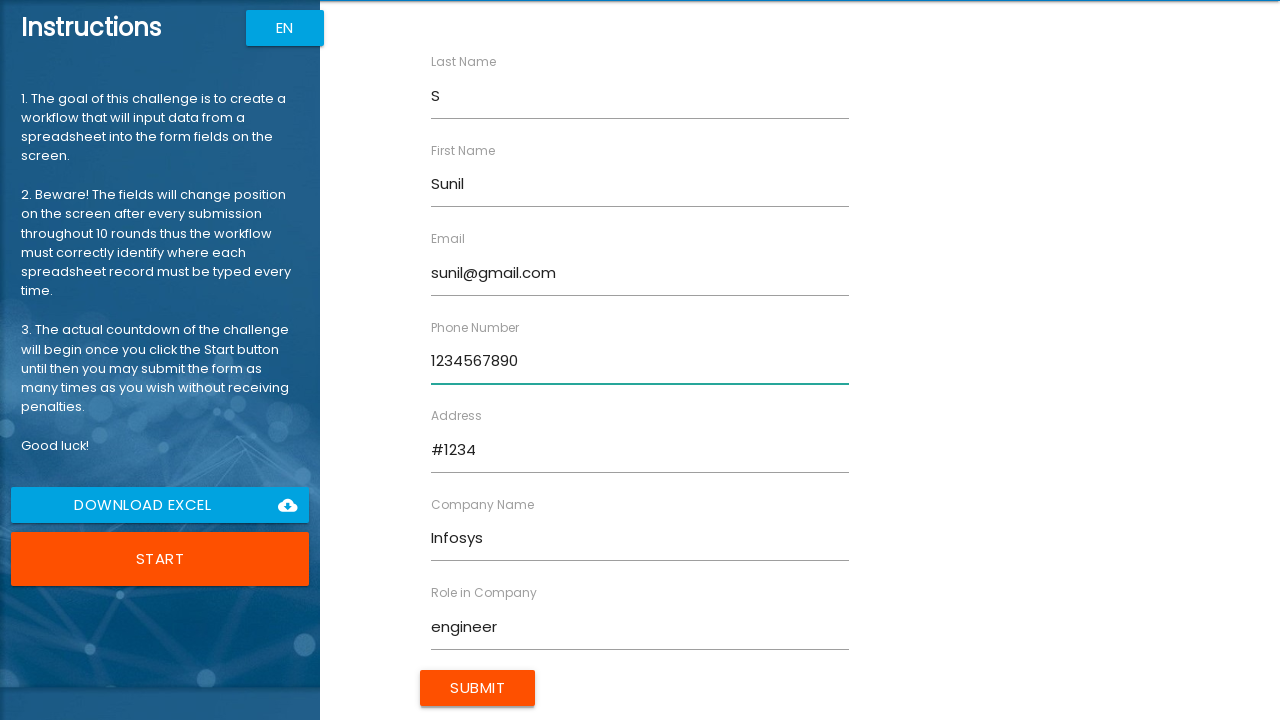

Clicked submit button to submit form (iteration 7) at (478, 688) on input[type='submit']
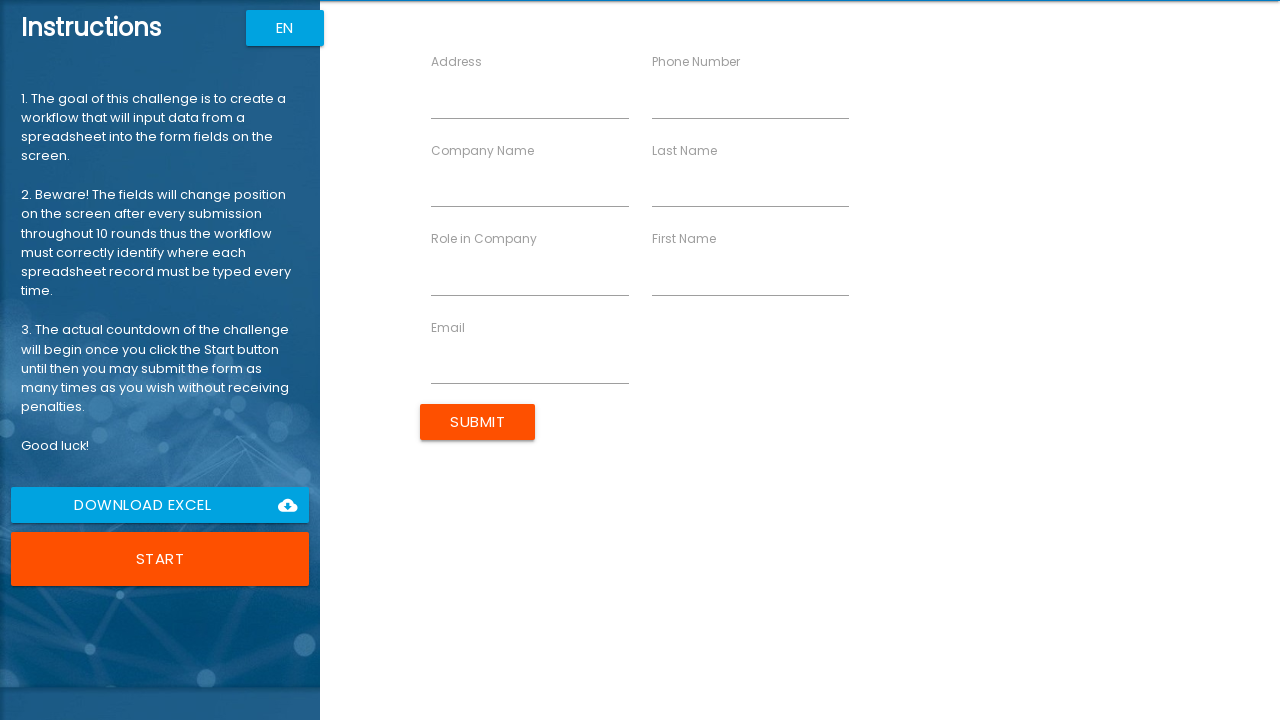

Waited 500ms for form to reset (iteration 7)
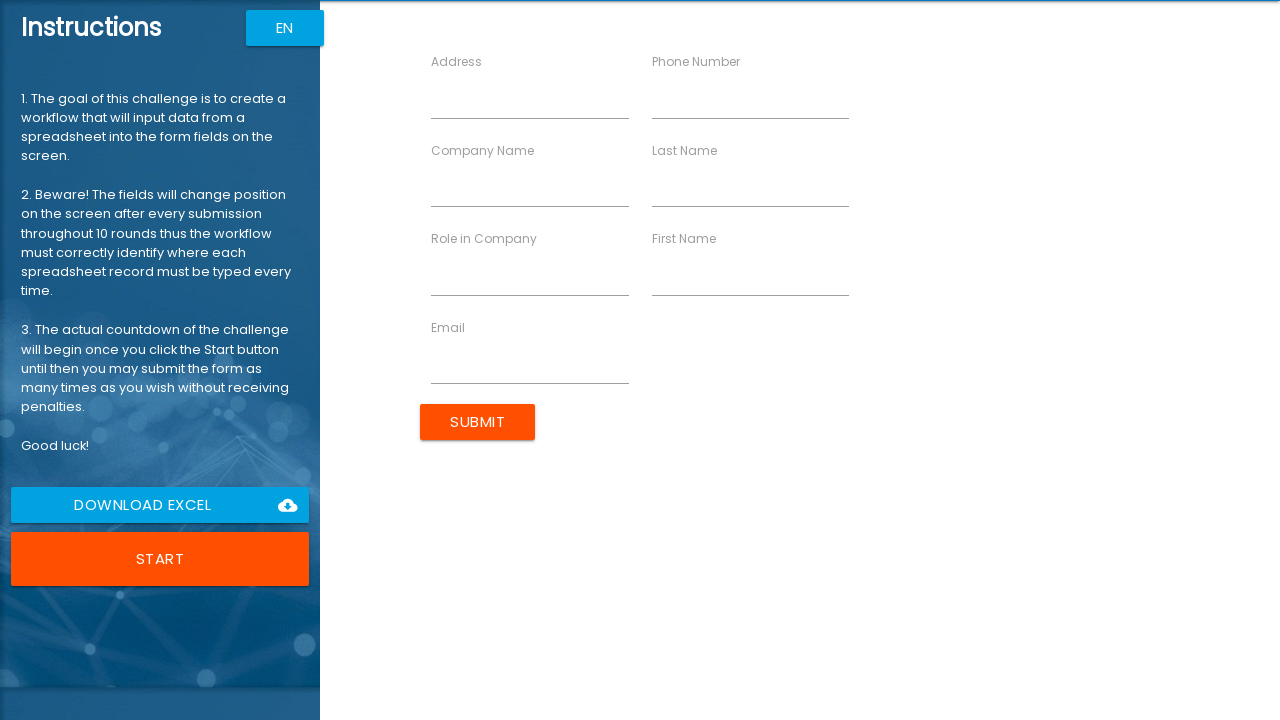

Filled first name field with 'Sunil' (iteration 8) on input[ng-reflect-name='labelFirstName']
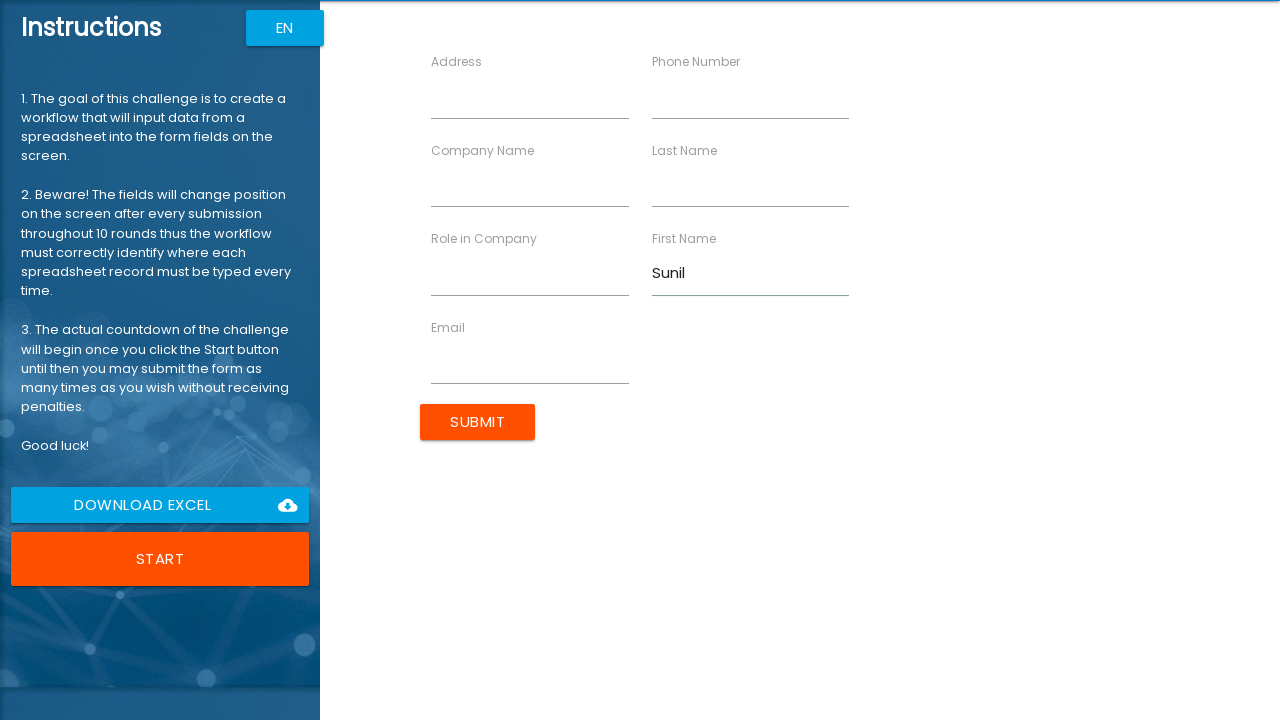

Filled last name field with 'S' (iteration 8) on input[ng-reflect-name='labelLastName']
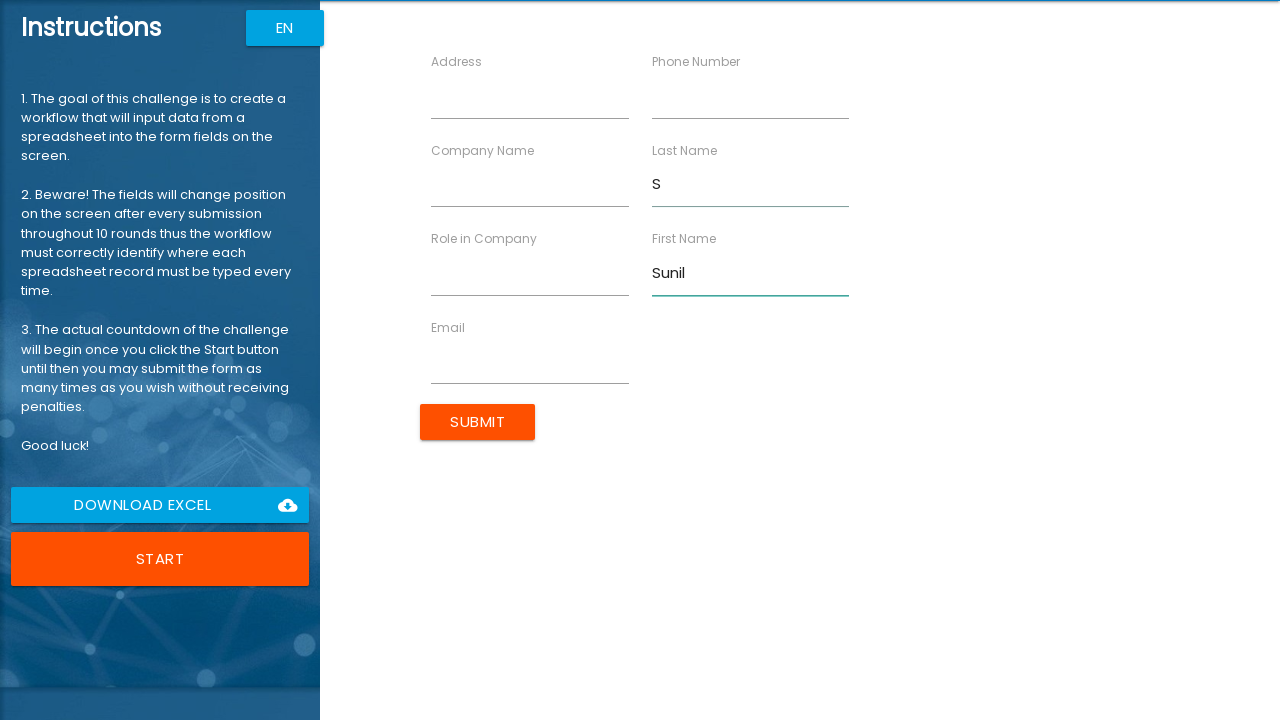

Filled email field with 'sunil@gmail.com' (iteration 8) on input[ng-reflect-name='labelEmail']
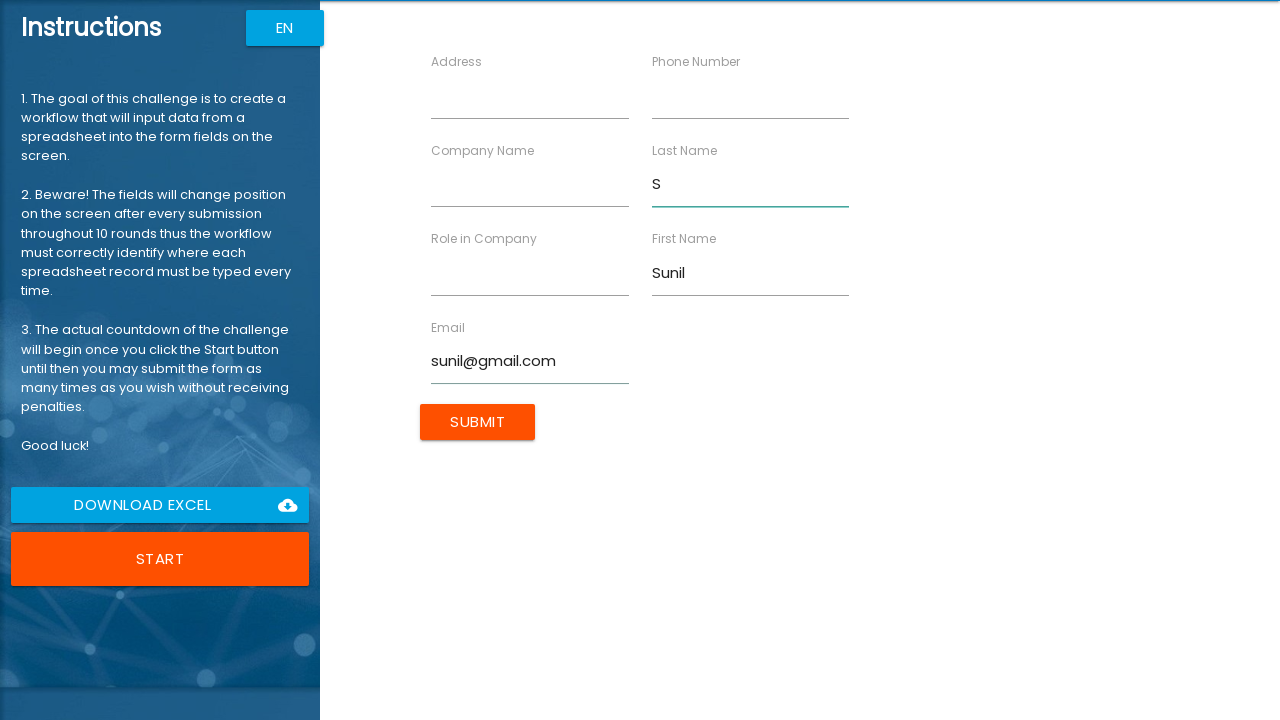

Filled address field with '#1234' (iteration 8) on input[ng-reflect-name='labelAddress']
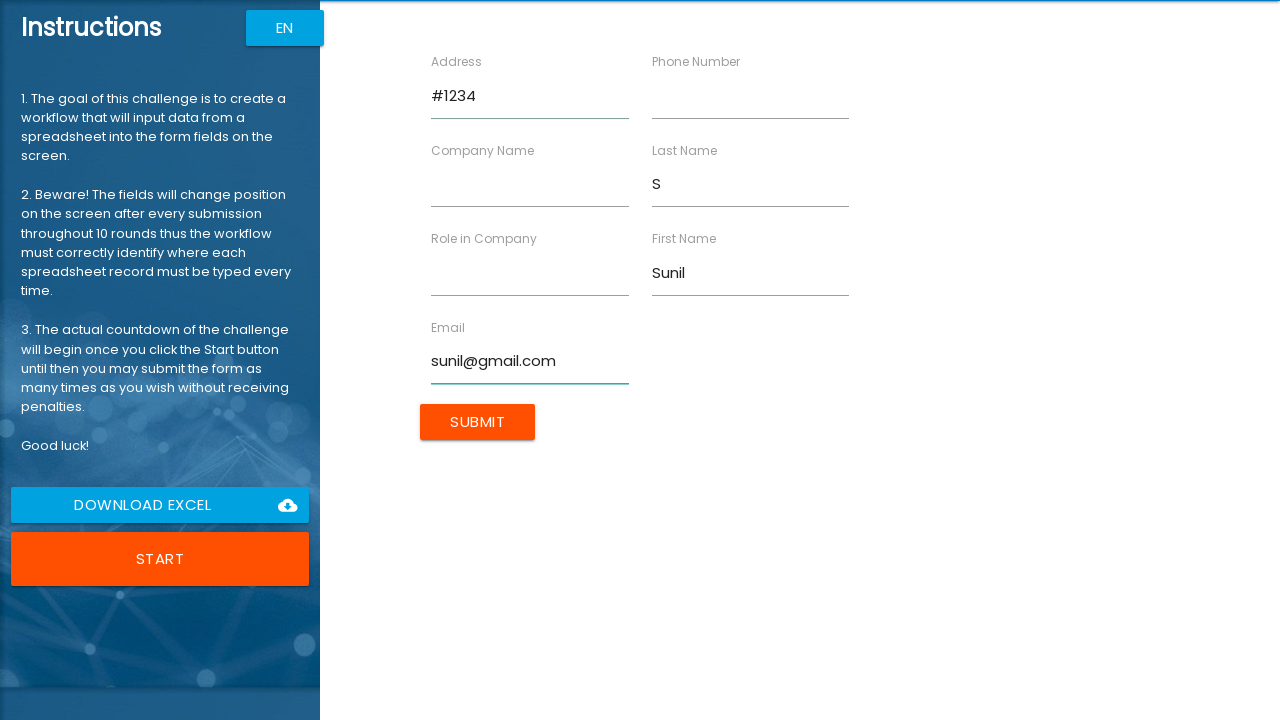

Filled role field with 'engineer' (iteration 8) on input[ng-reflect-name='labelRole']
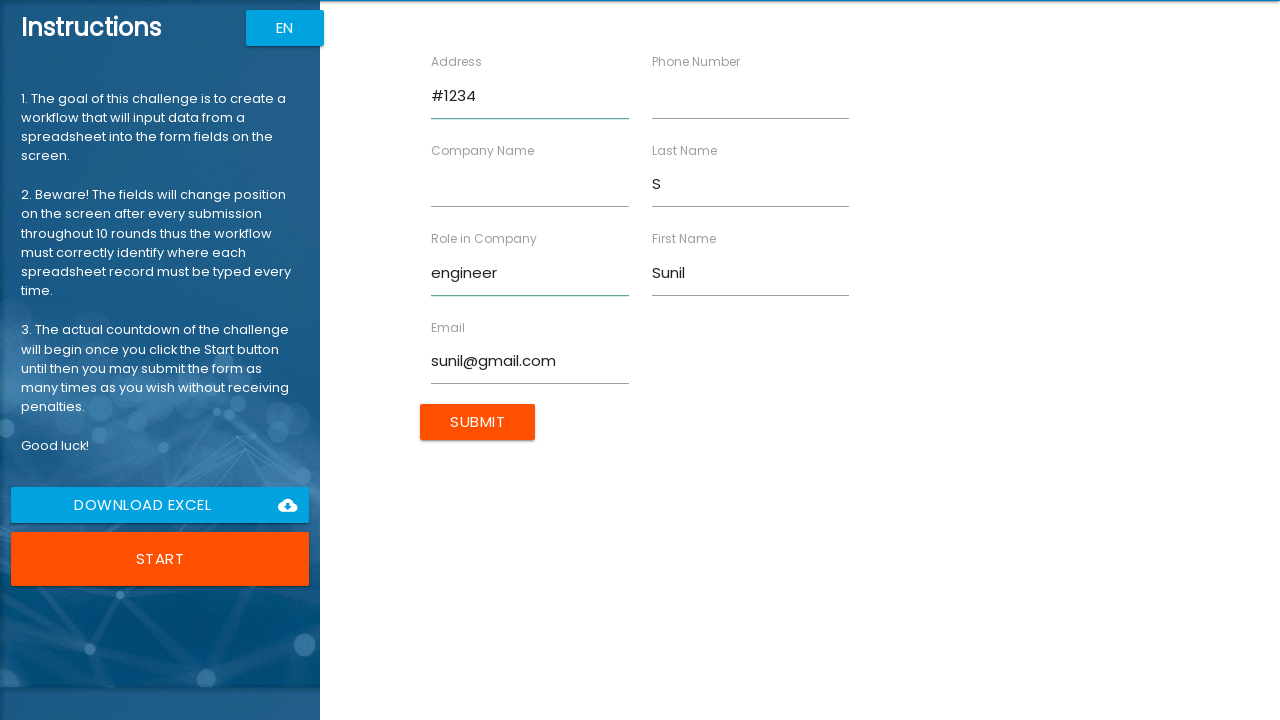

Filled company name field with 'Infosys' (iteration 8) on input[ng-reflect-name='labelCompanyName']
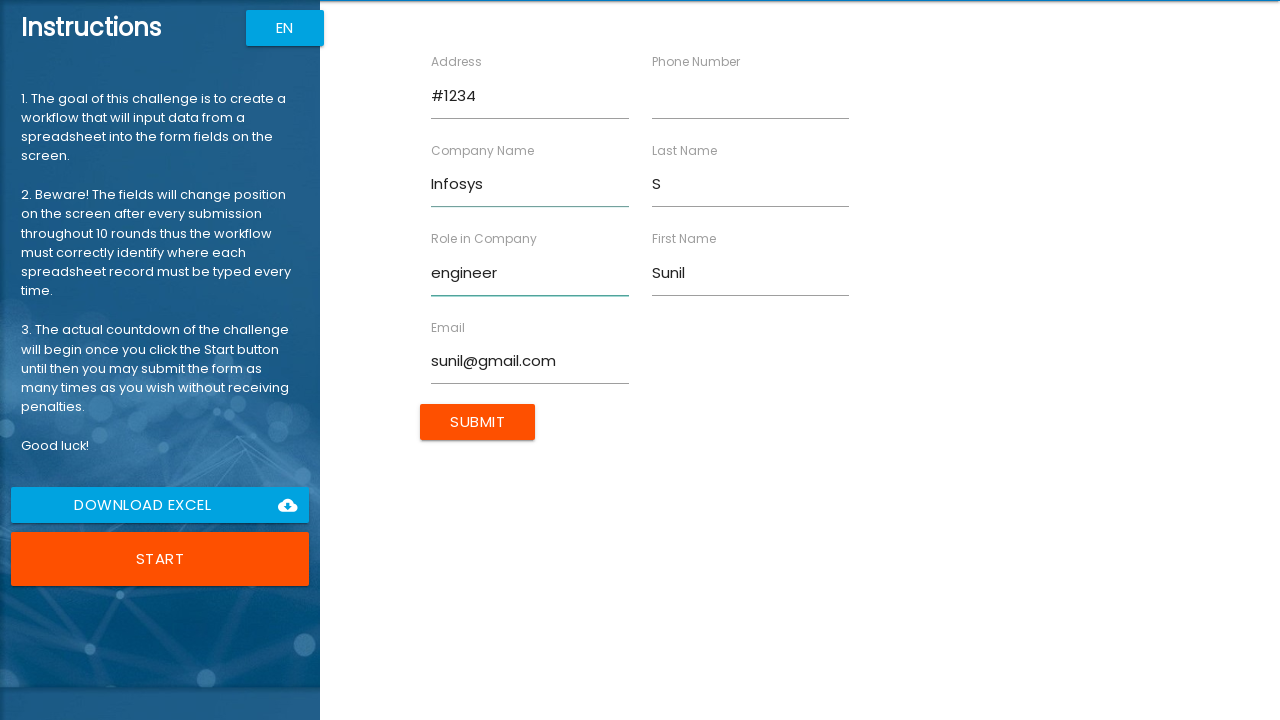

Filled phone number field with '1234567890' (iteration 8) on input[ng-reflect-name='labelPhone']
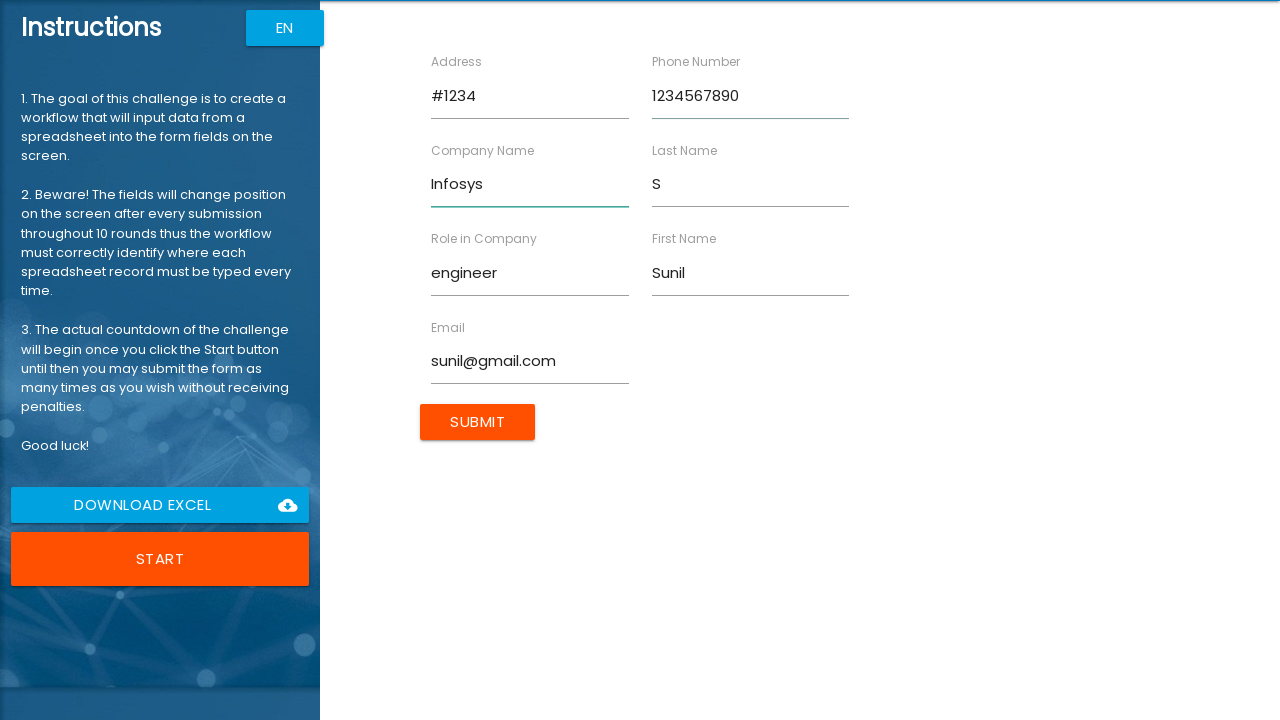

Waited 500ms before submitting form (iteration 8)
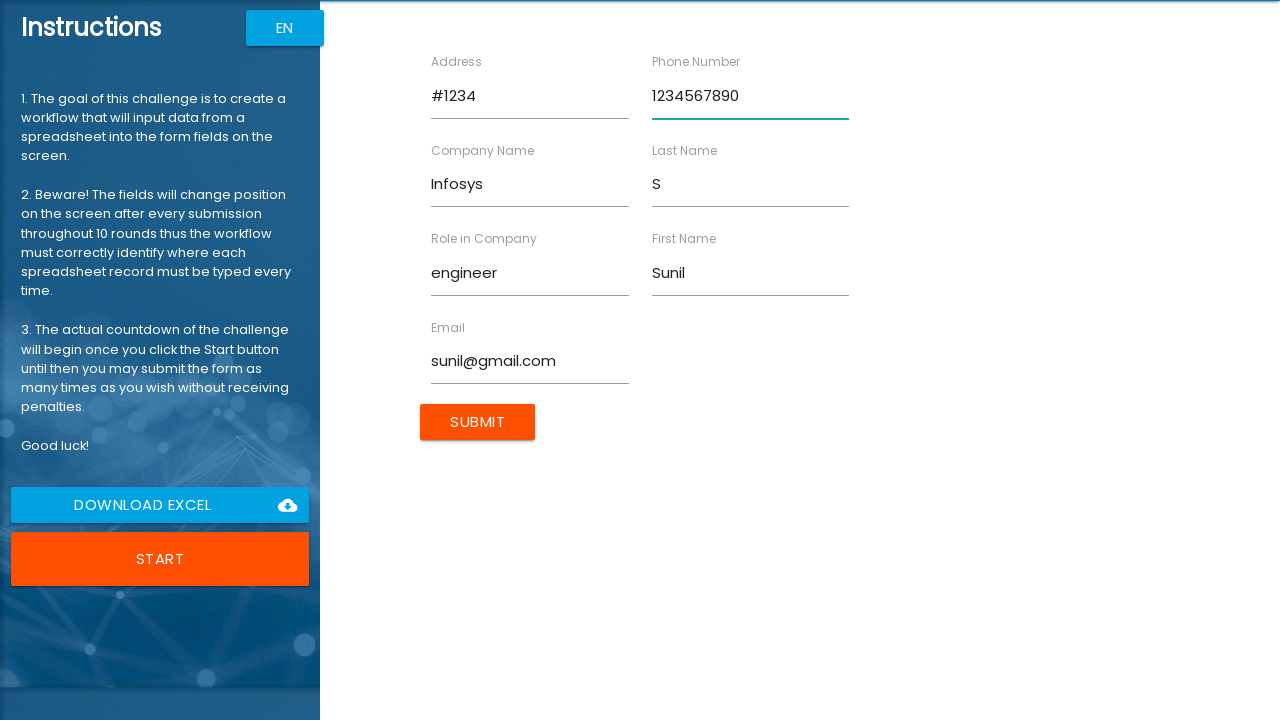

Clicked submit button to submit form (iteration 8) at (478, 422) on input[type='submit']
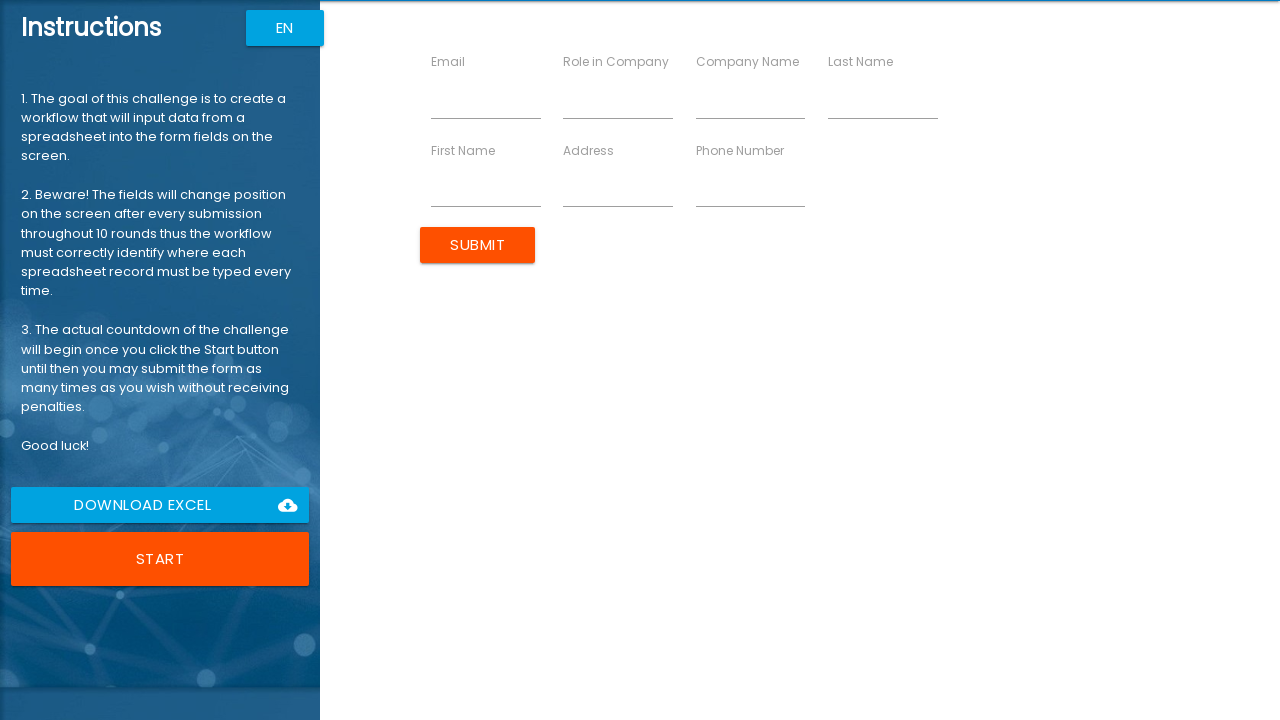

Waited 500ms for form to reset (iteration 8)
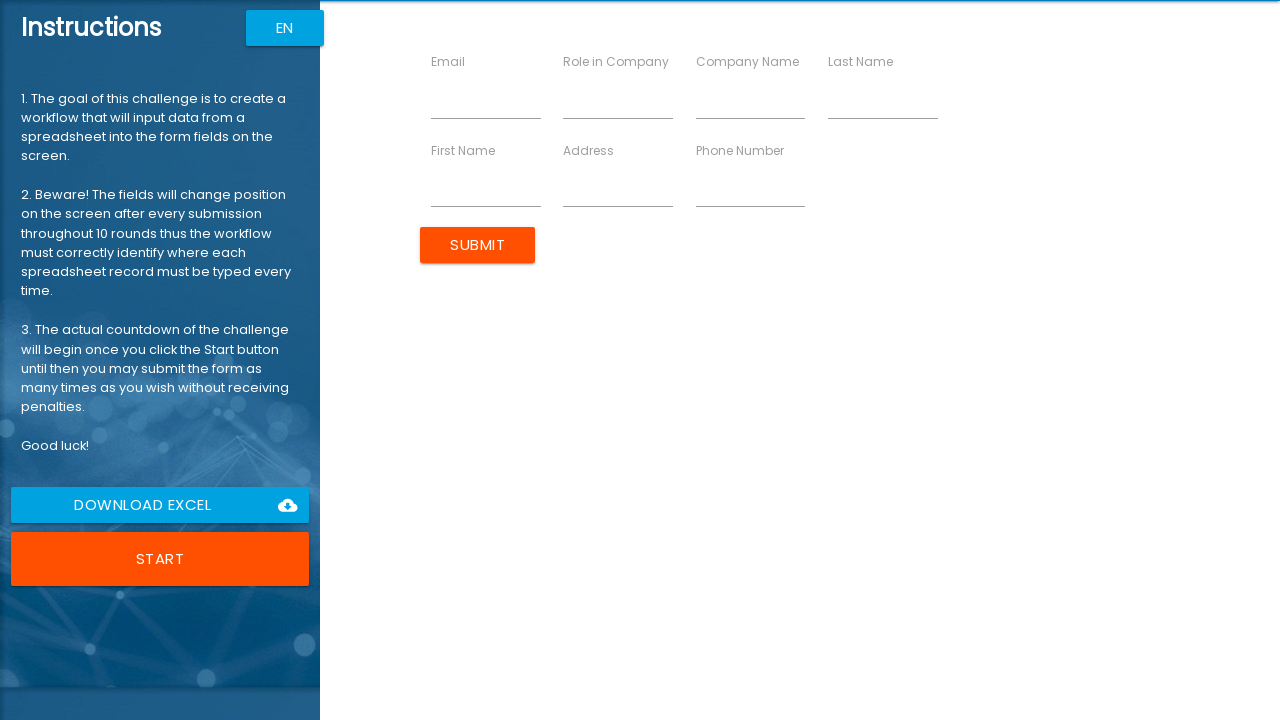

Filled first name field with 'Sunil' (iteration 9) on input[ng-reflect-name='labelFirstName']
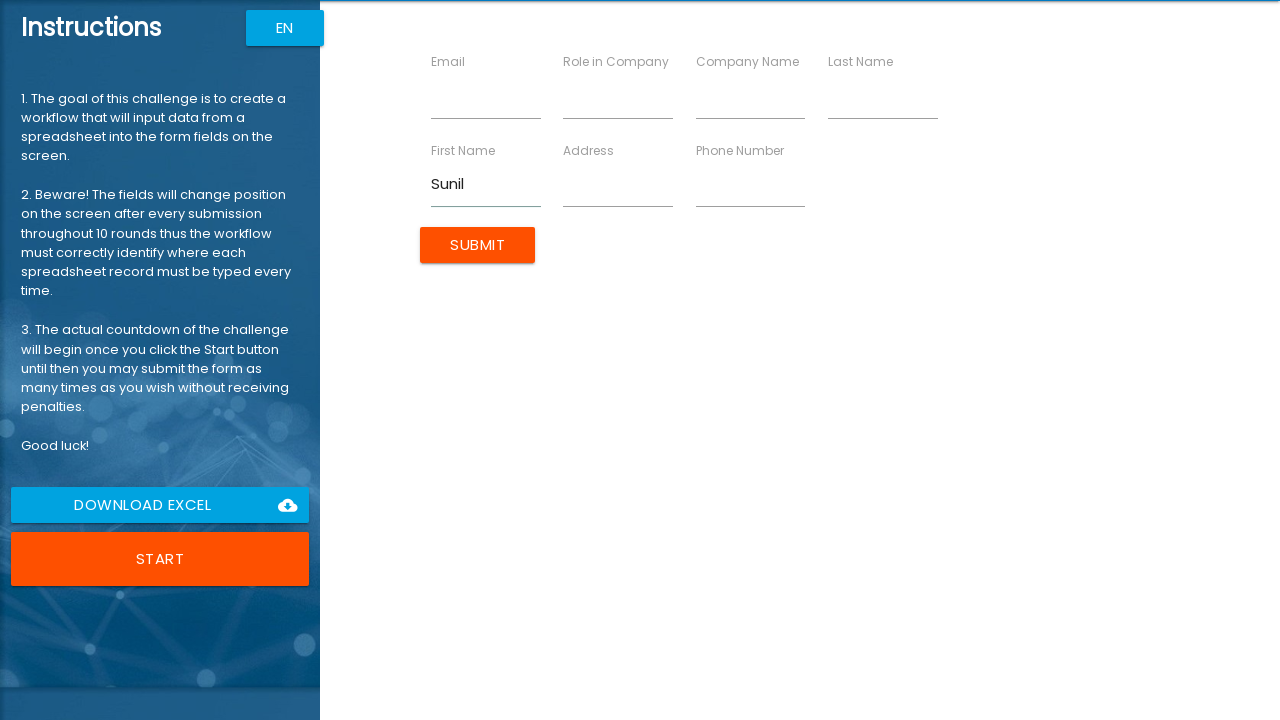

Filled last name field with 'S' (iteration 9) on input[ng-reflect-name='labelLastName']
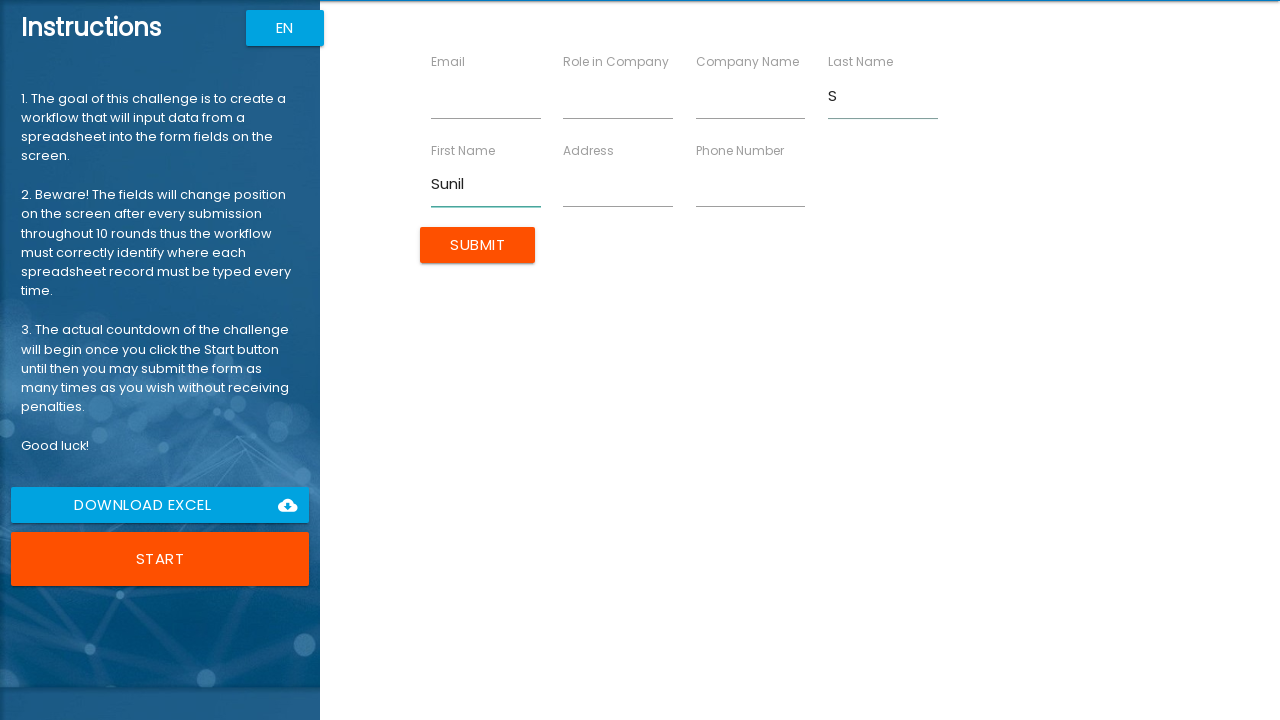

Filled email field with 'sunil@gmail.com' (iteration 9) on input[ng-reflect-name='labelEmail']
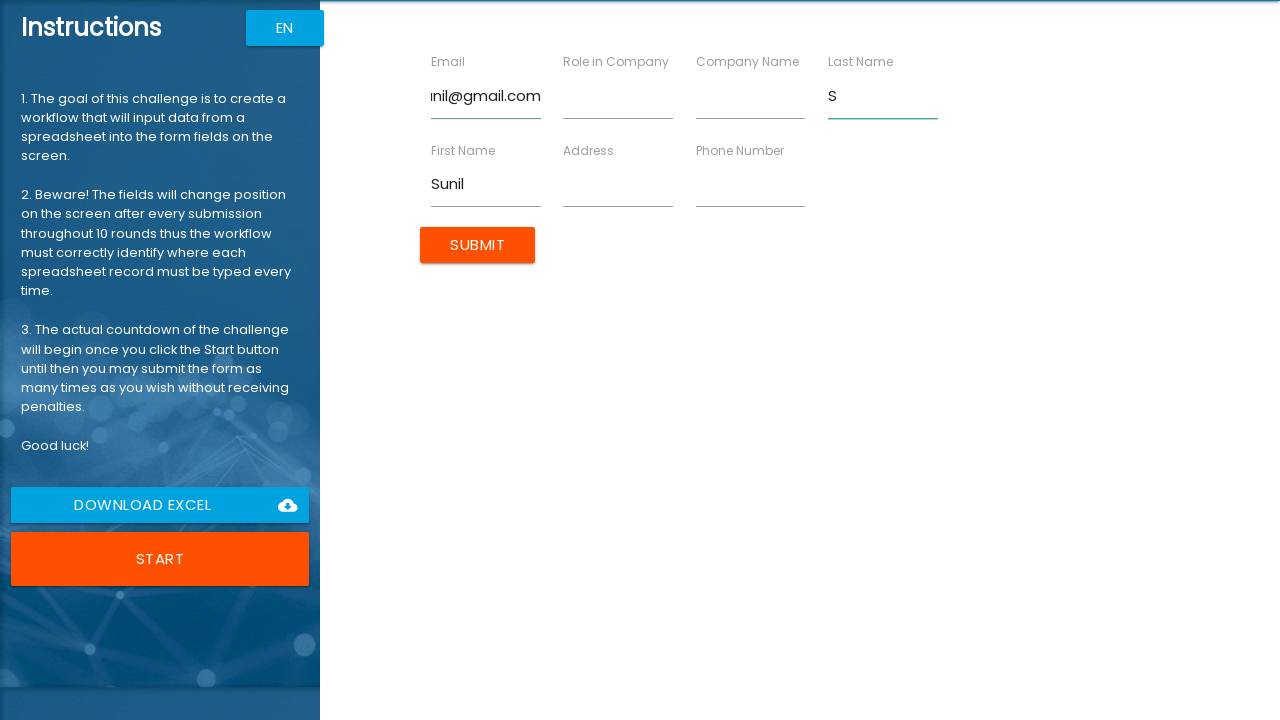

Filled address field with '#1234' (iteration 9) on input[ng-reflect-name='labelAddress']
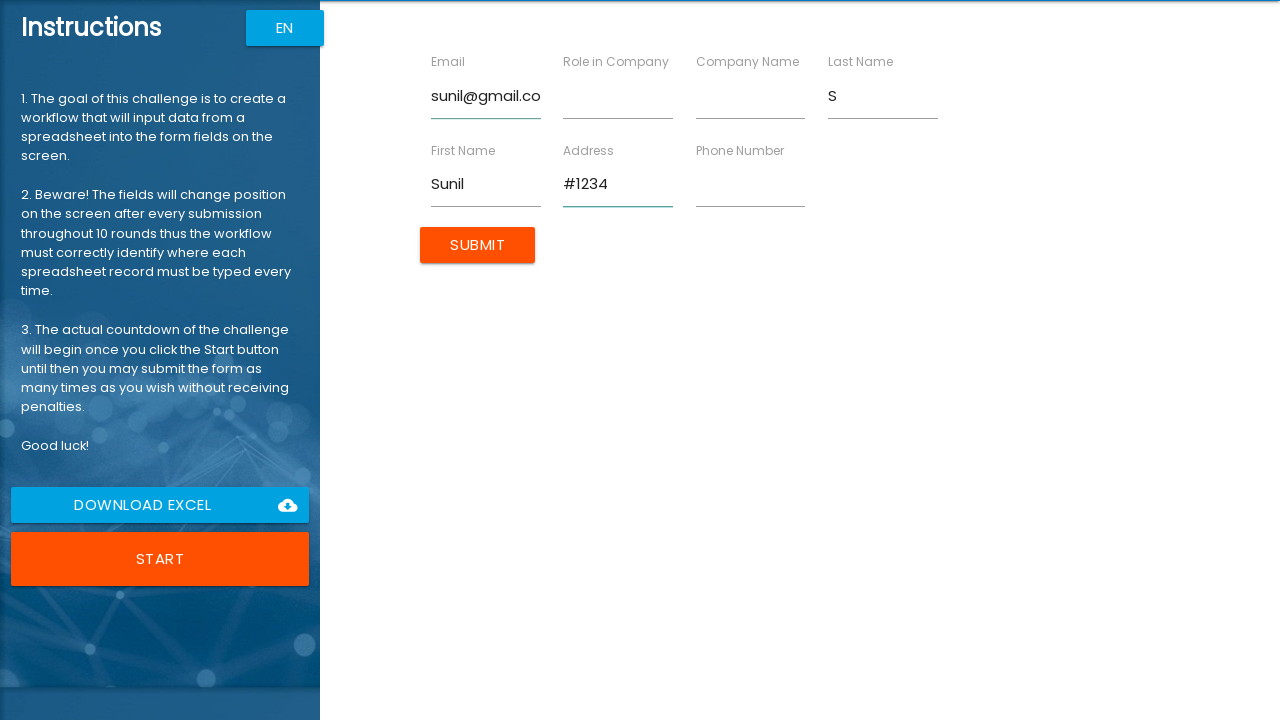

Filled role field with 'engineer' (iteration 9) on input[ng-reflect-name='labelRole']
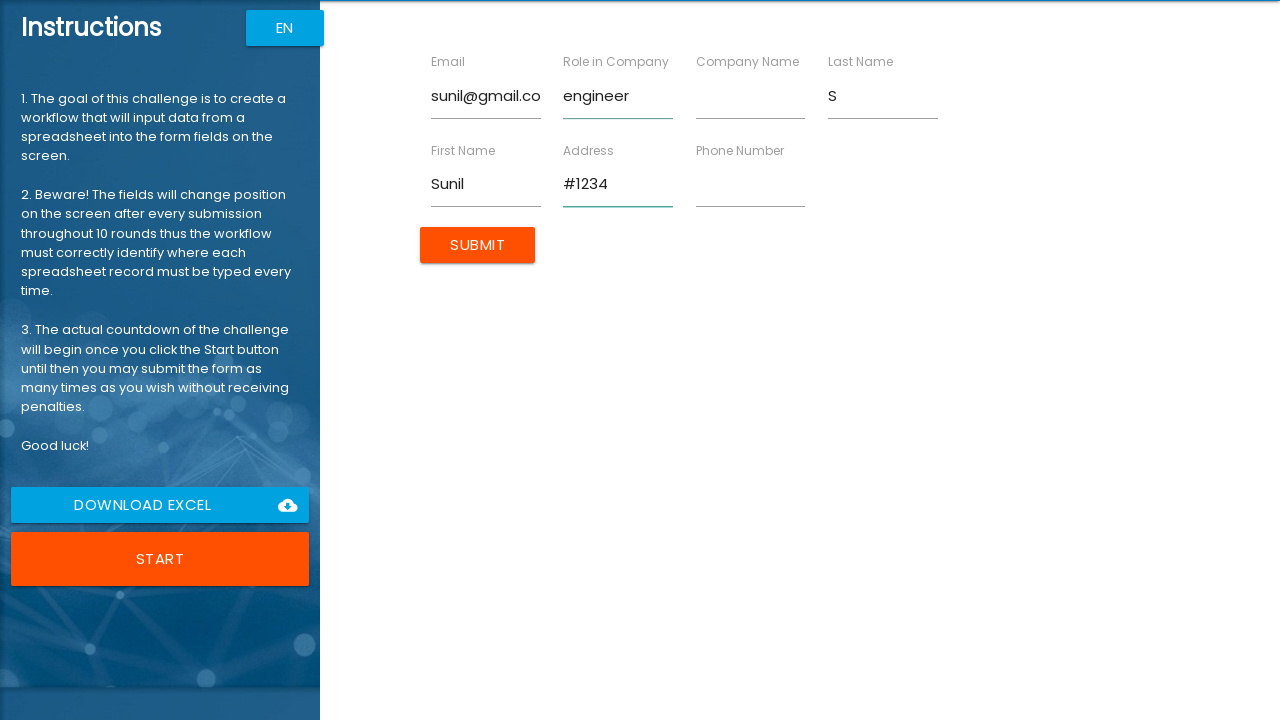

Filled company name field with 'Infosys' (iteration 9) on input[ng-reflect-name='labelCompanyName']
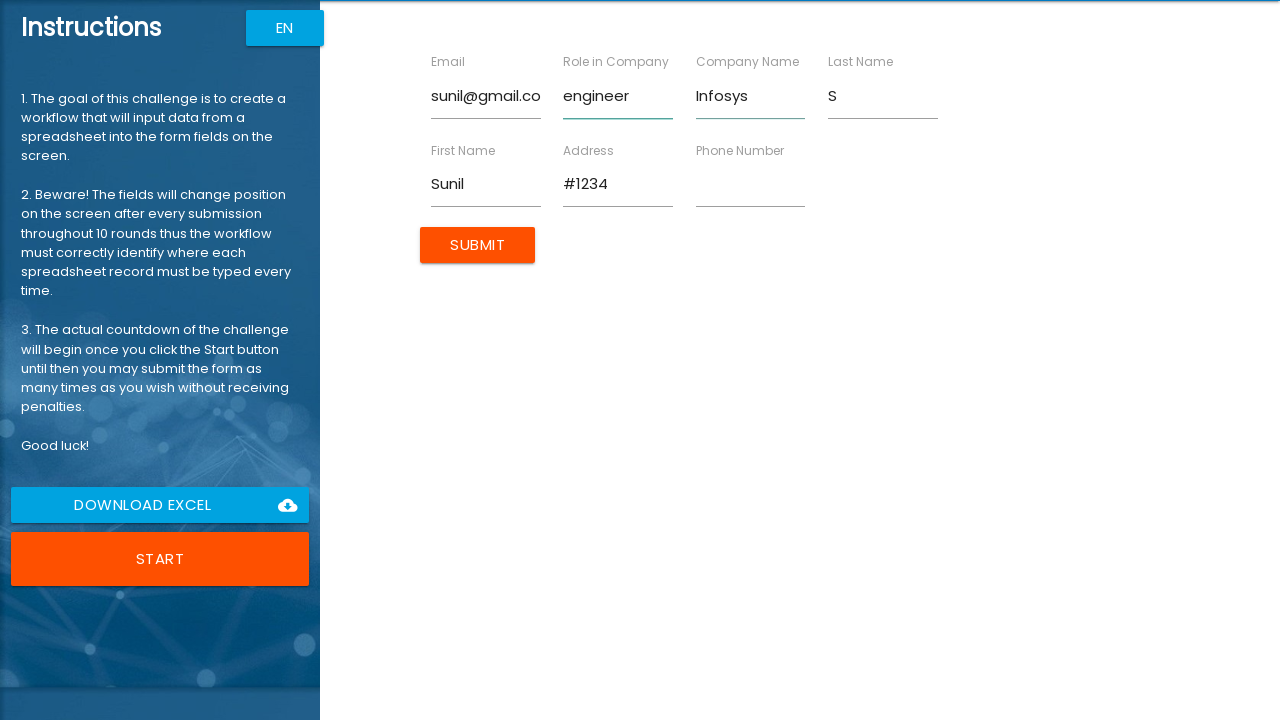

Filled phone number field with '1234567890' (iteration 9) on input[ng-reflect-name='labelPhone']
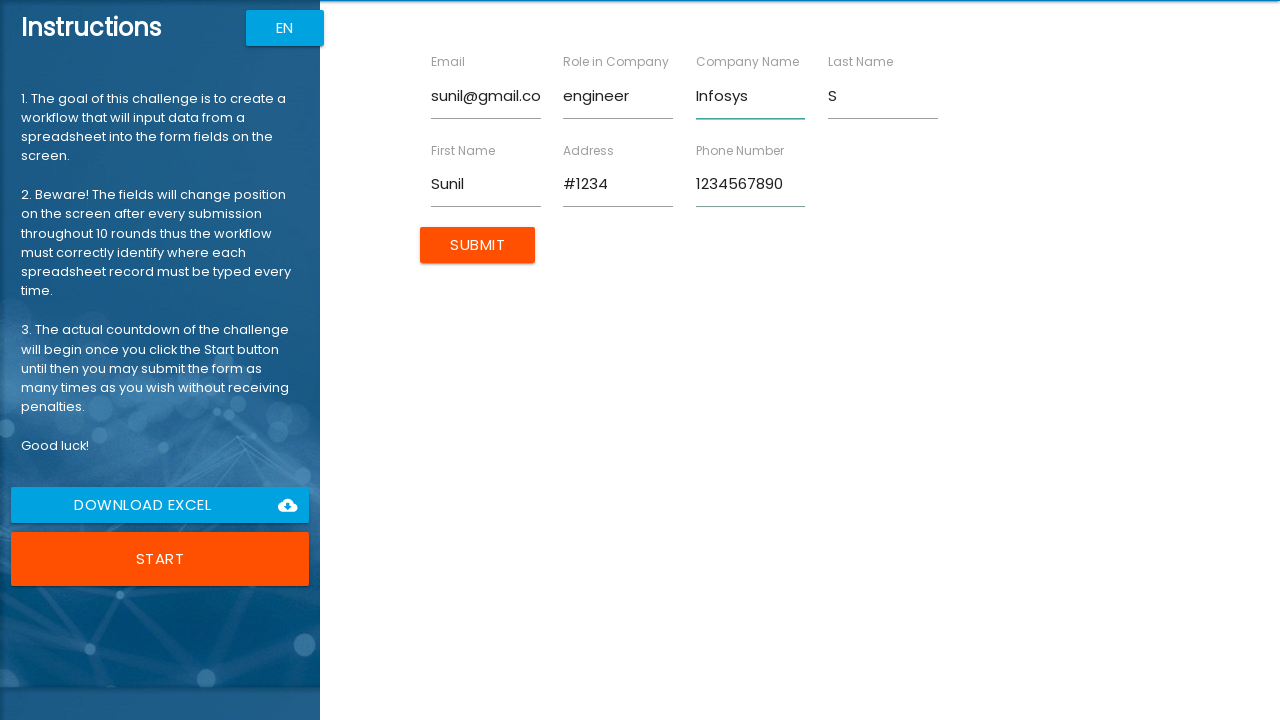

Waited 500ms before submitting form (iteration 9)
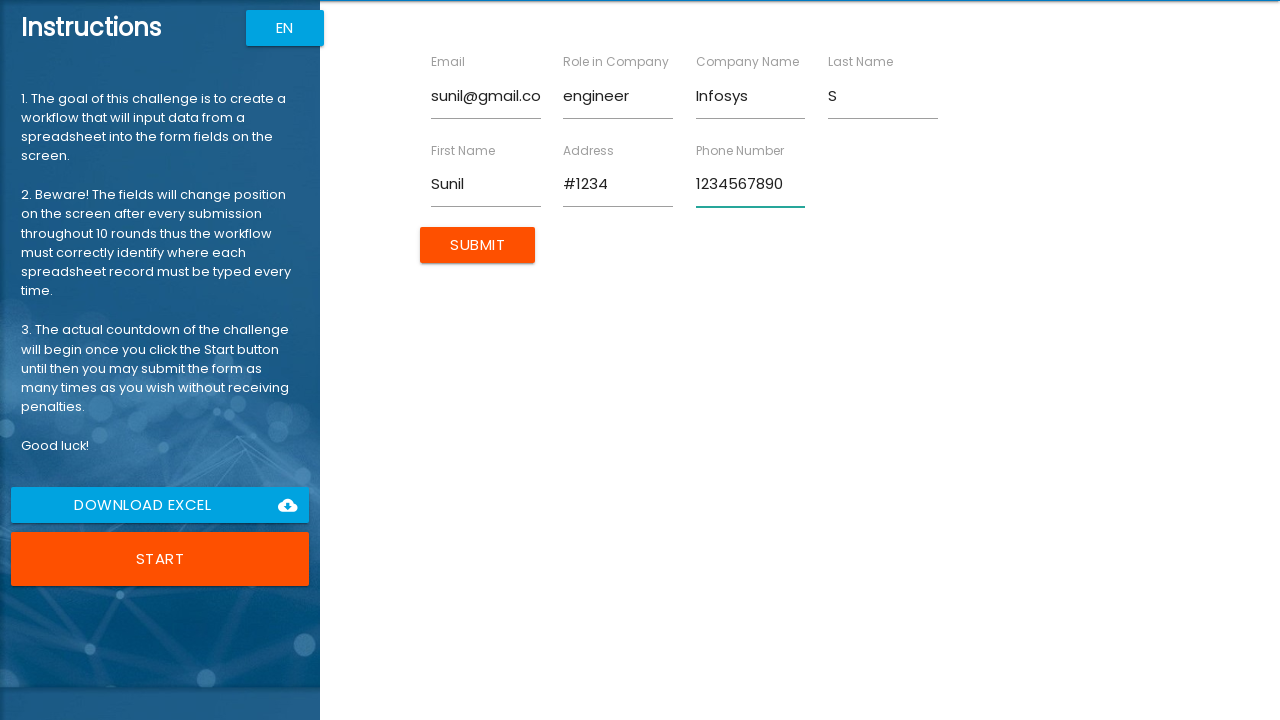

Clicked submit button to submit form (iteration 9) at (478, 245) on input[type='submit']
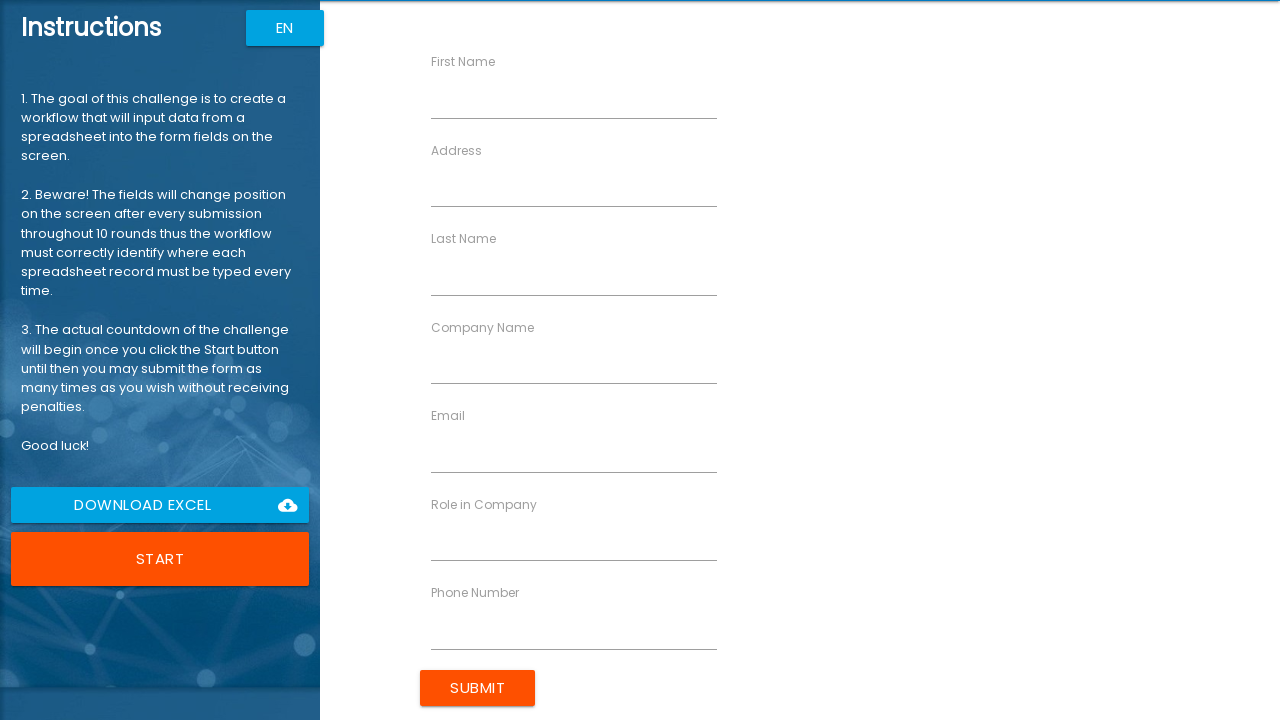

Waited 500ms for form to reset (iteration 9)
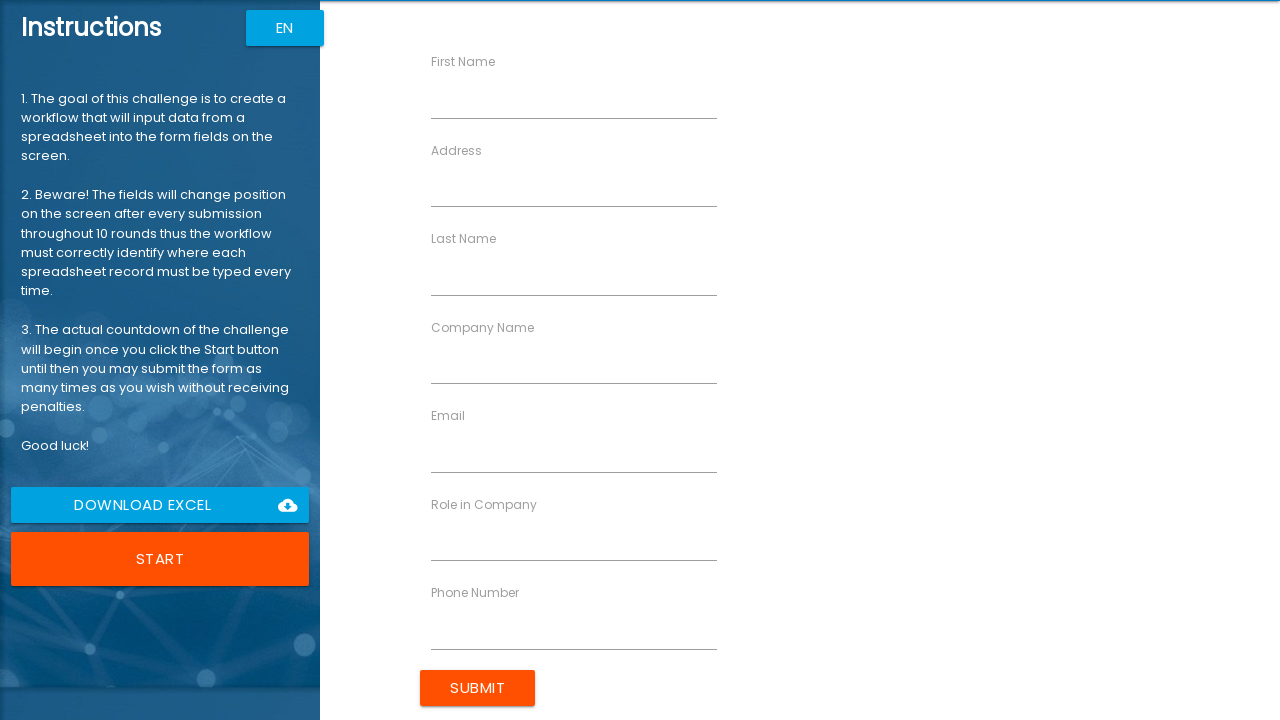

Filled first name field with 'Sunil' (iteration 10) on input[ng-reflect-name='labelFirstName']
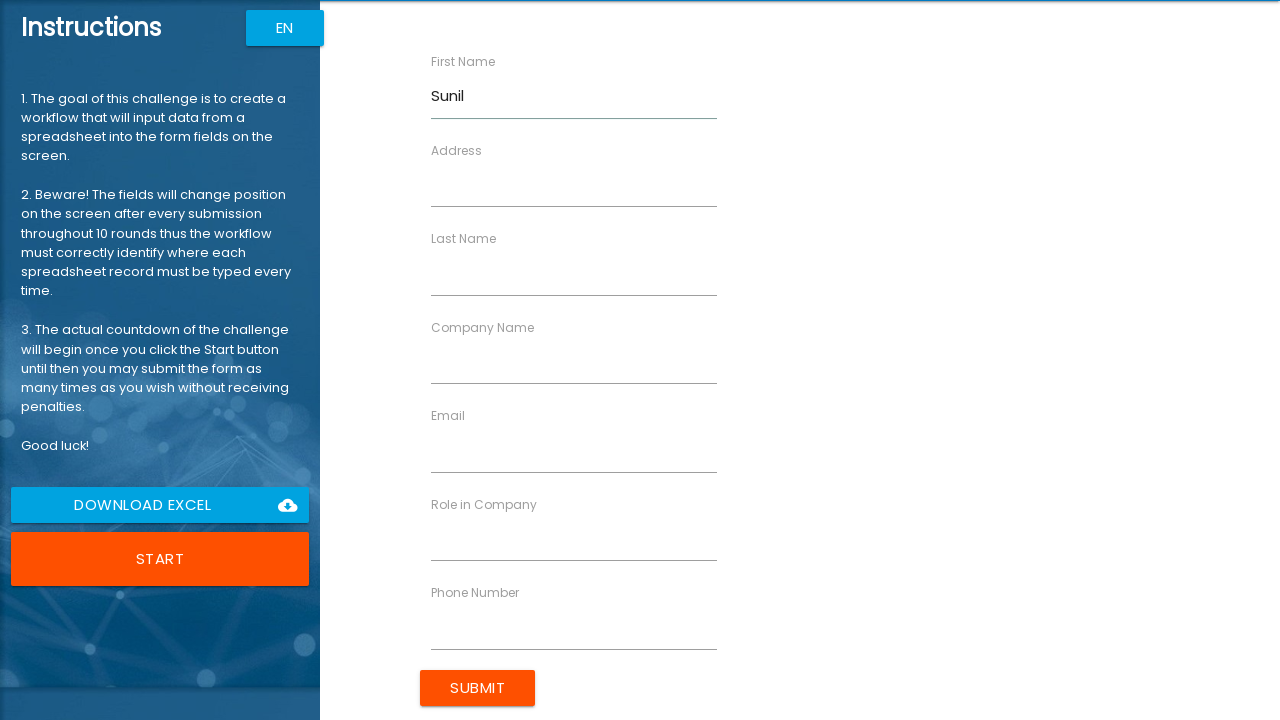

Filled last name field with 'S' (iteration 10) on input[ng-reflect-name='labelLastName']
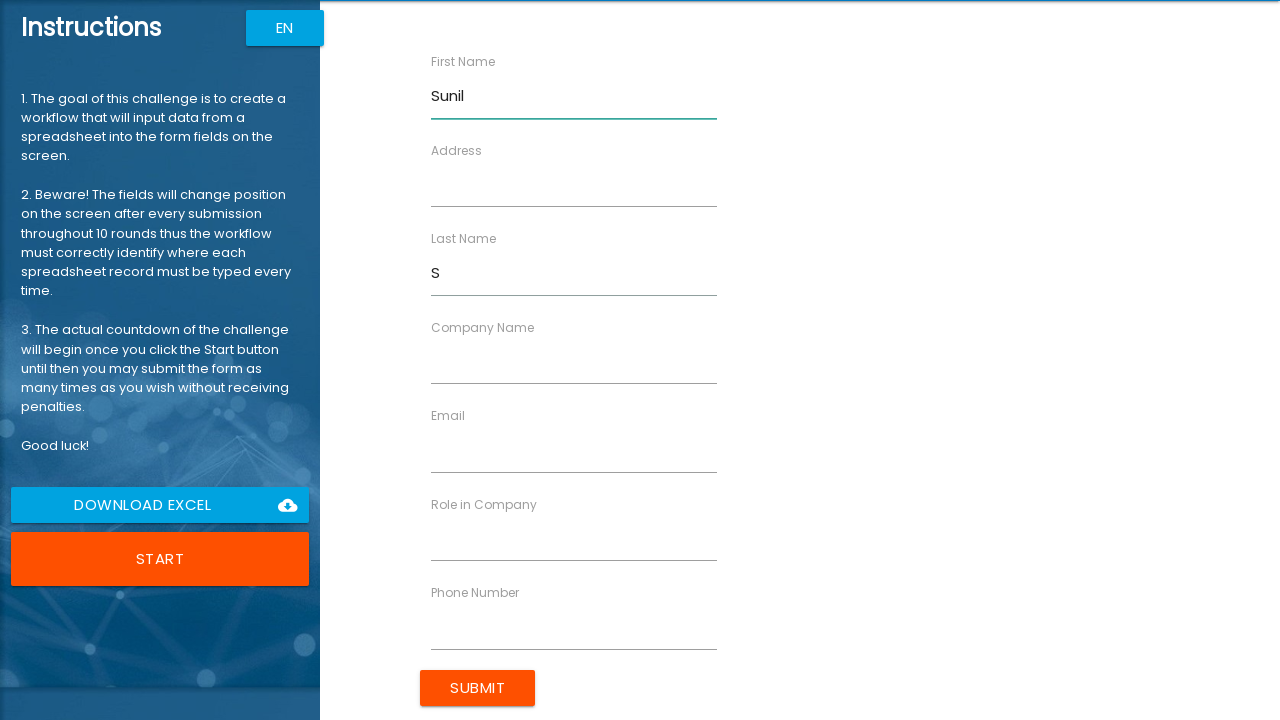

Filled email field with 'sunil@gmail.com' (iteration 10) on input[ng-reflect-name='labelEmail']
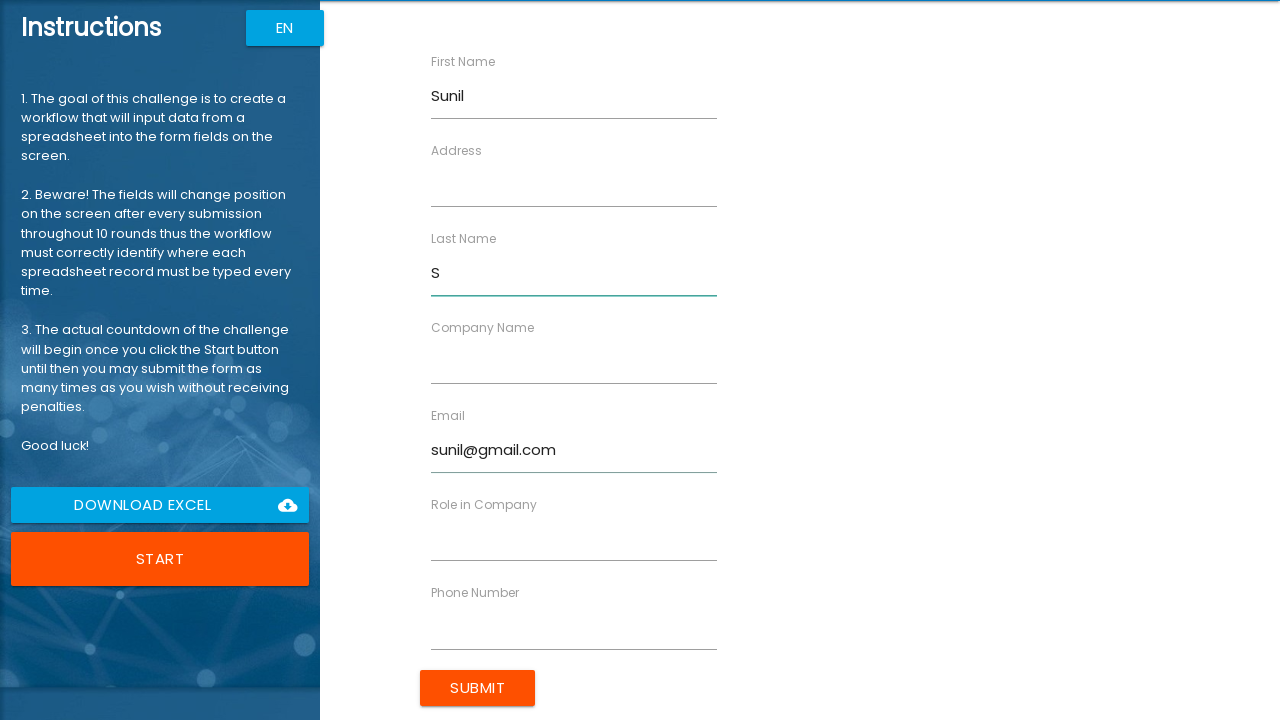

Filled address field with '#1234' (iteration 10) on input[ng-reflect-name='labelAddress']
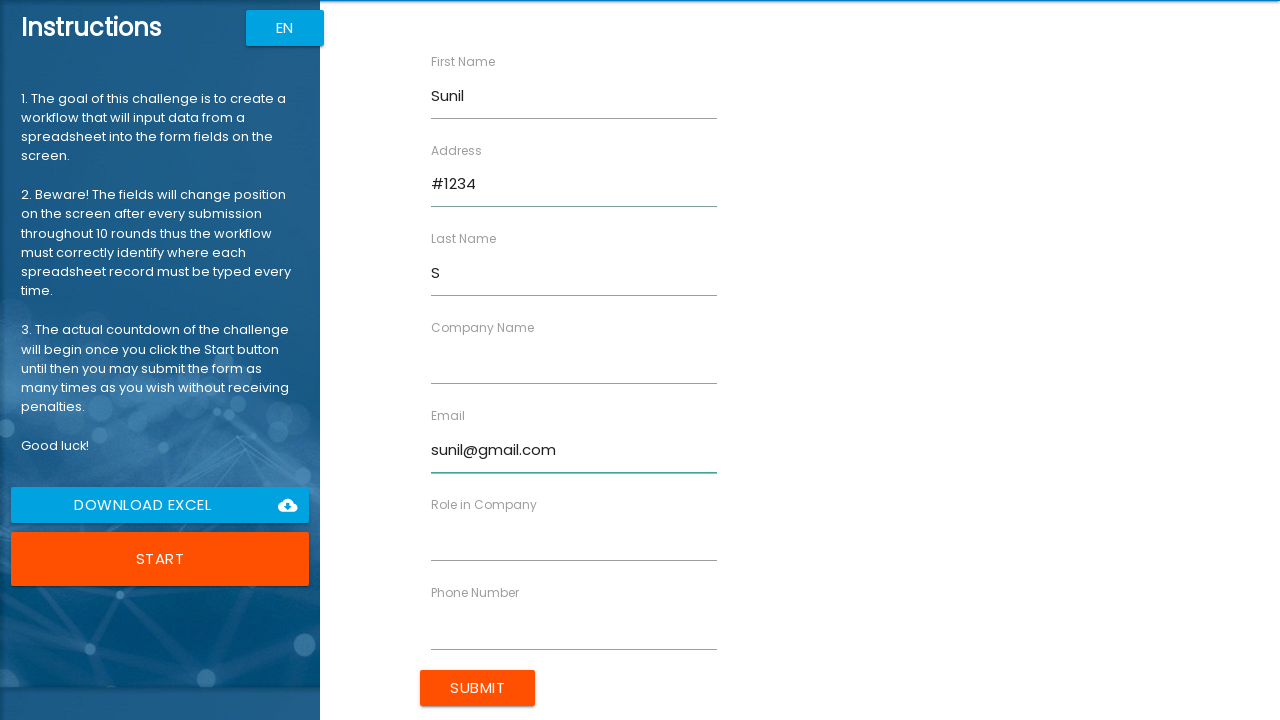

Filled role field with 'engineer' (iteration 10) on input[ng-reflect-name='labelRole']
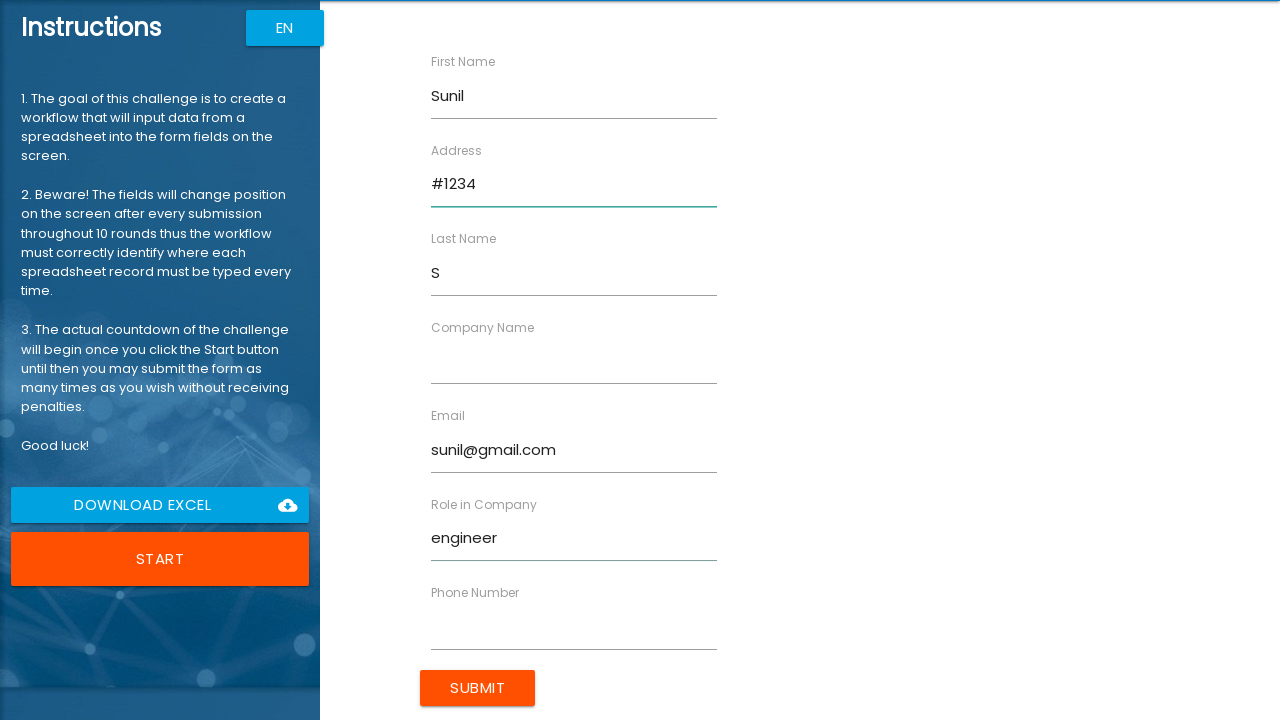

Filled company name field with 'Infosys' (iteration 10) on input[ng-reflect-name='labelCompanyName']
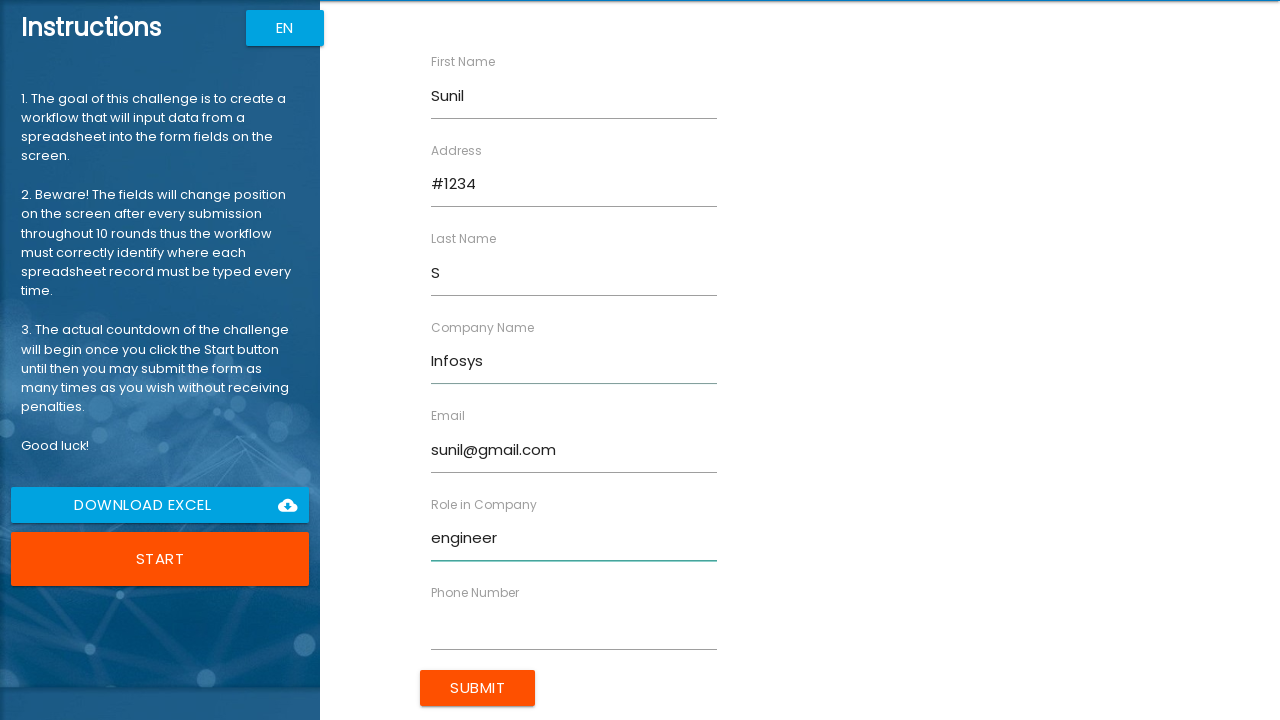

Filled phone number field with '1234567890' (iteration 10) on input[ng-reflect-name='labelPhone']
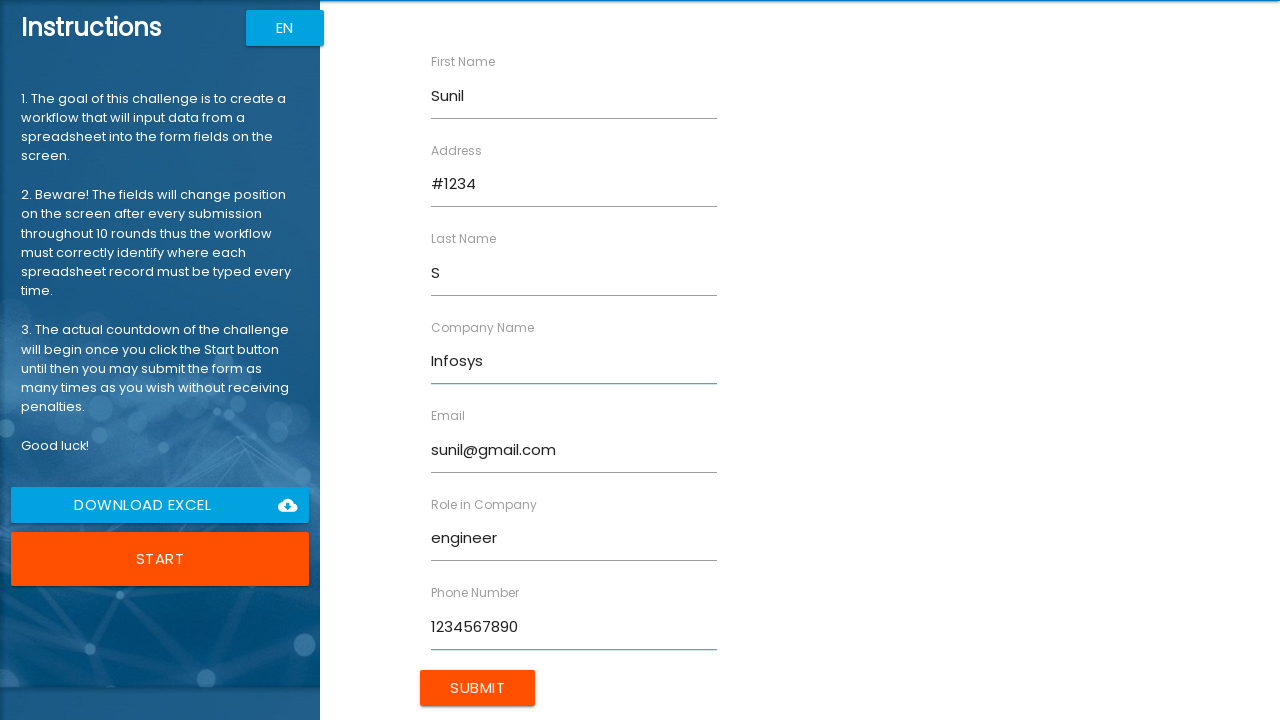

Waited 500ms before submitting form (iteration 10)
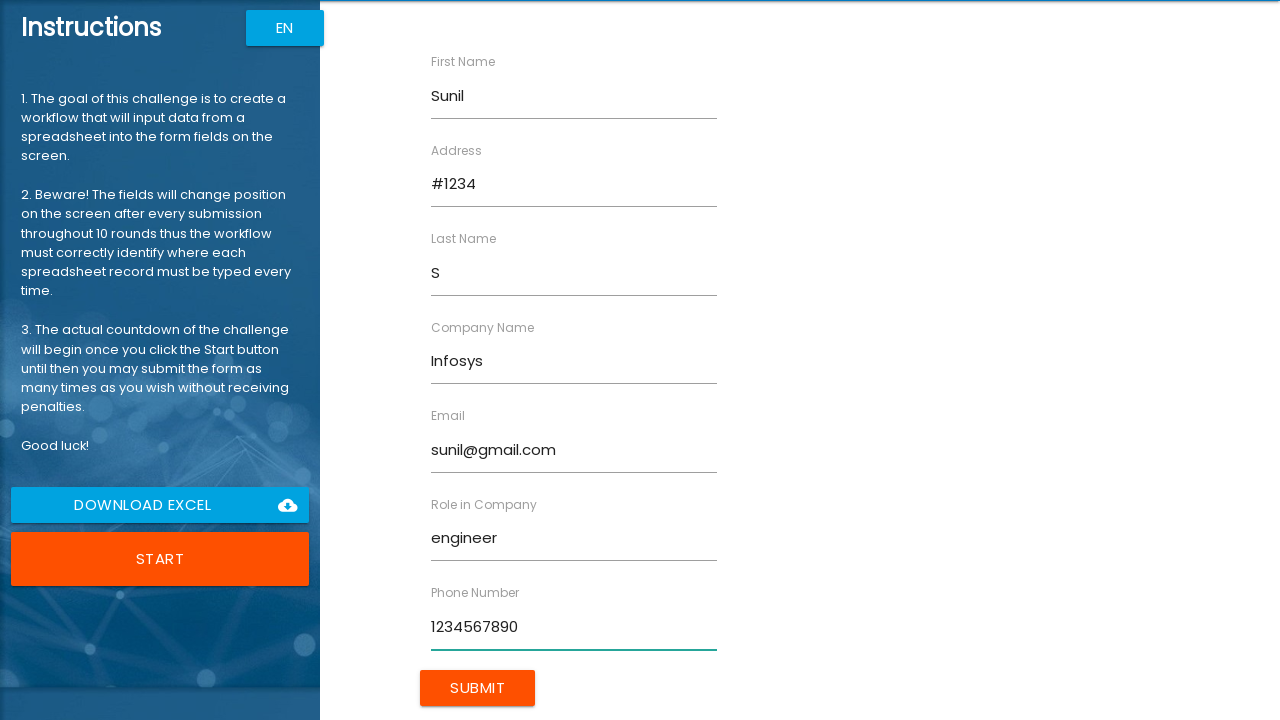

Clicked submit button to submit form (iteration 10) at (478, 688) on input[type='submit']
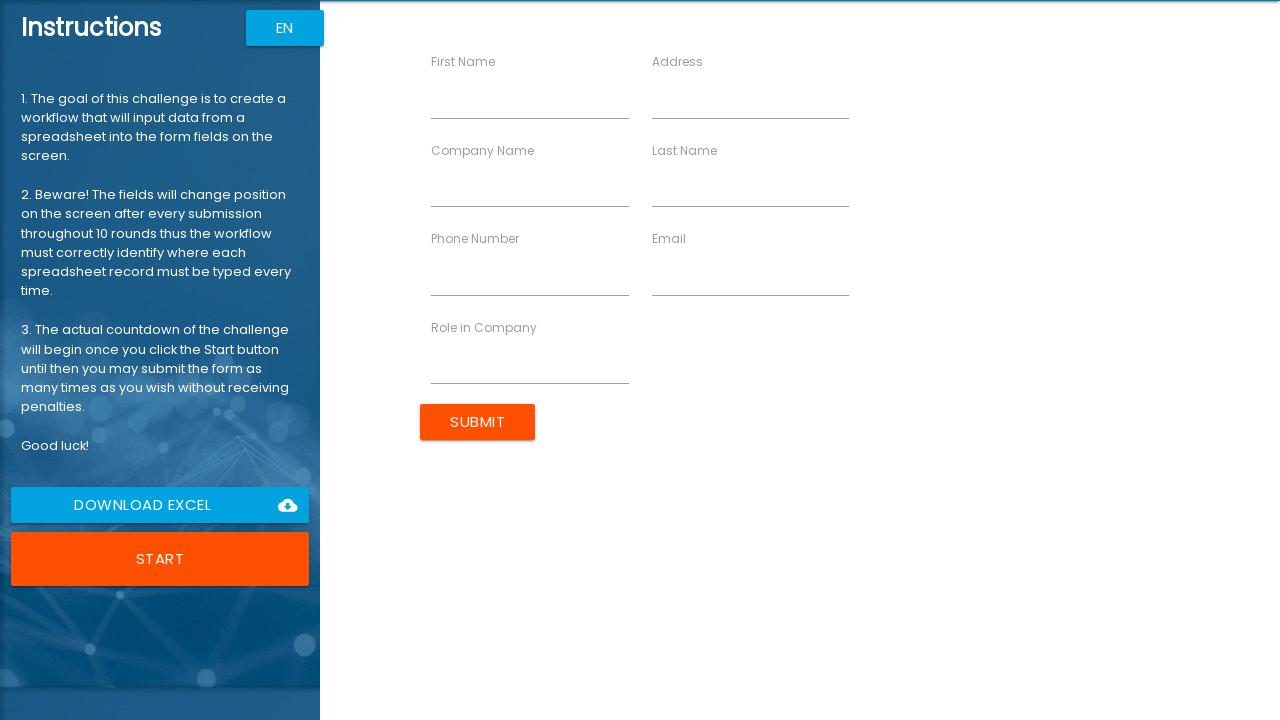

Waited 500ms for form to reset (iteration 10)
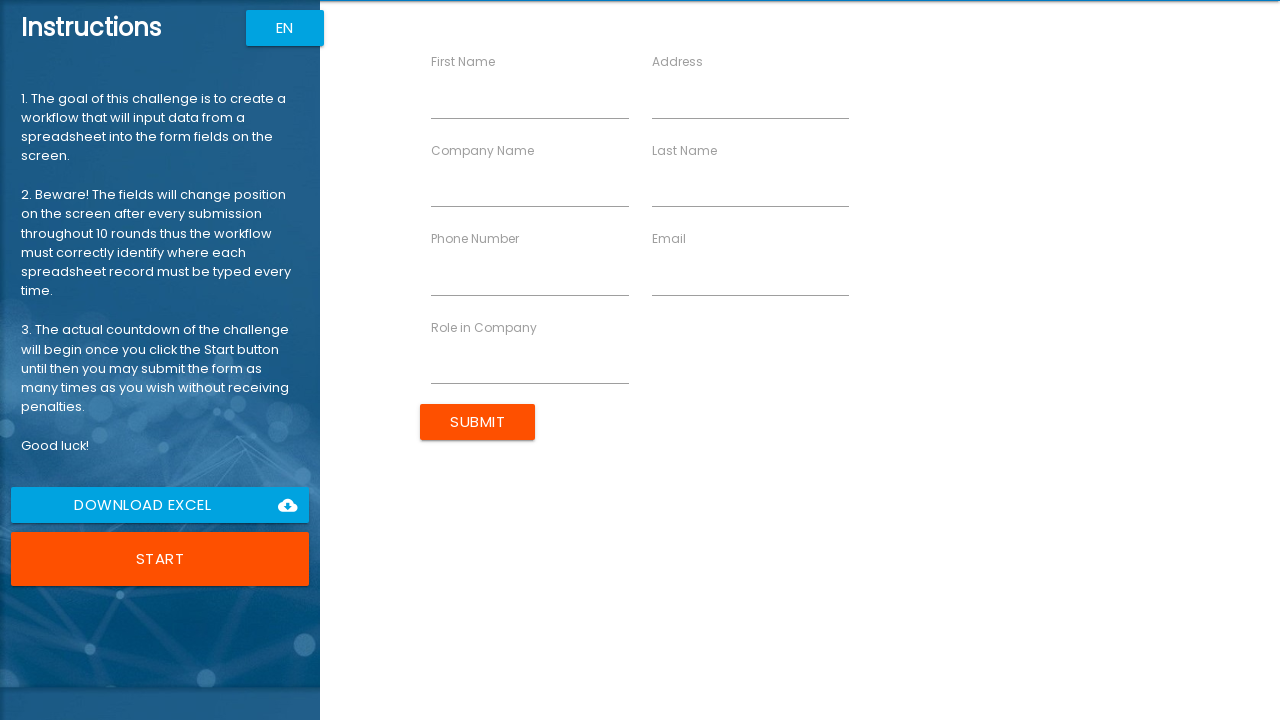

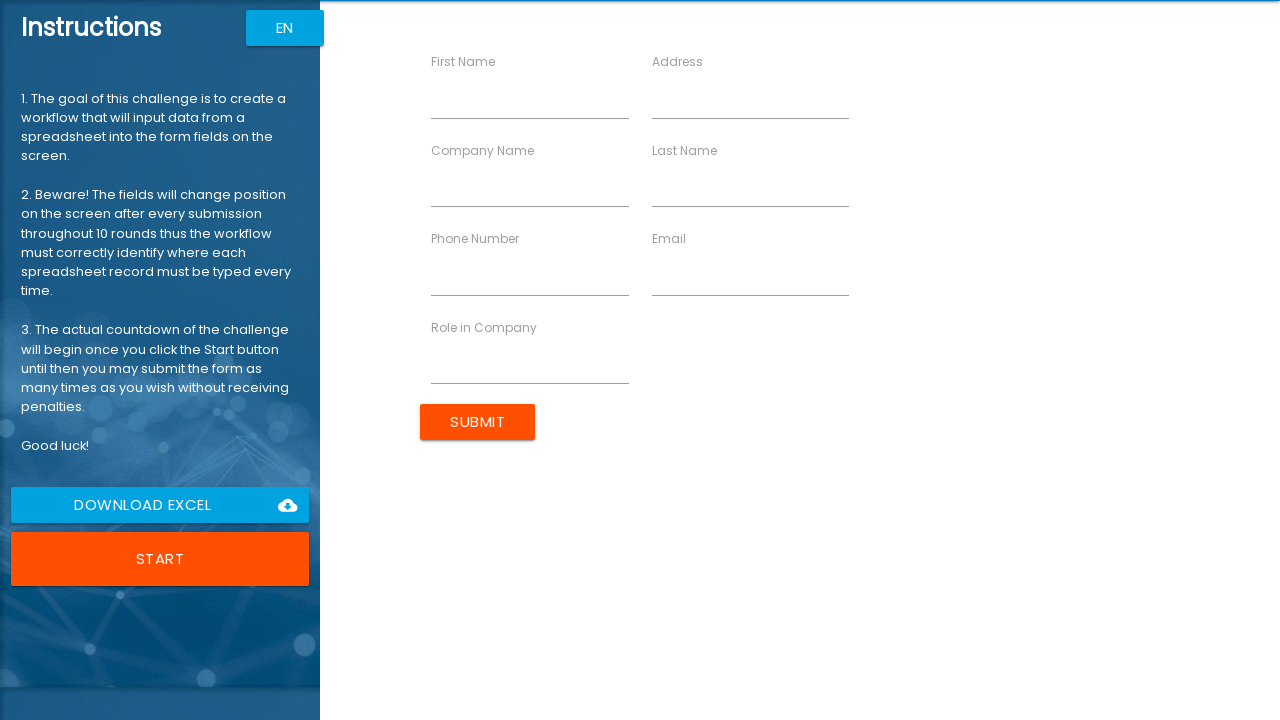